Tests filling a large form by entering text into all input fields and clicking the submit button

Starting URL: http://suninjuly.github.io/huge_form.html

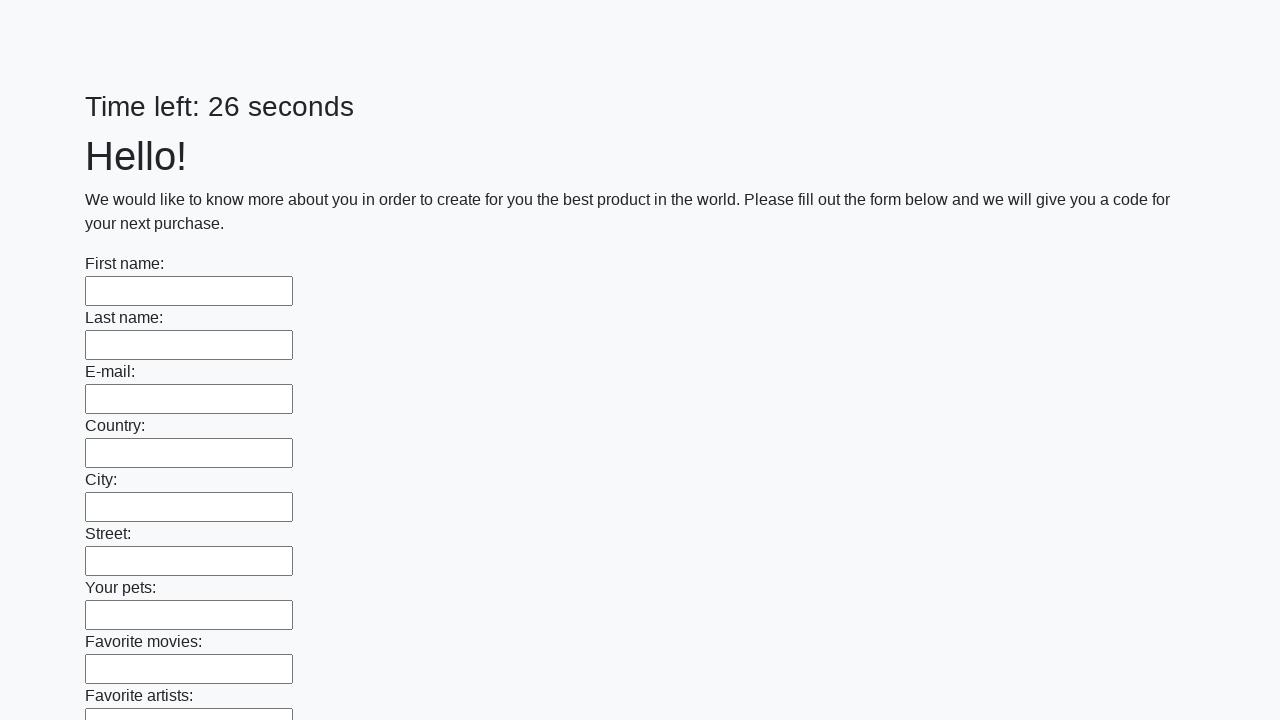

Filled input field with 'hello' on input >> nth=0
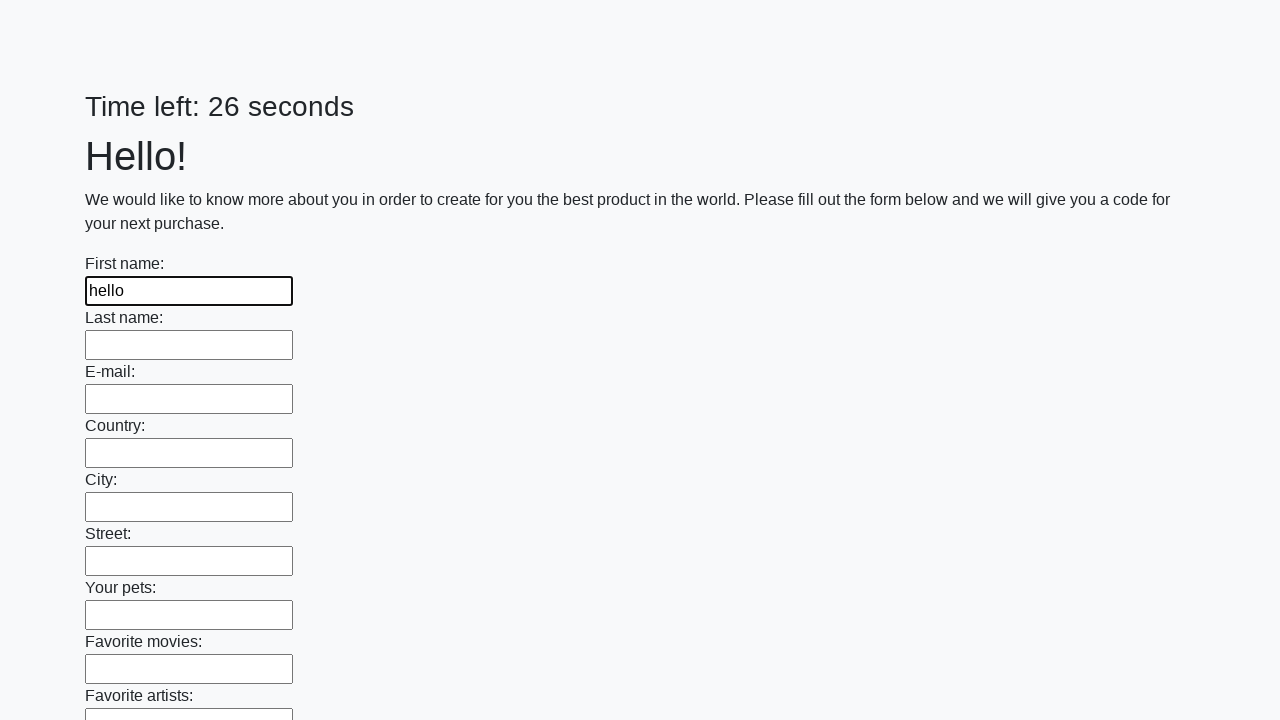

Filled input field with 'hello' on input >> nth=1
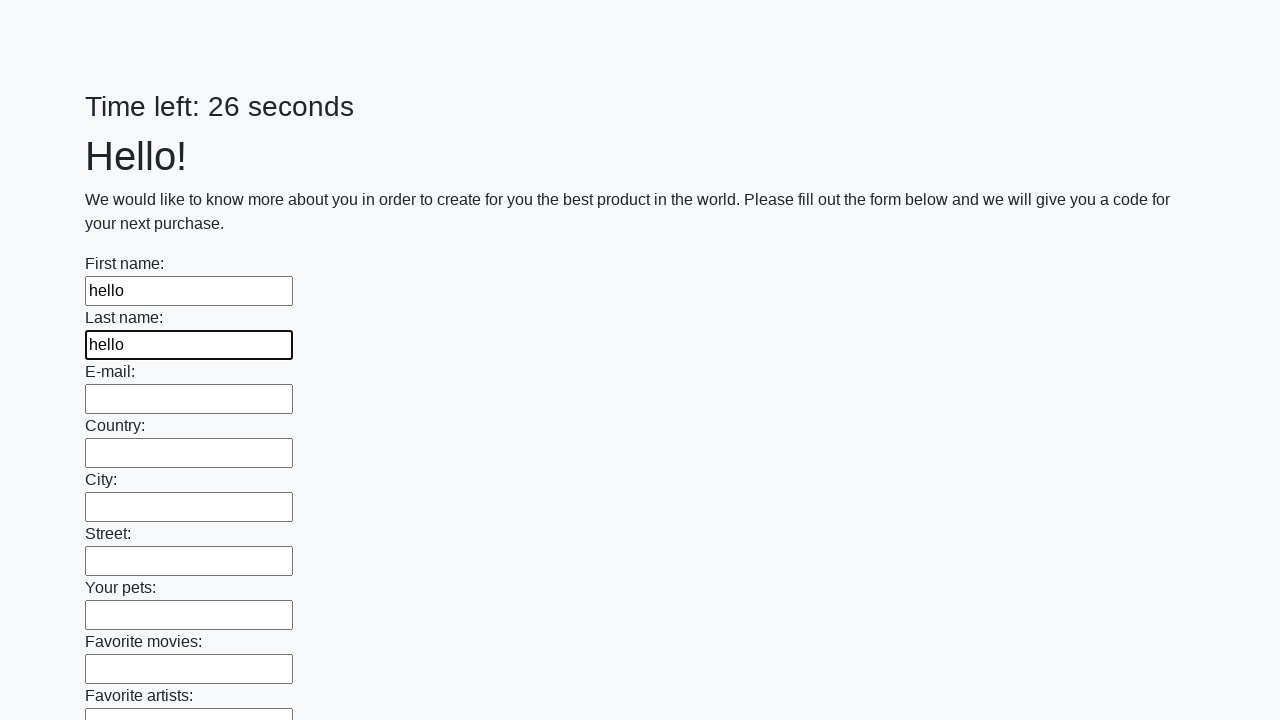

Filled input field with 'hello' on input >> nth=2
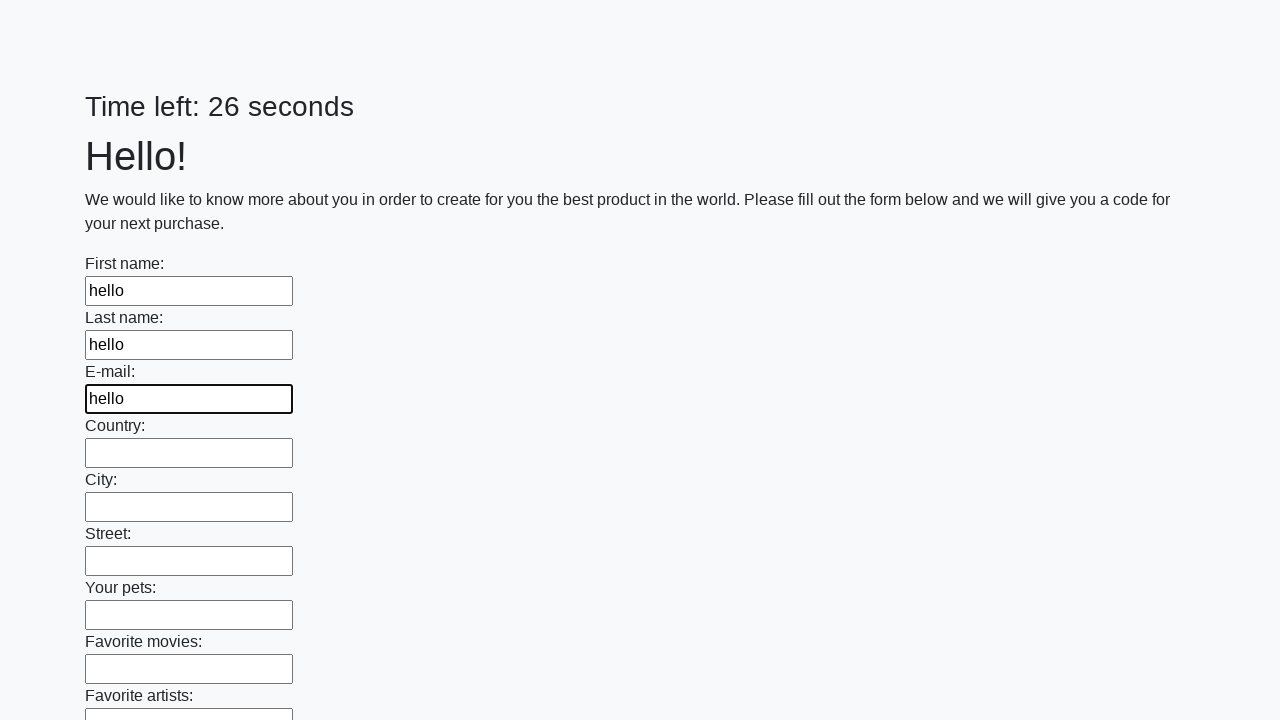

Filled input field with 'hello' on input >> nth=3
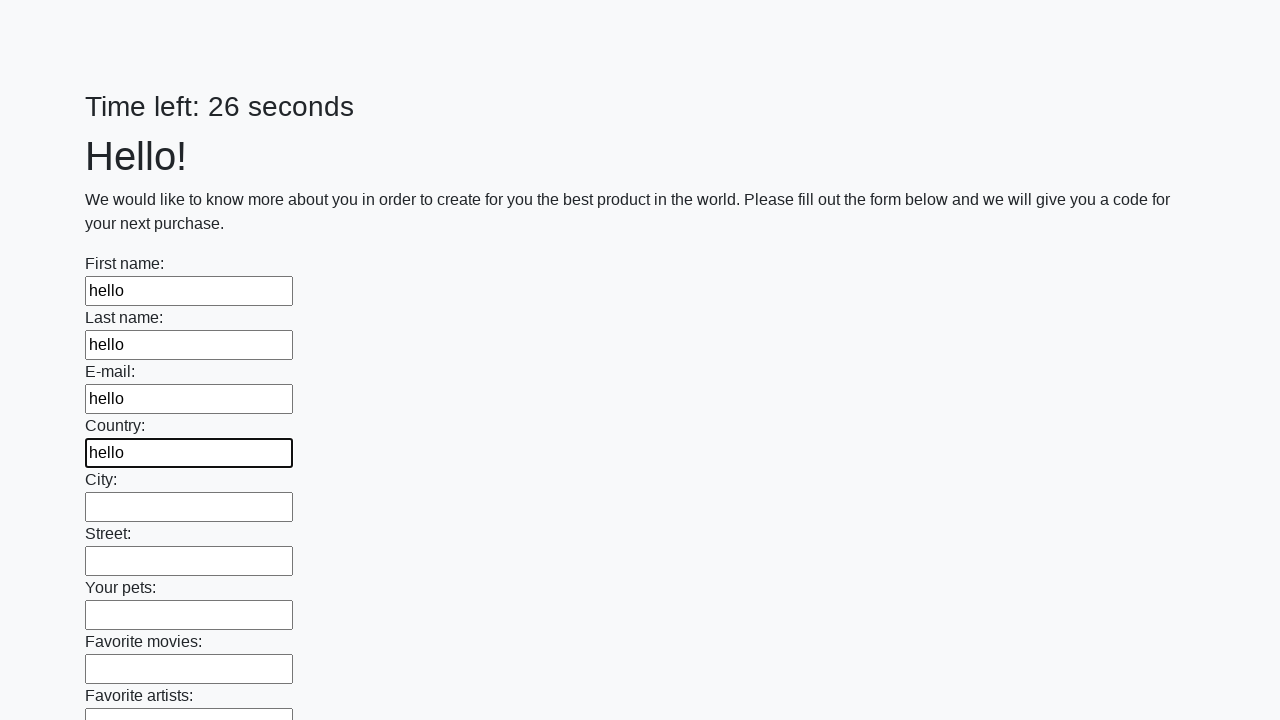

Filled input field with 'hello' on input >> nth=4
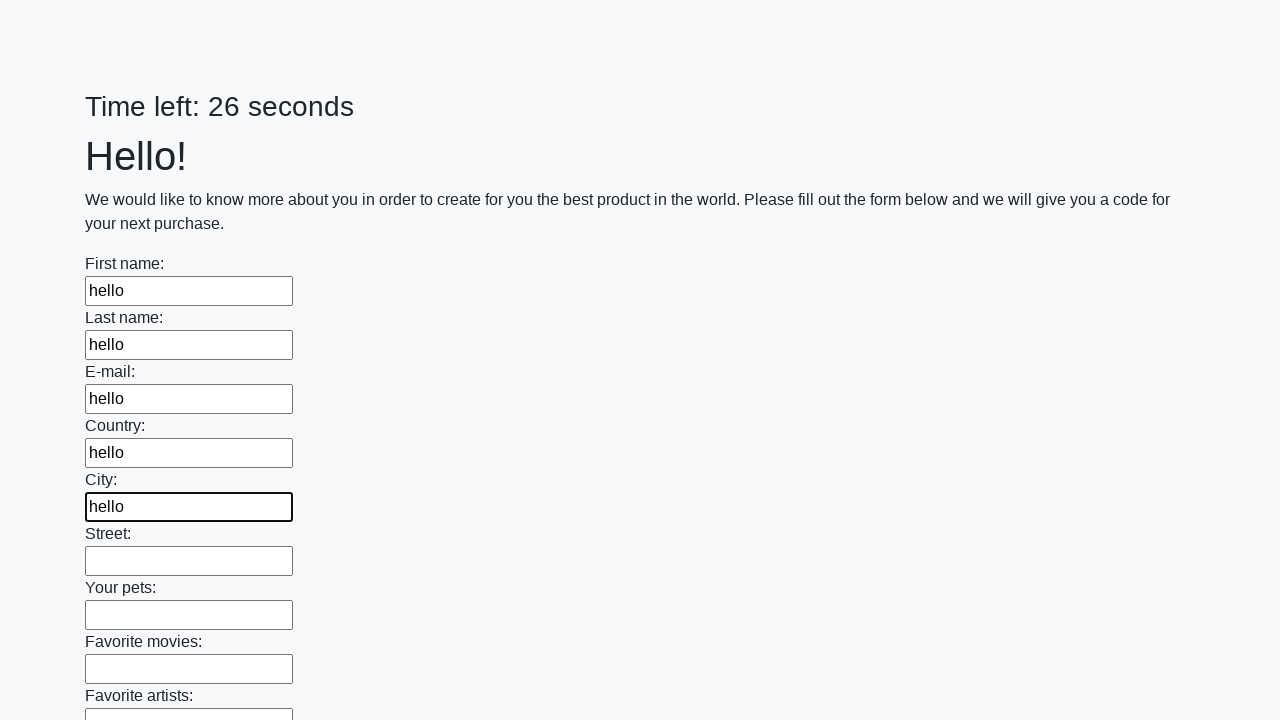

Filled input field with 'hello' on input >> nth=5
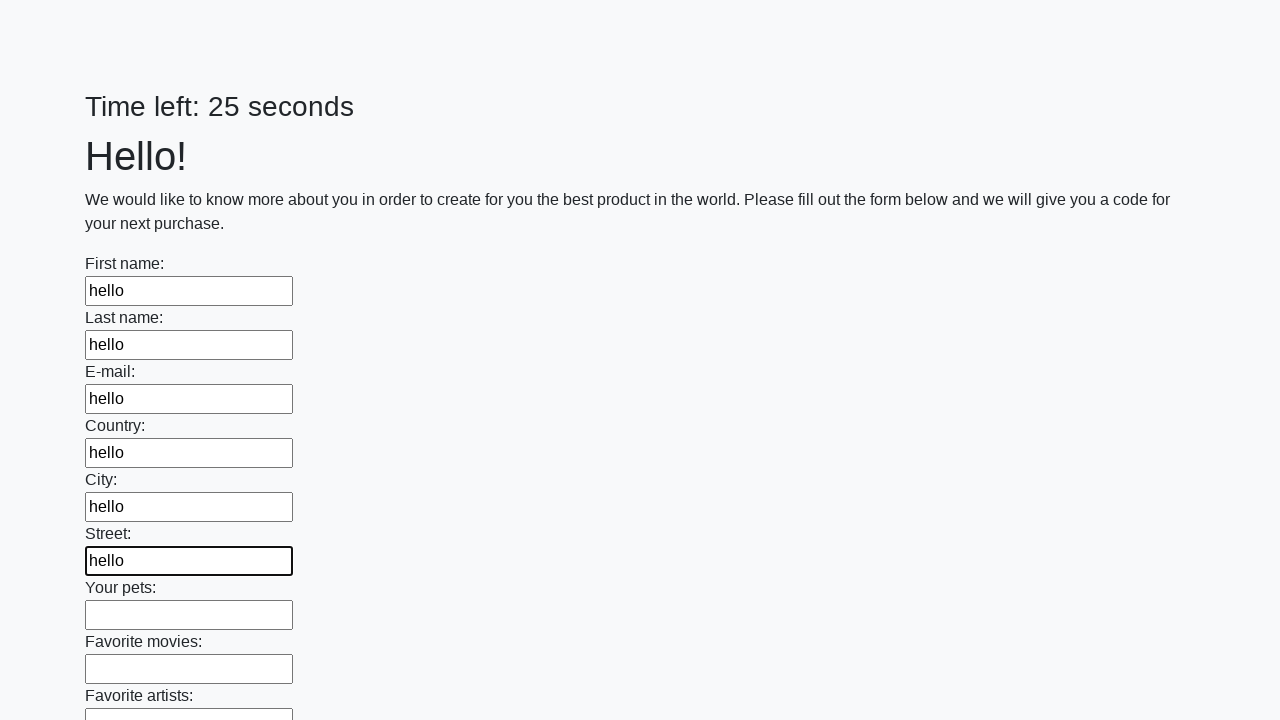

Filled input field with 'hello' on input >> nth=6
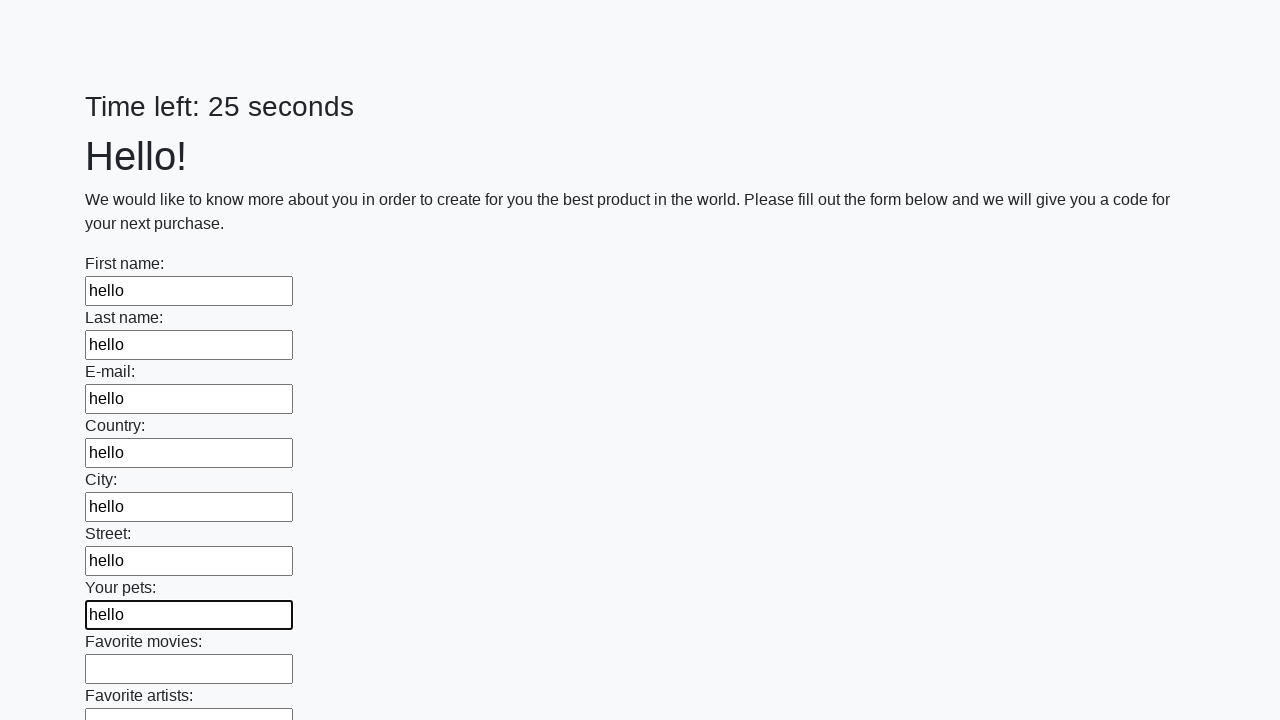

Filled input field with 'hello' on input >> nth=7
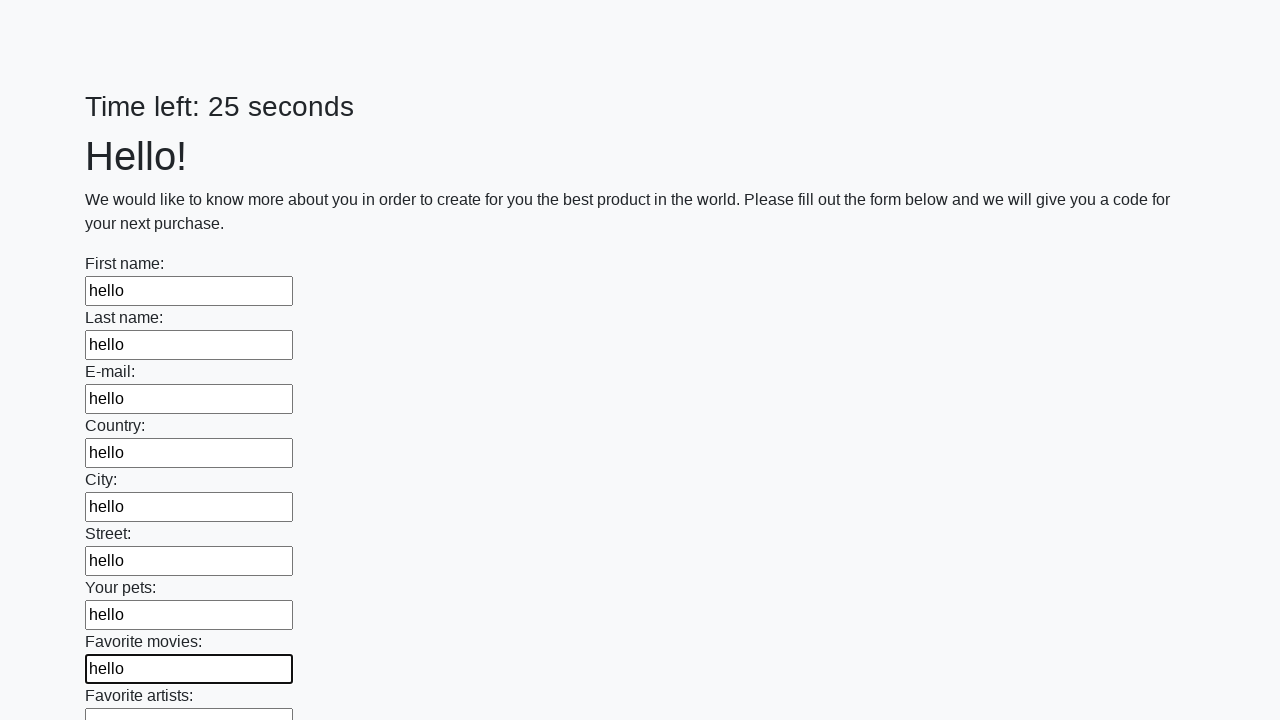

Filled input field with 'hello' on input >> nth=8
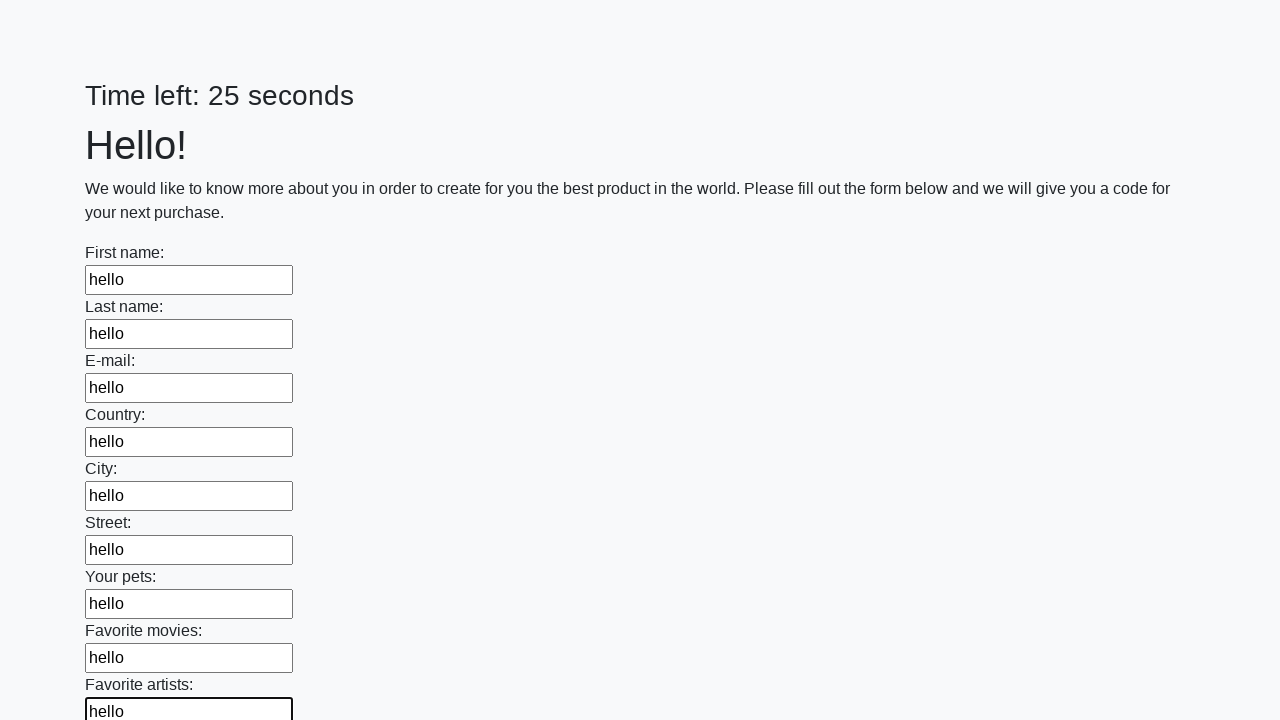

Filled input field with 'hello' on input >> nth=9
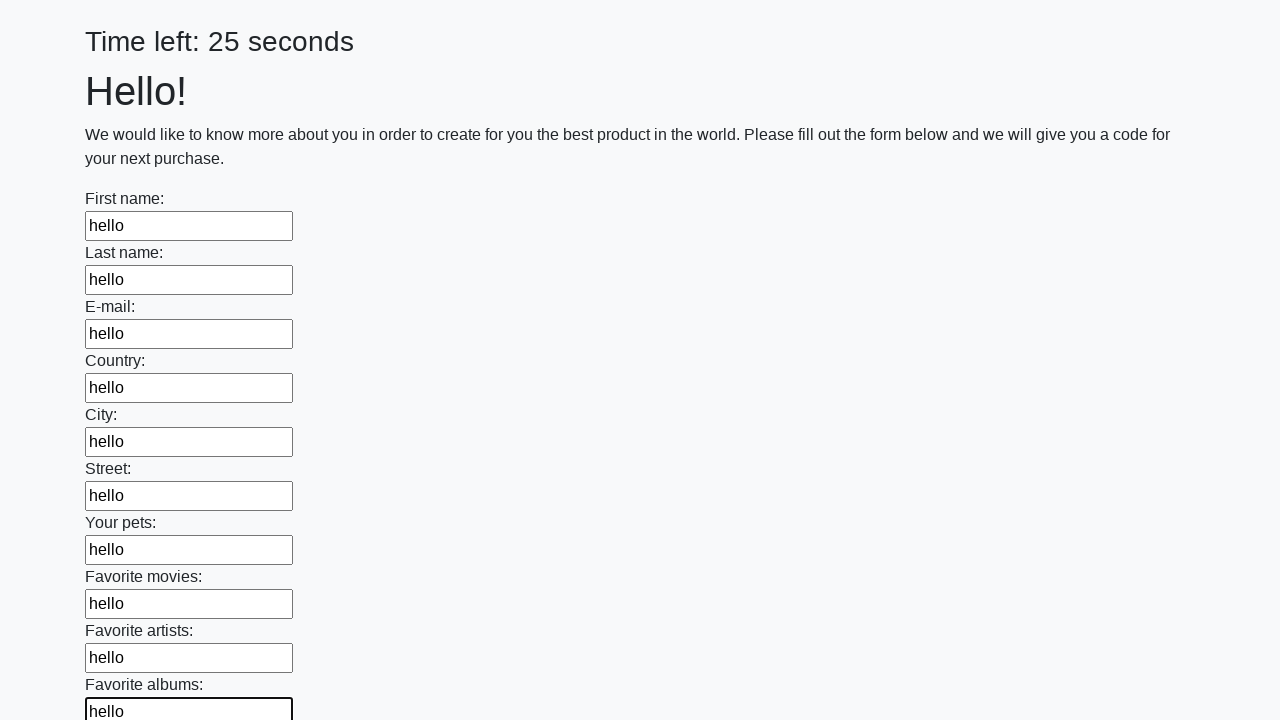

Filled input field with 'hello' on input >> nth=10
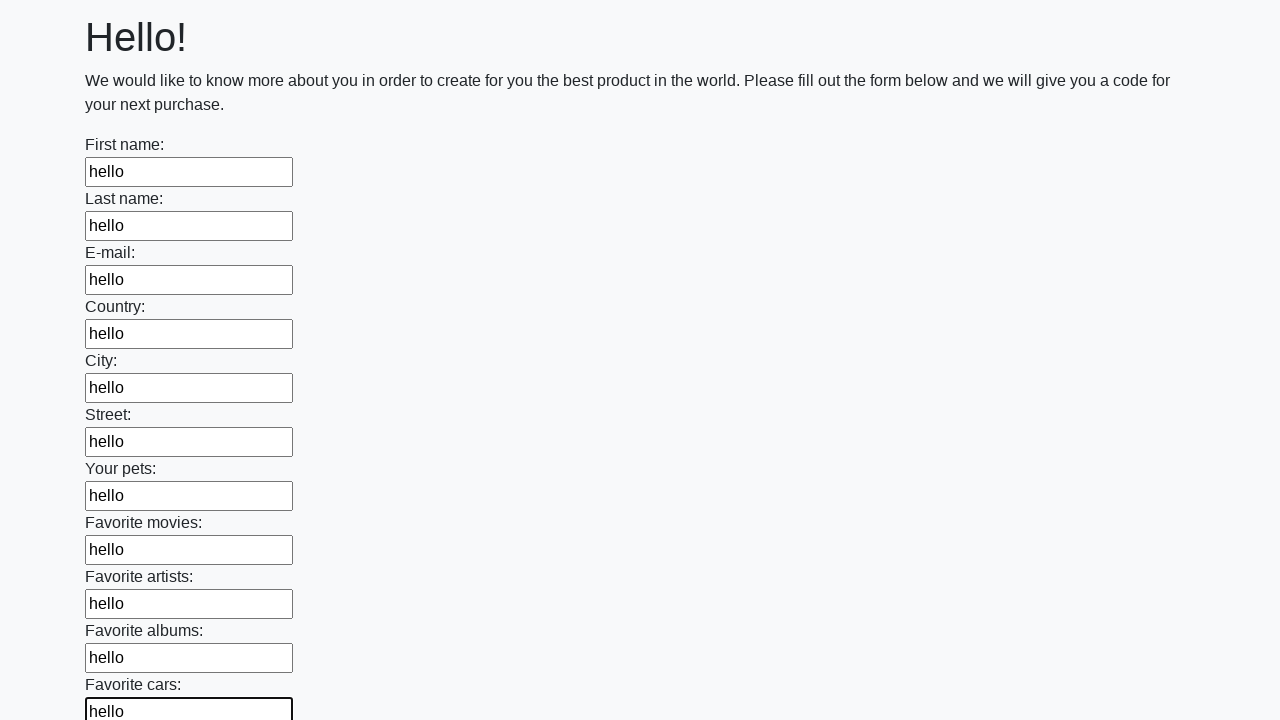

Filled input field with 'hello' on input >> nth=11
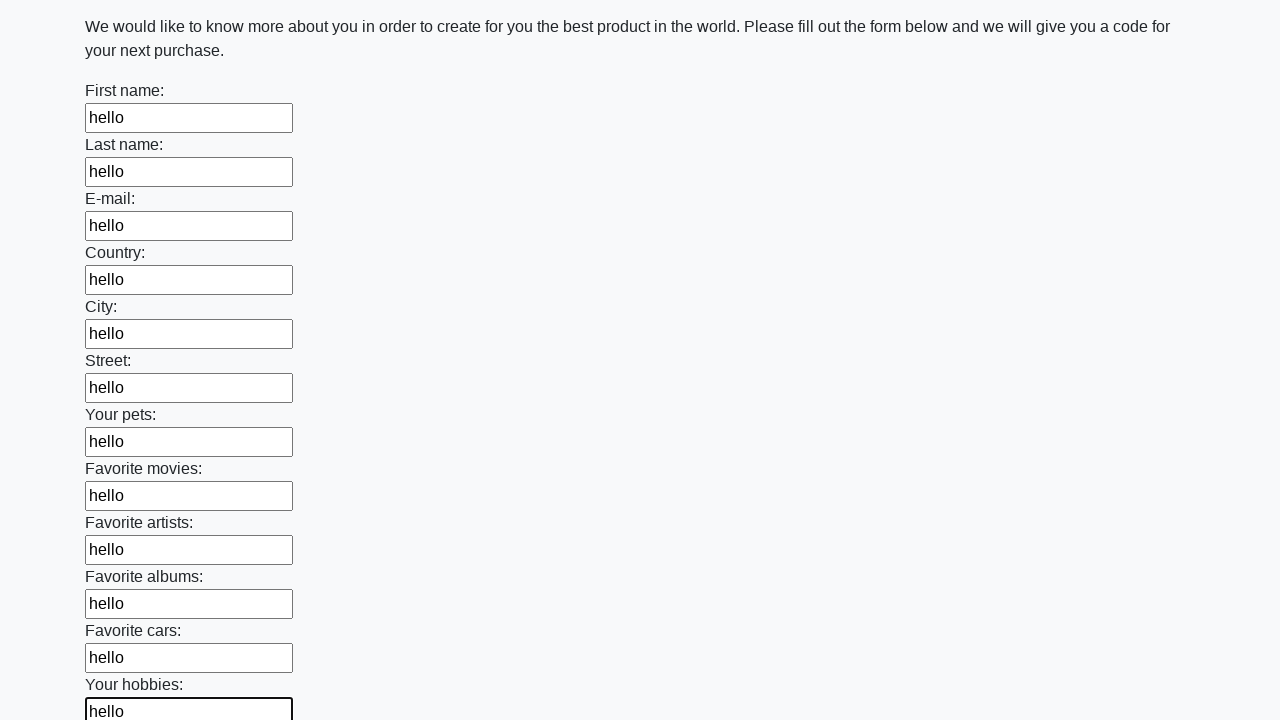

Filled input field with 'hello' on input >> nth=12
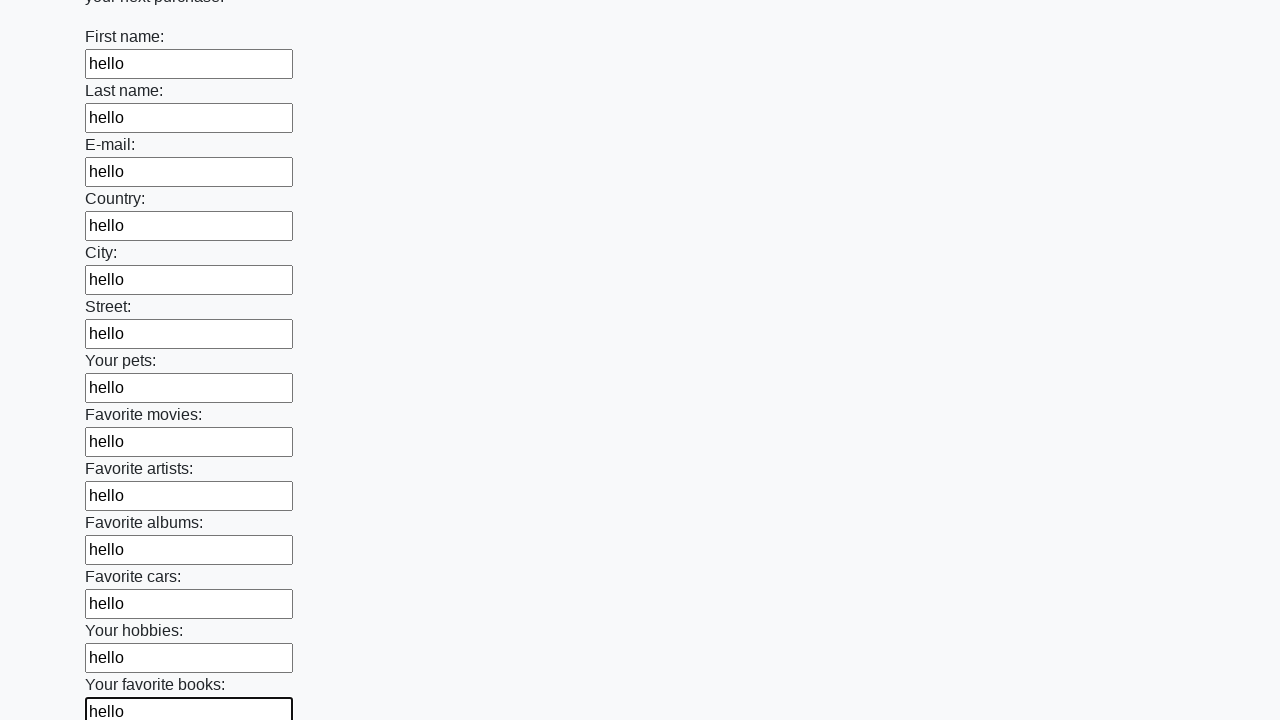

Filled input field with 'hello' on input >> nth=13
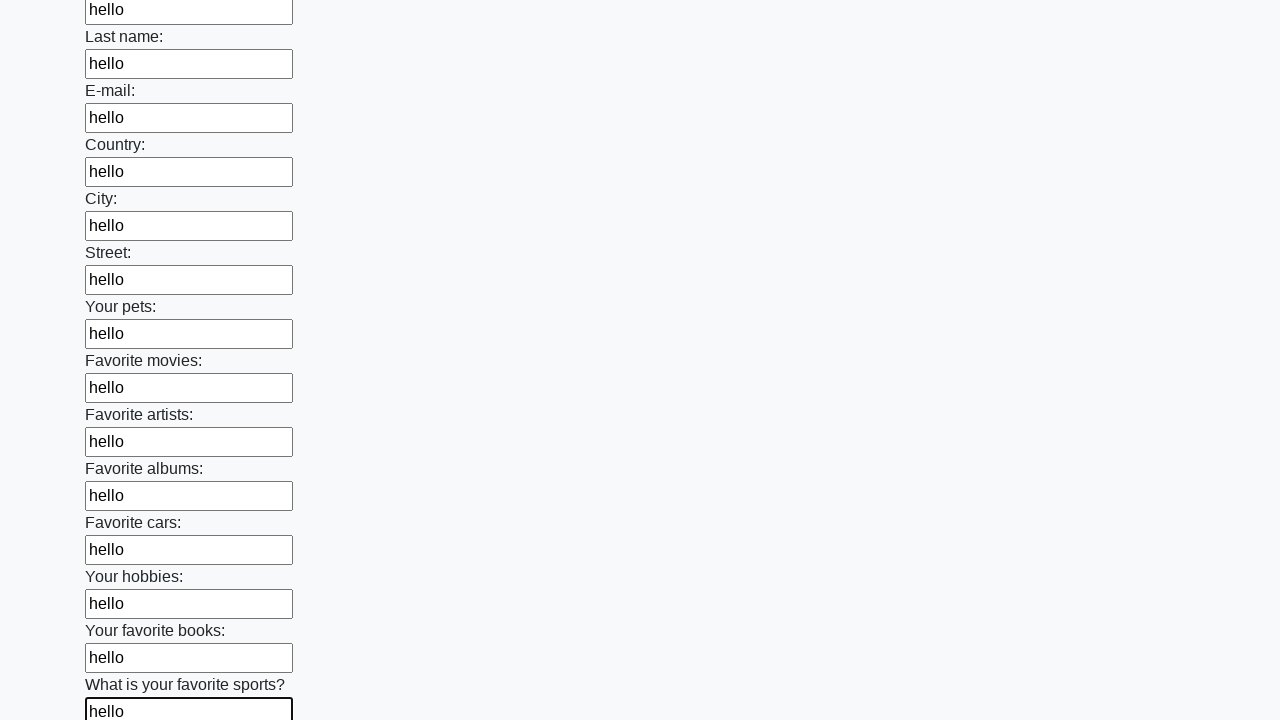

Filled input field with 'hello' on input >> nth=14
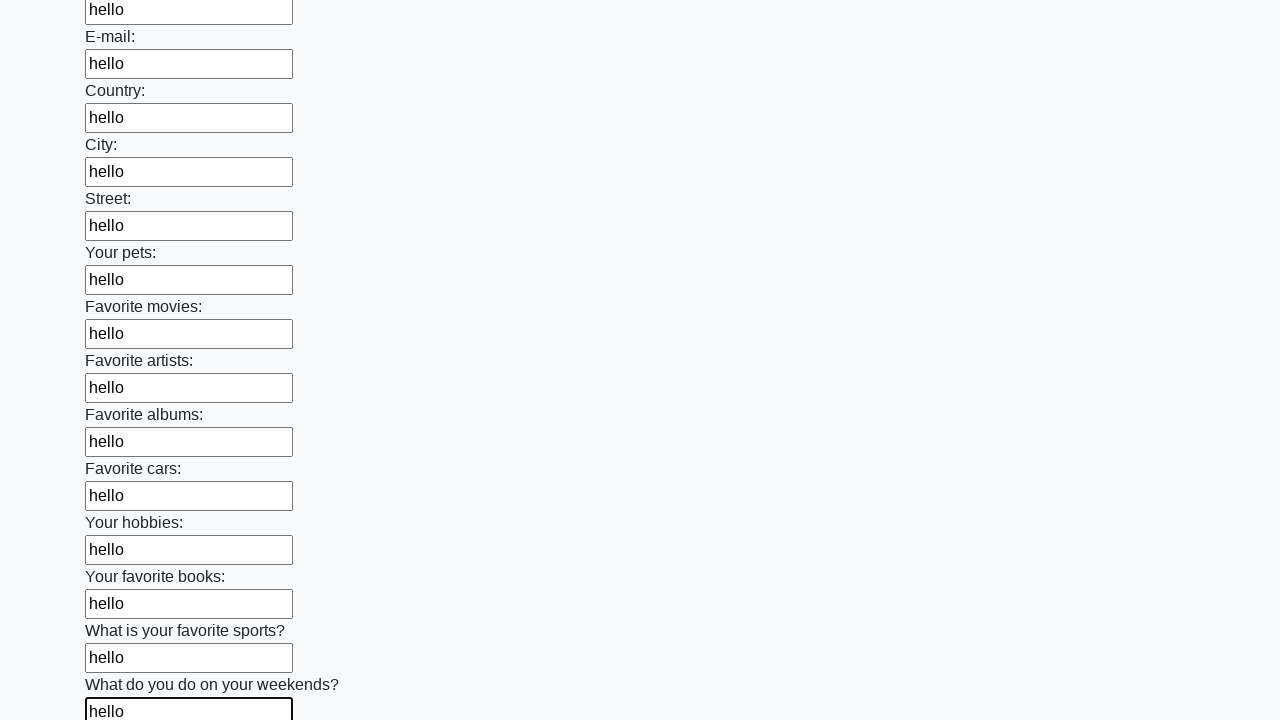

Filled input field with 'hello' on input >> nth=15
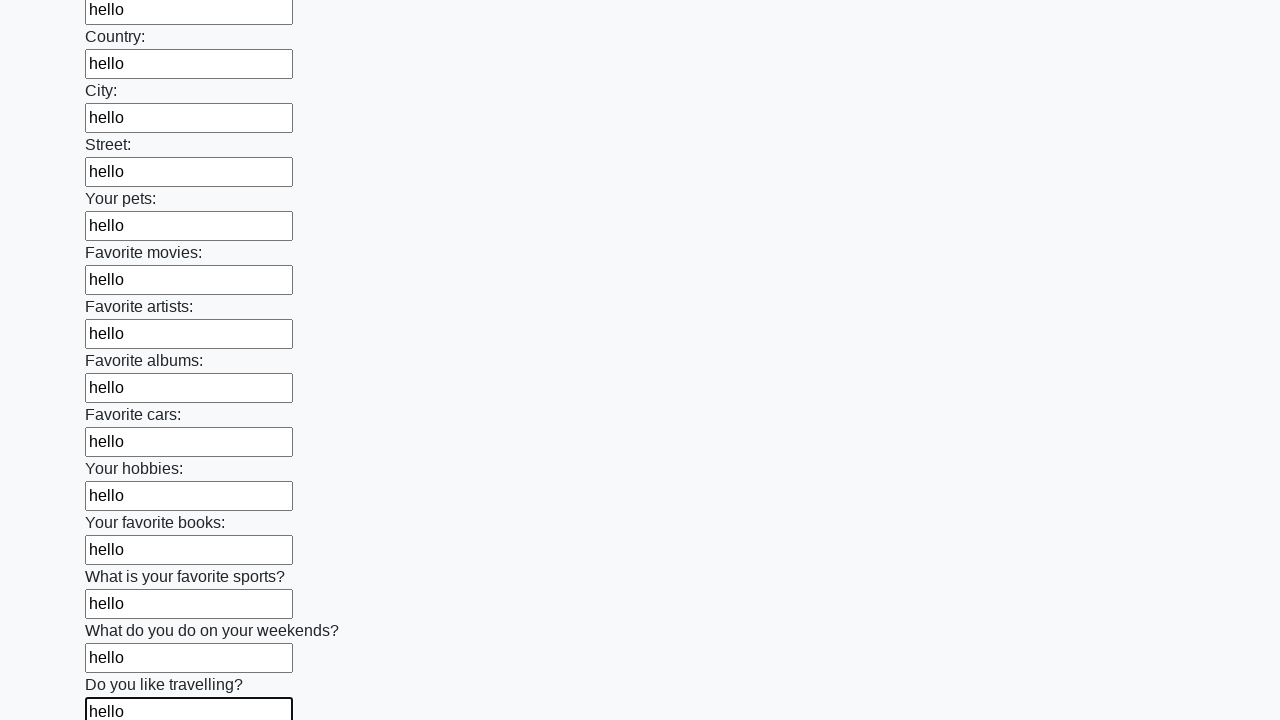

Filled input field with 'hello' on input >> nth=16
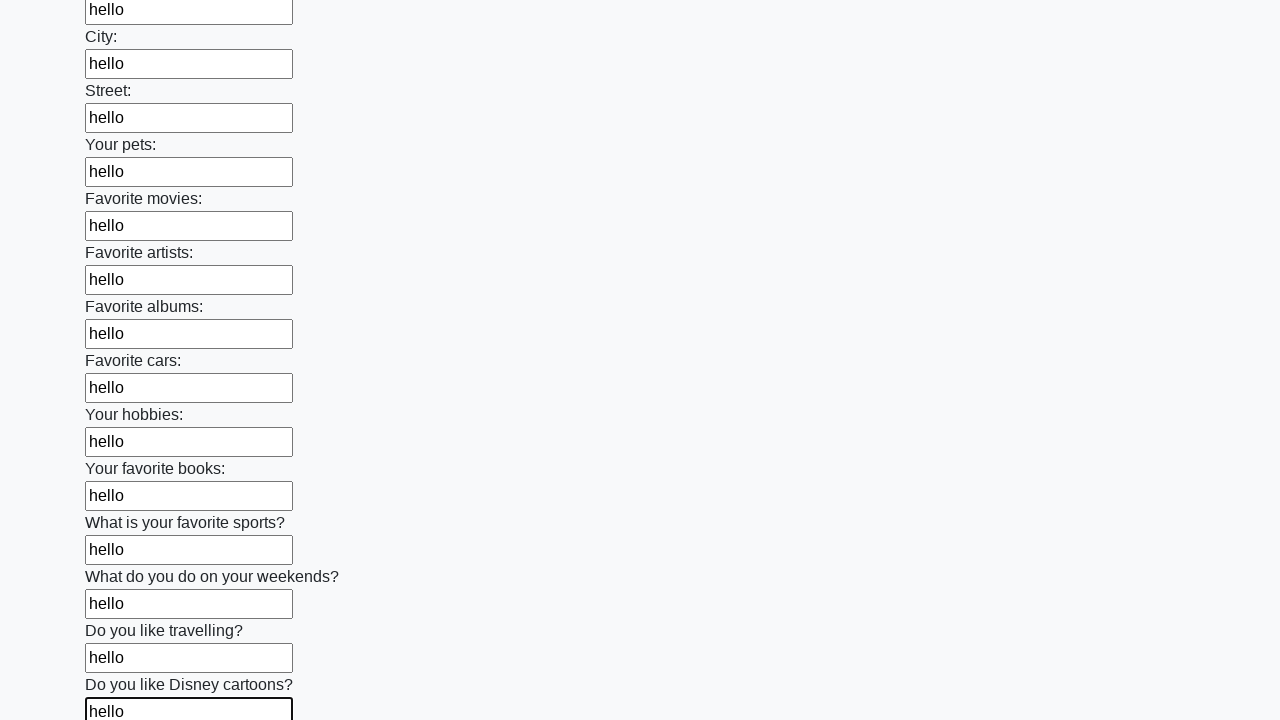

Filled input field with 'hello' on input >> nth=17
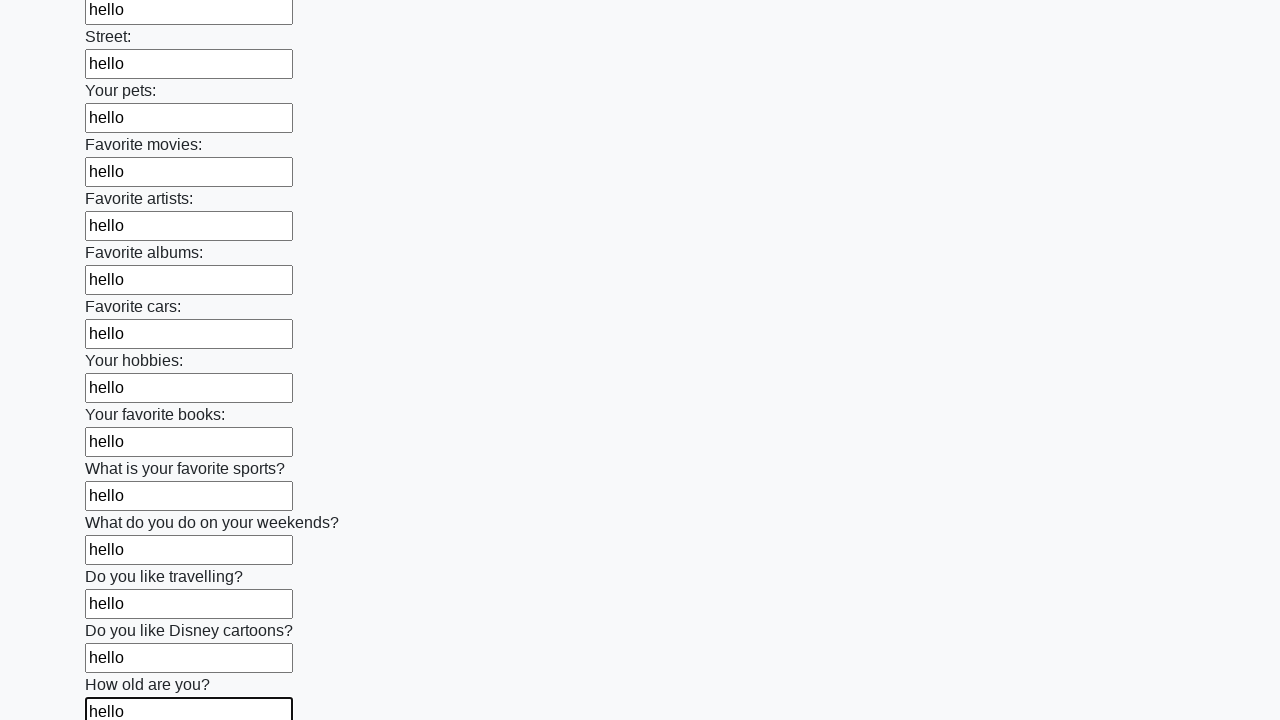

Filled input field with 'hello' on input >> nth=18
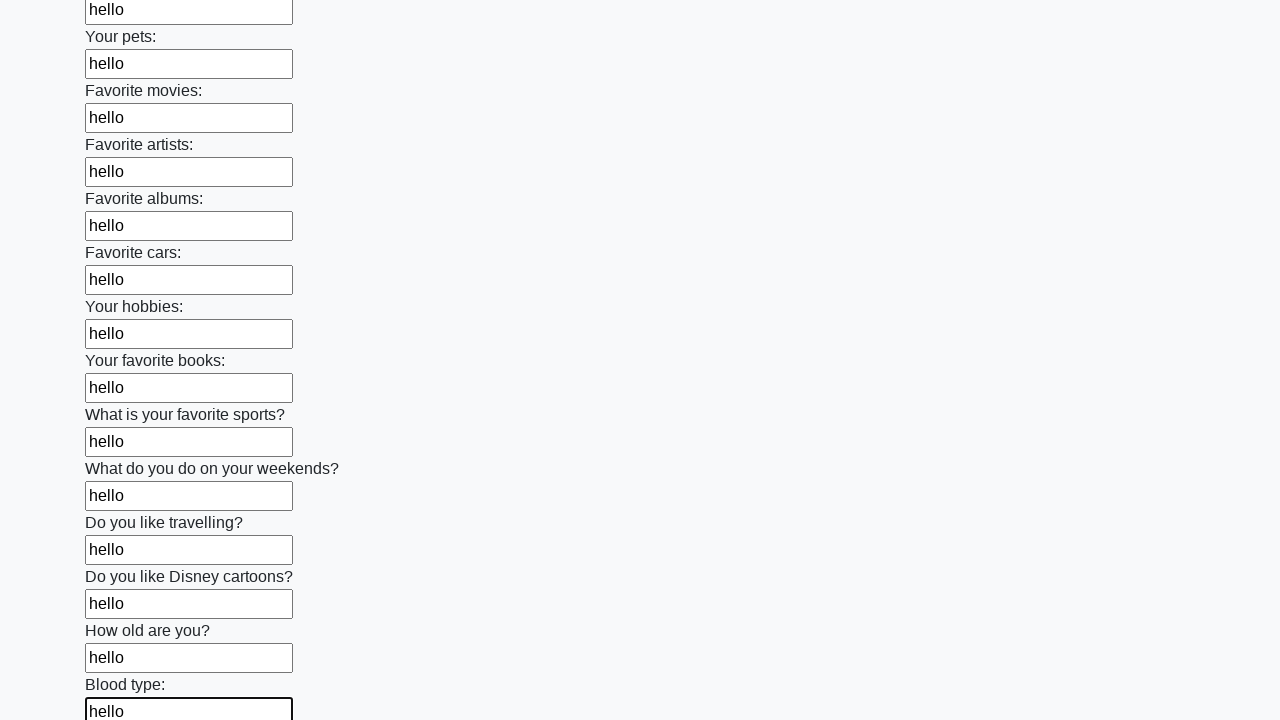

Filled input field with 'hello' on input >> nth=19
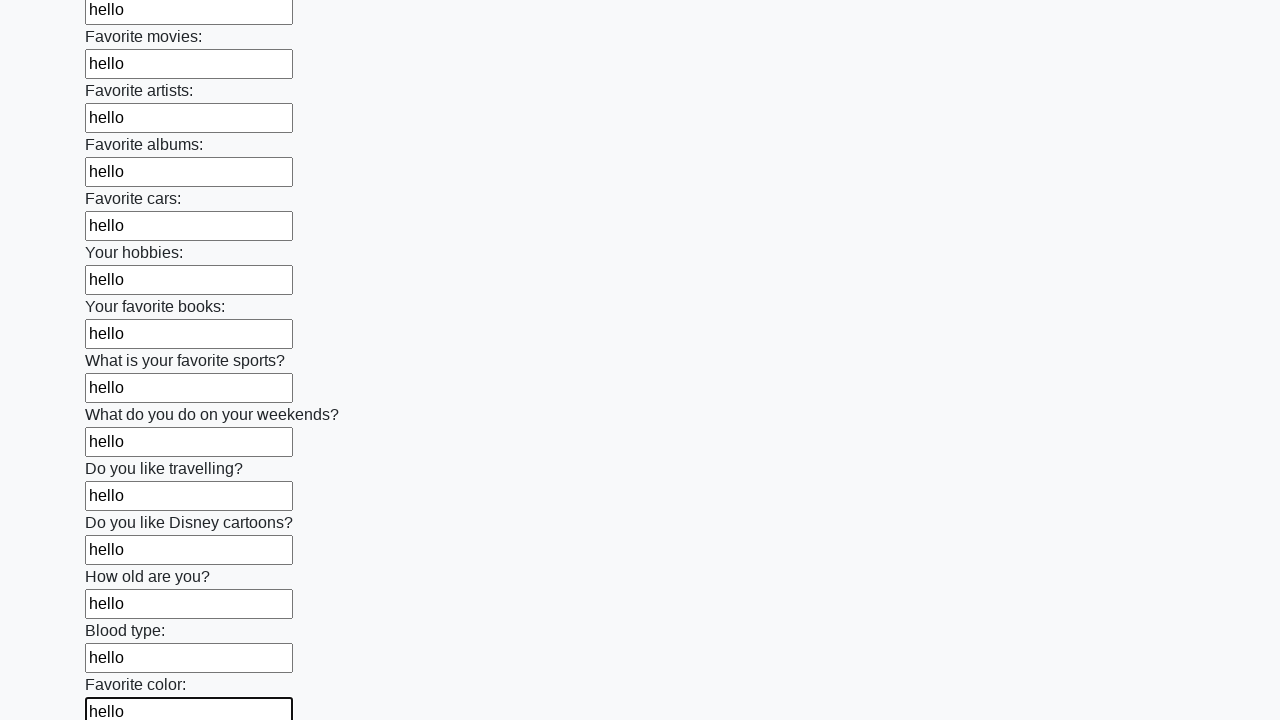

Filled input field with 'hello' on input >> nth=20
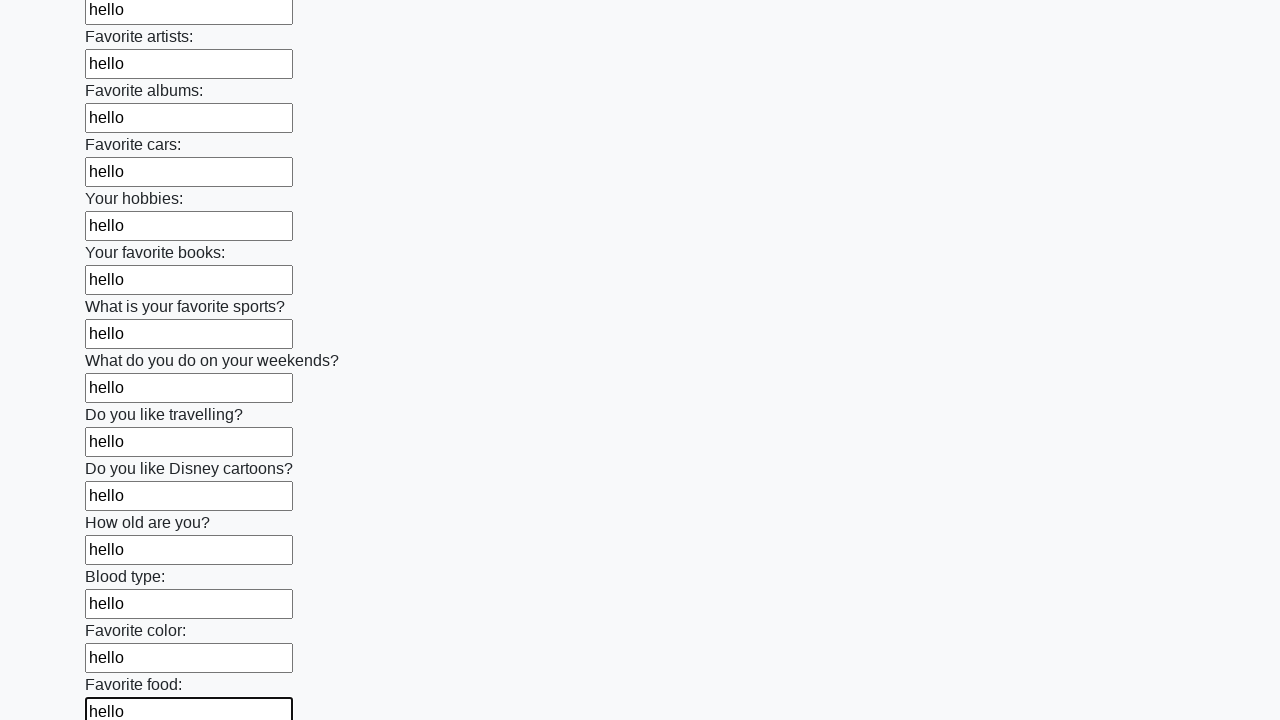

Filled input field with 'hello' on input >> nth=21
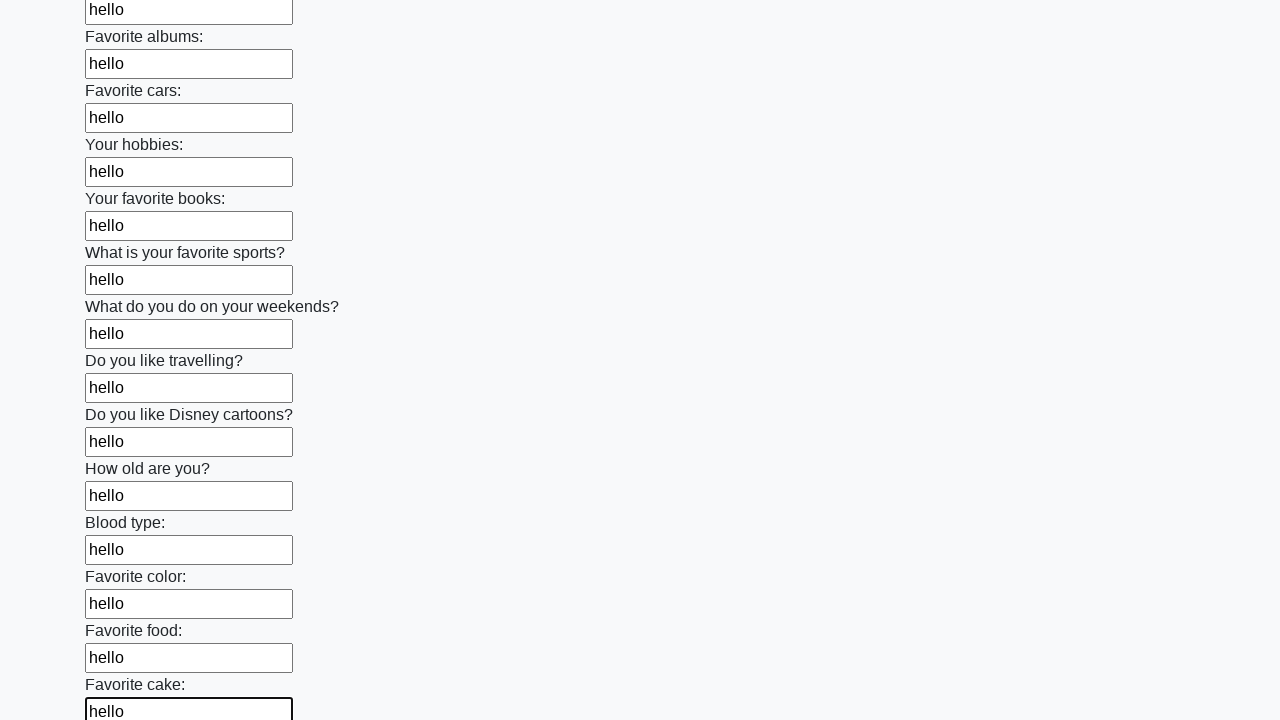

Filled input field with 'hello' on input >> nth=22
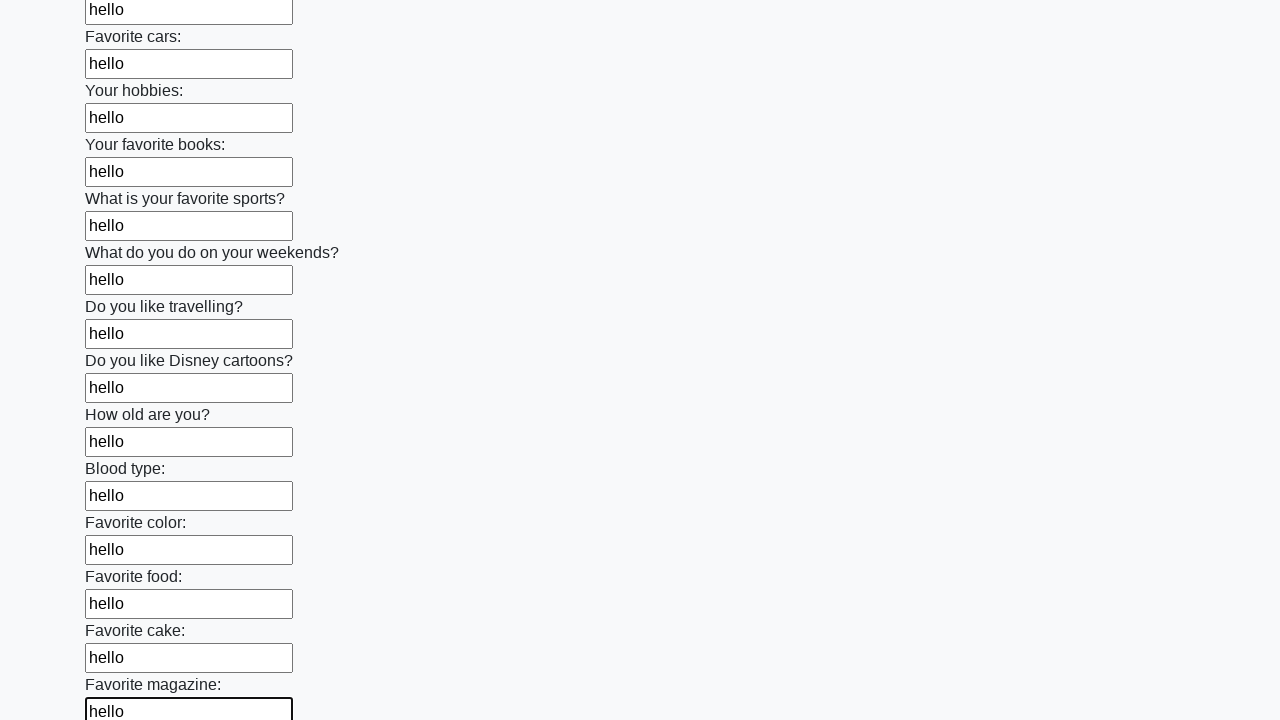

Filled input field with 'hello' on input >> nth=23
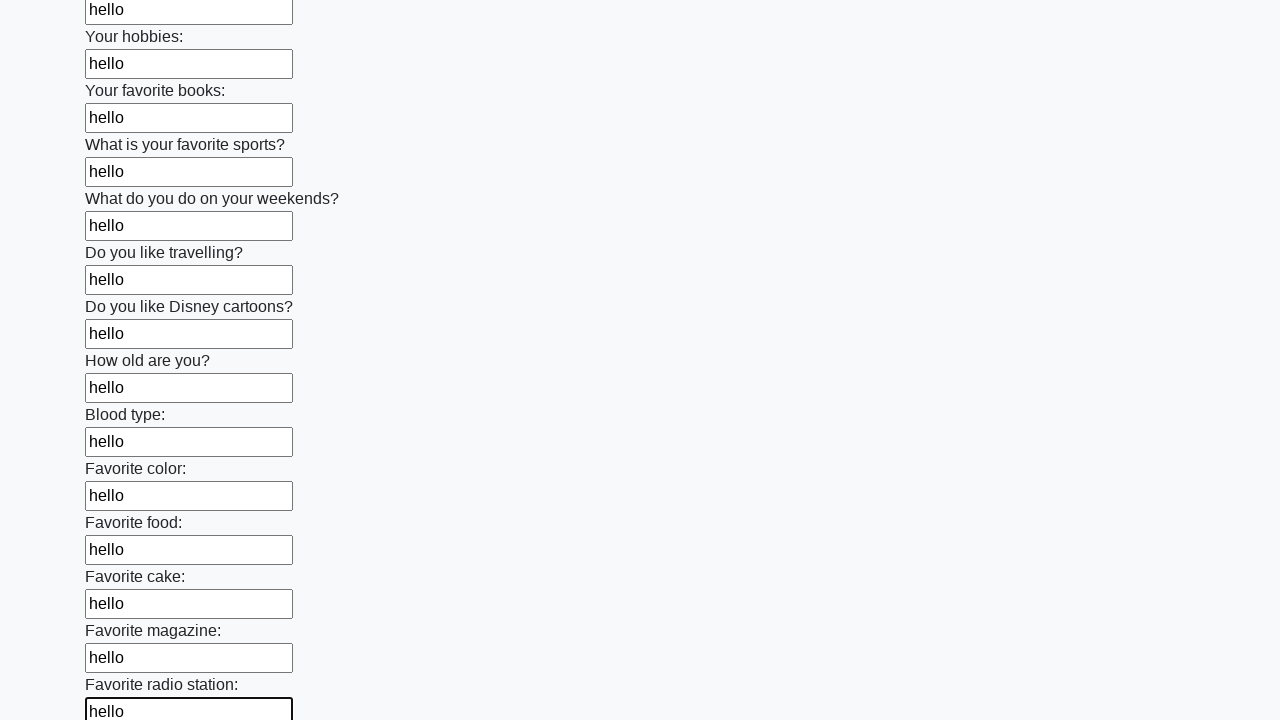

Filled input field with 'hello' on input >> nth=24
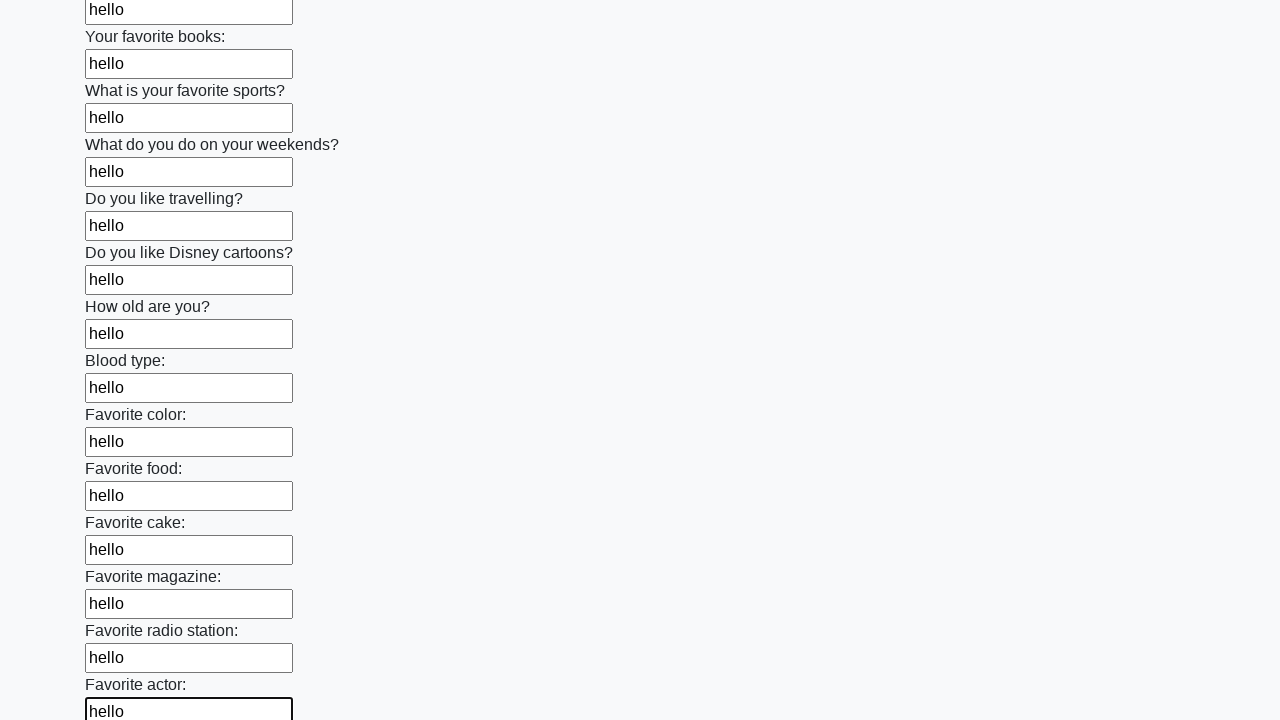

Filled input field with 'hello' on input >> nth=25
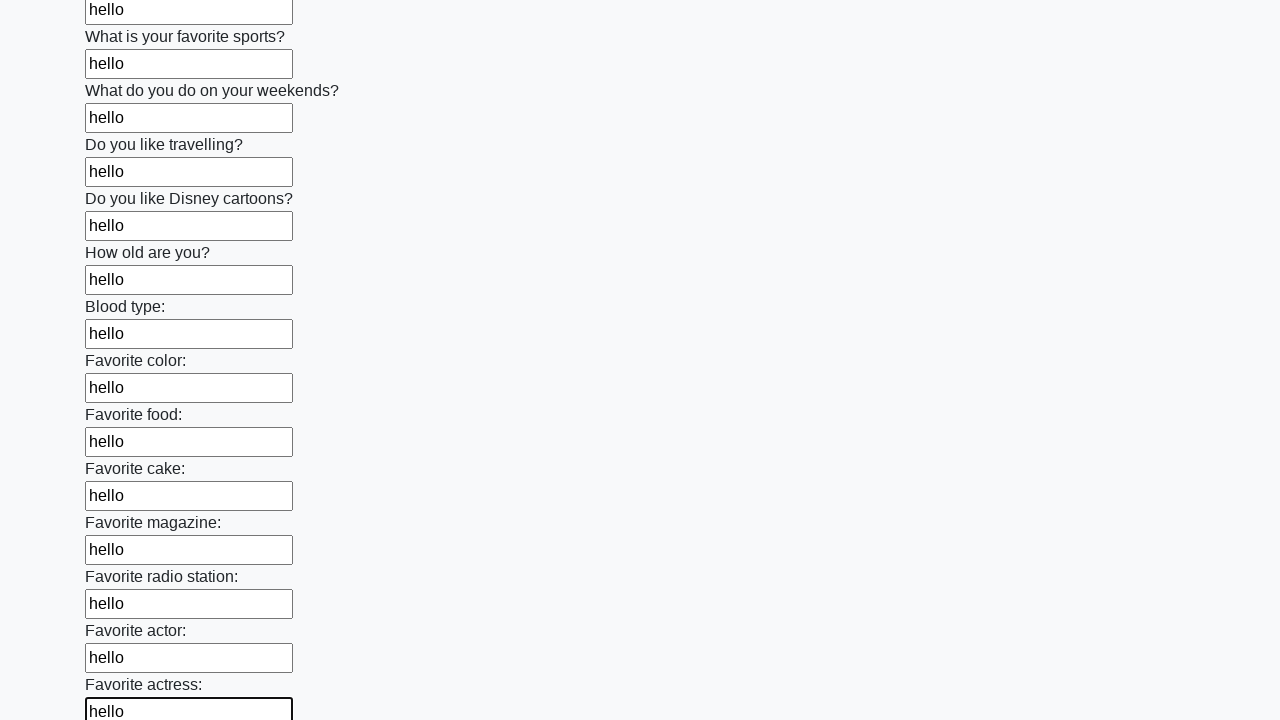

Filled input field with 'hello' on input >> nth=26
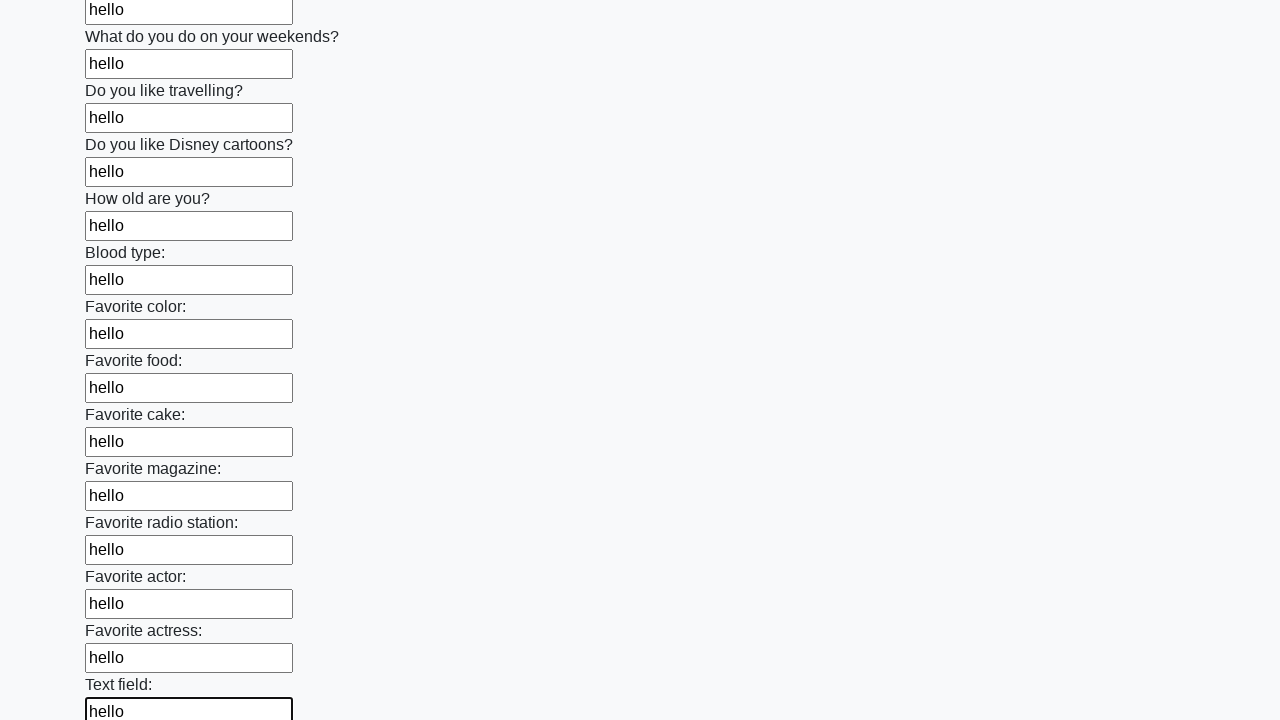

Filled input field with 'hello' on input >> nth=27
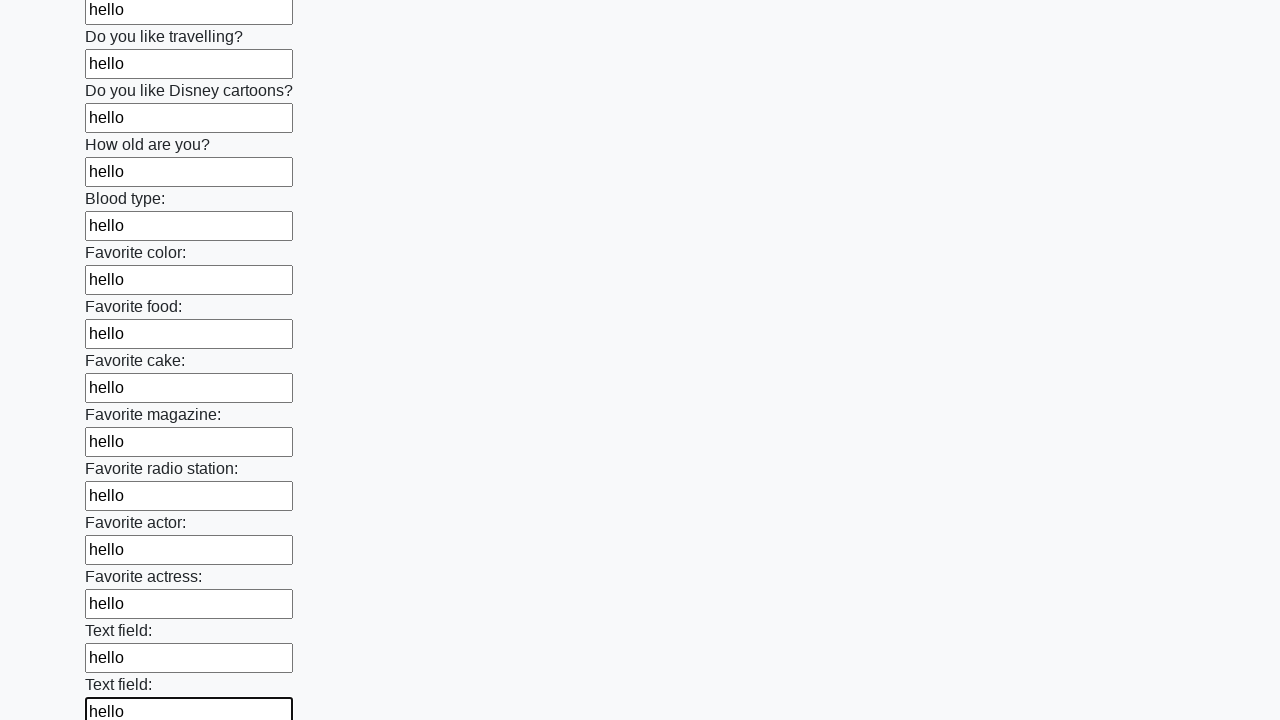

Filled input field with 'hello' on input >> nth=28
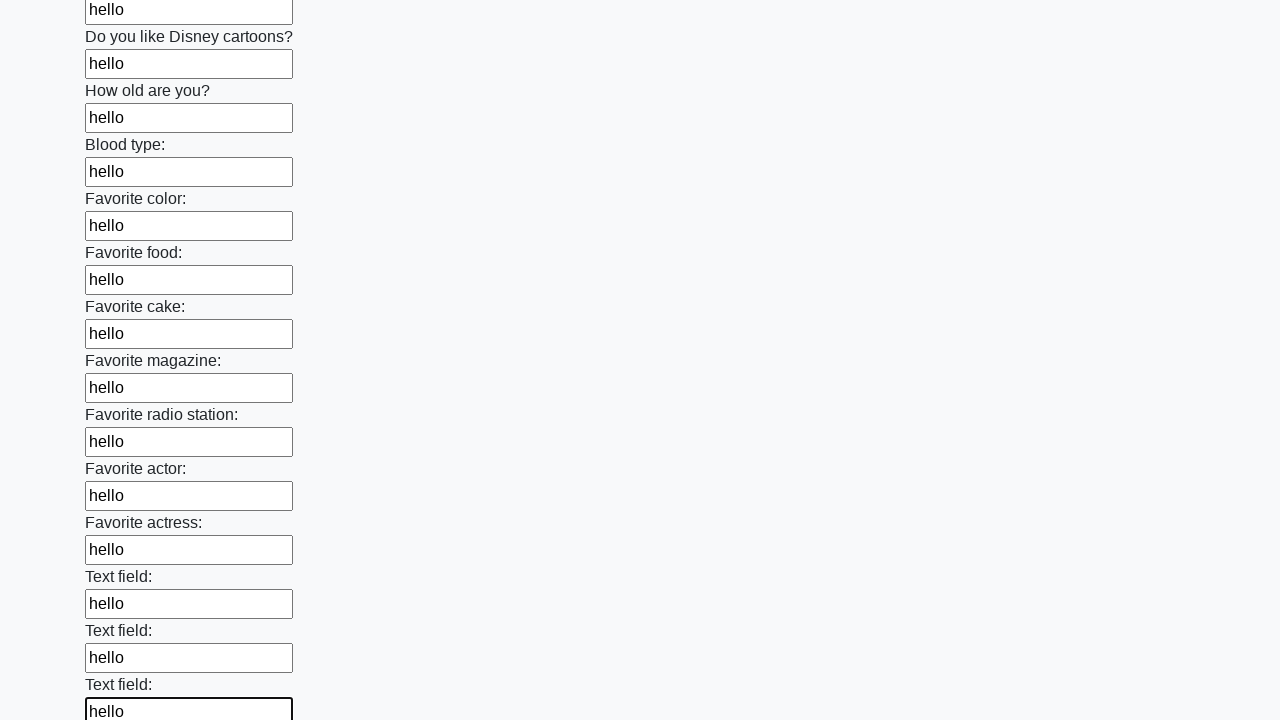

Filled input field with 'hello' on input >> nth=29
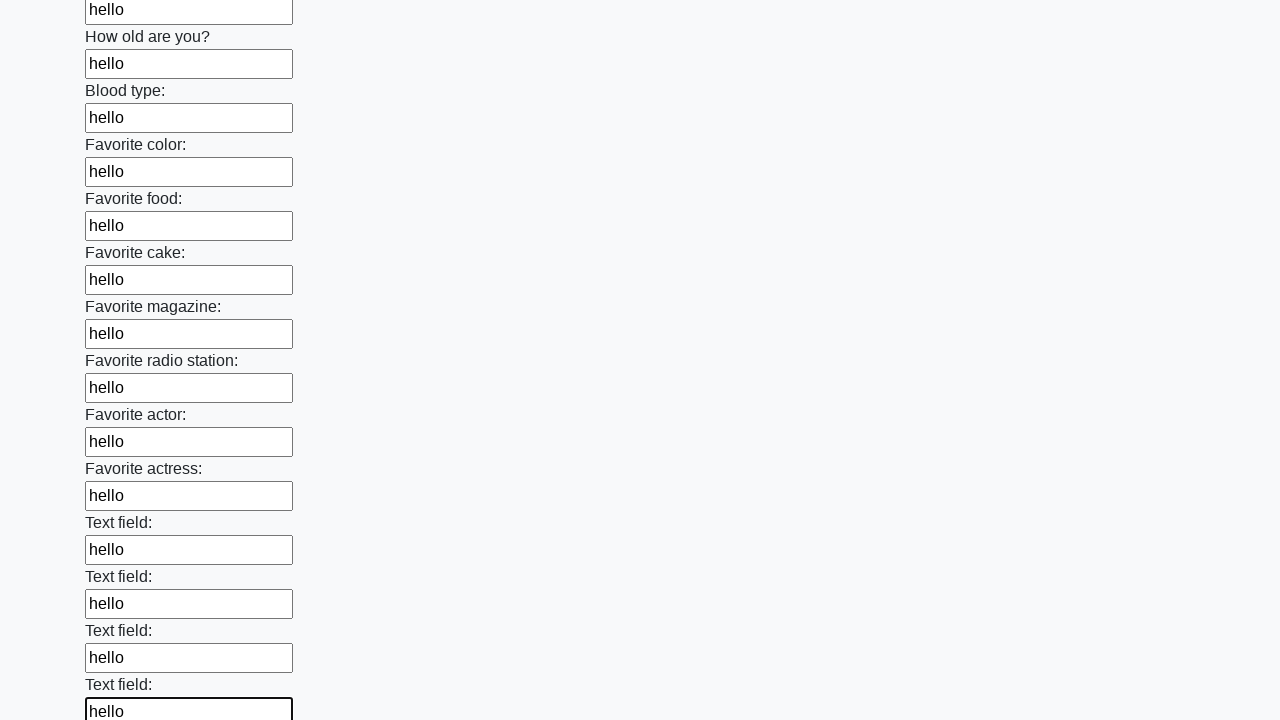

Filled input field with 'hello' on input >> nth=30
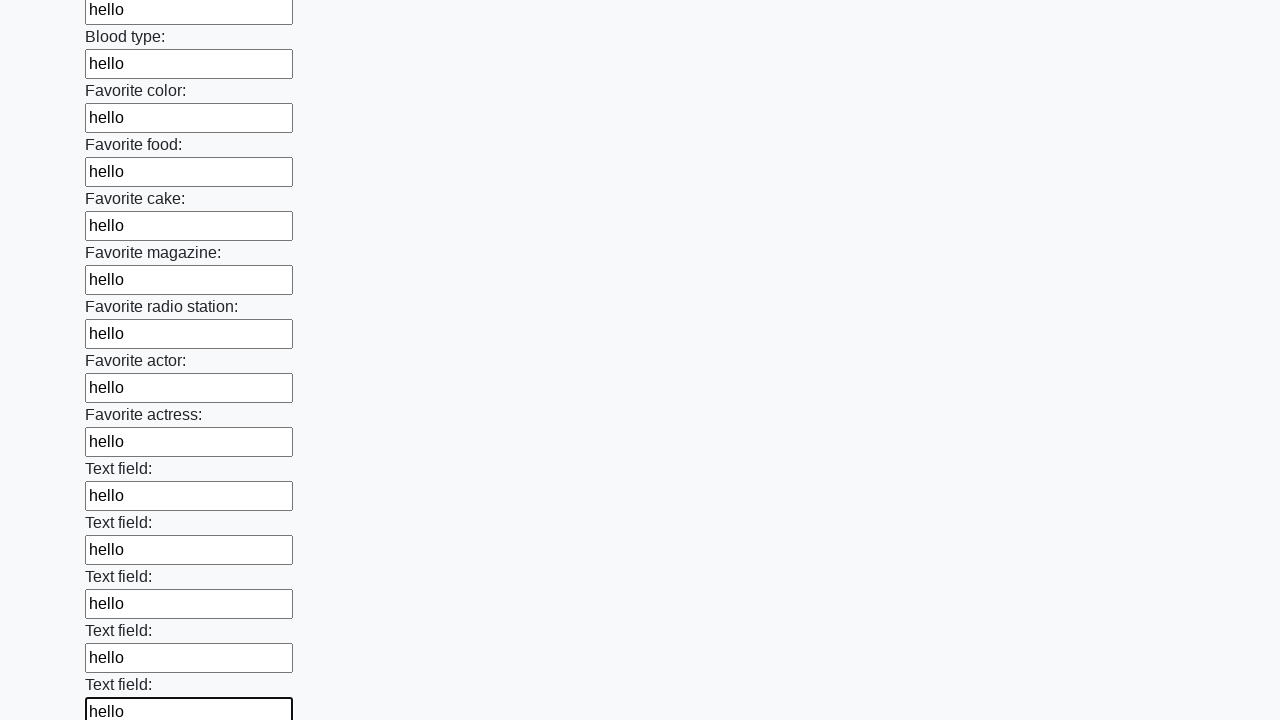

Filled input field with 'hello' on input >> nth=31
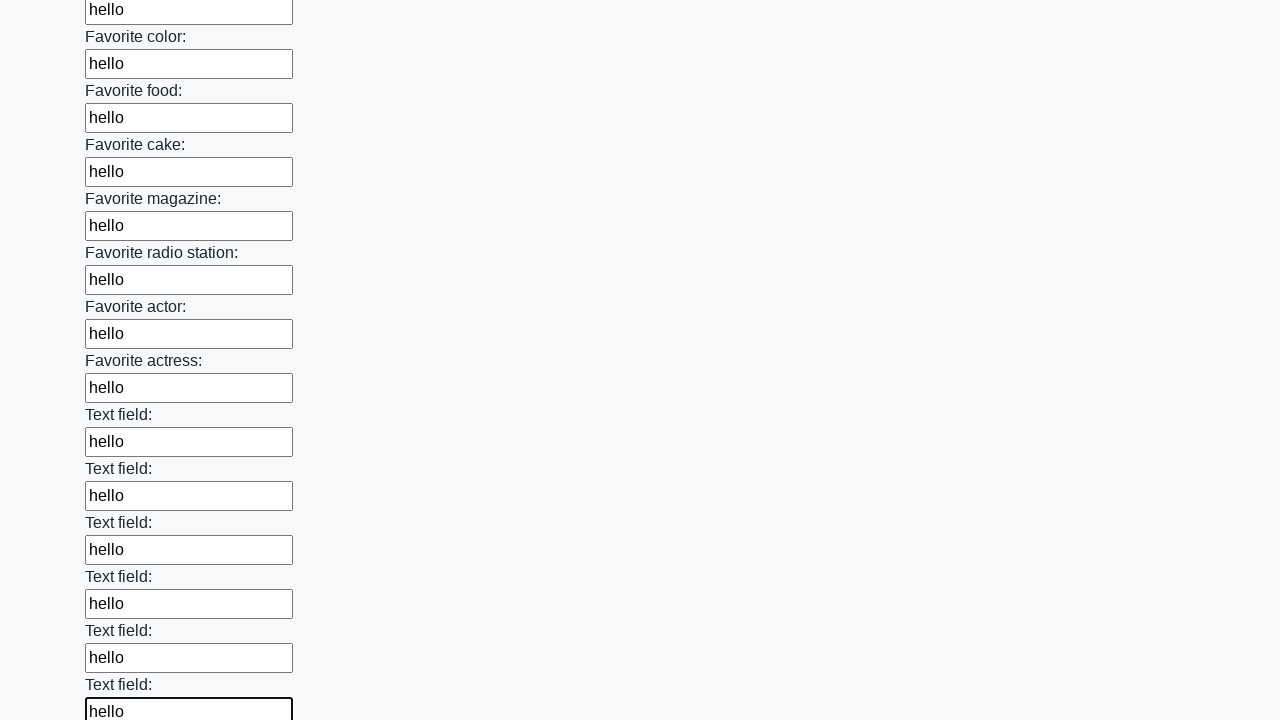

Filled input field with 'hello' on input >> nth=32
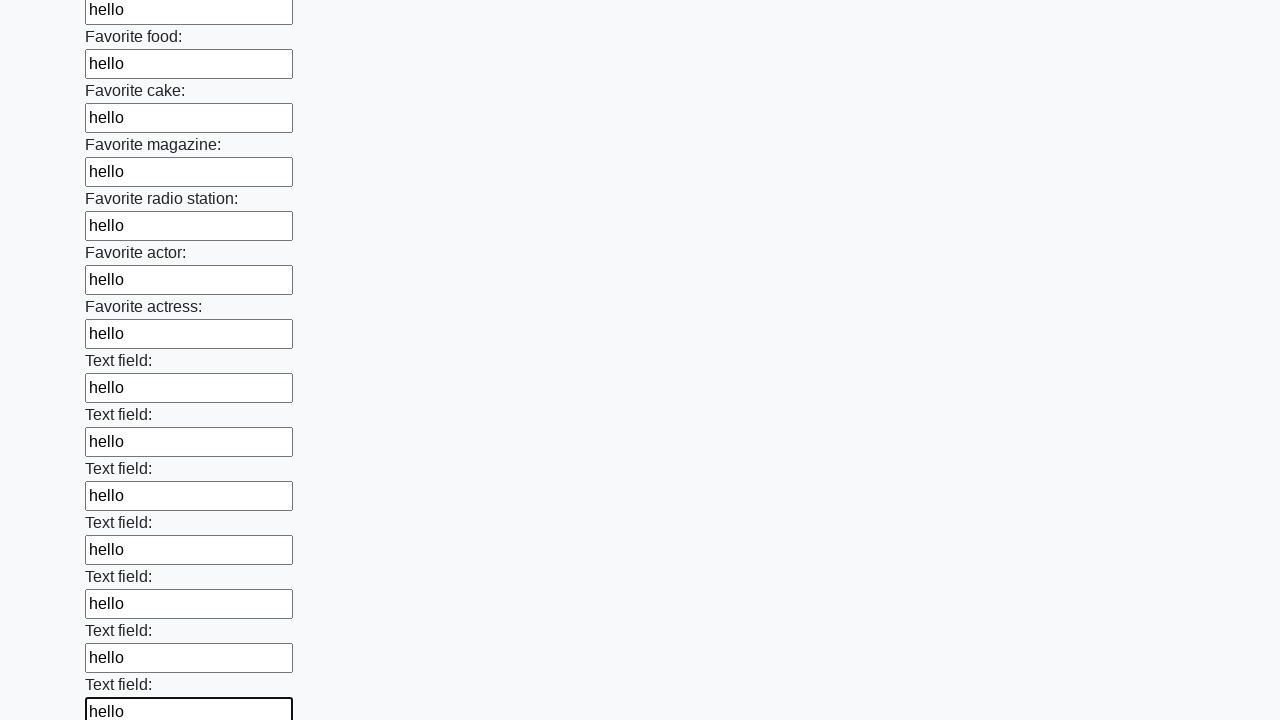

Filled input field with 'hello' on input >> nth=33
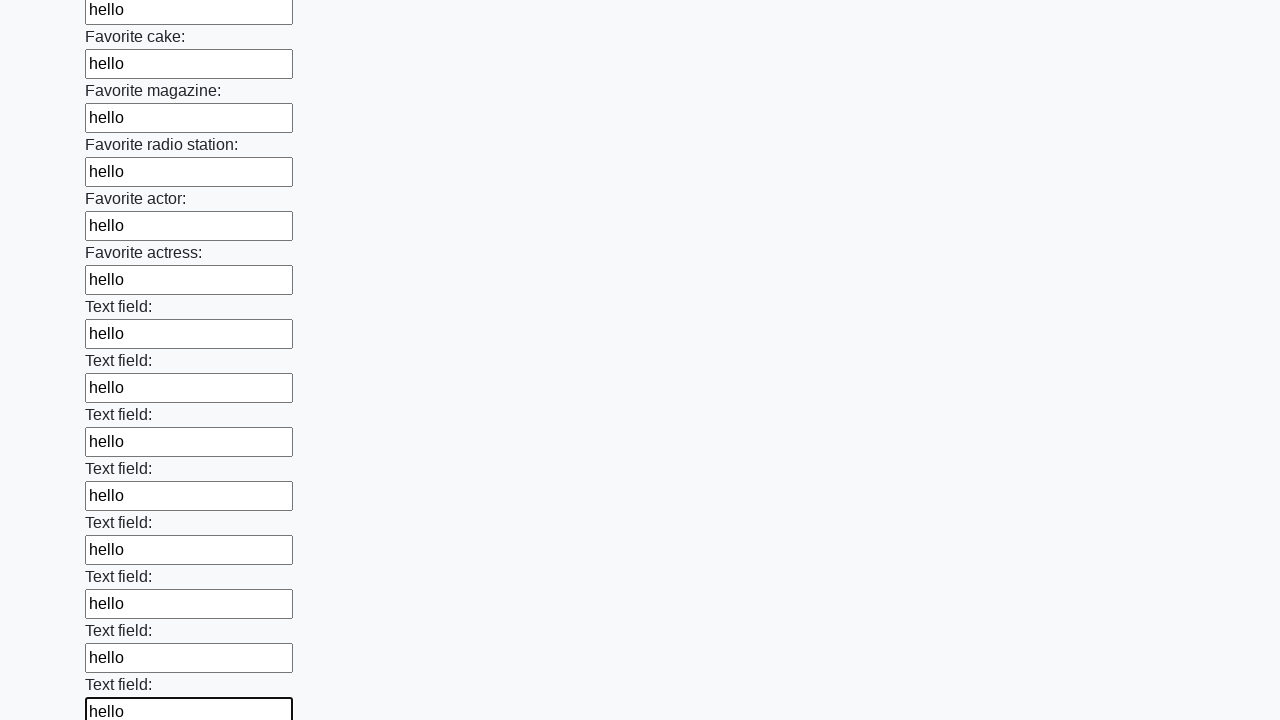

Filled input field with 'hello' on input >> nth=34
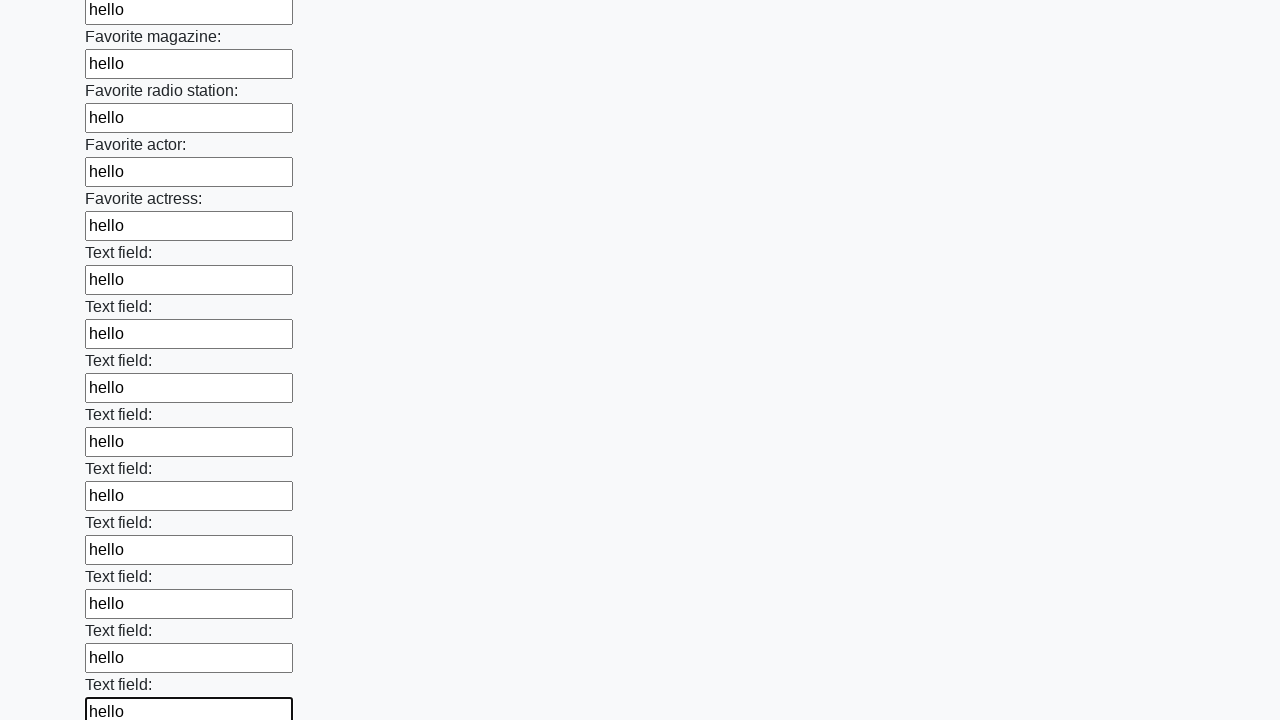

Filled input field with 'hello' on input >> nth=35
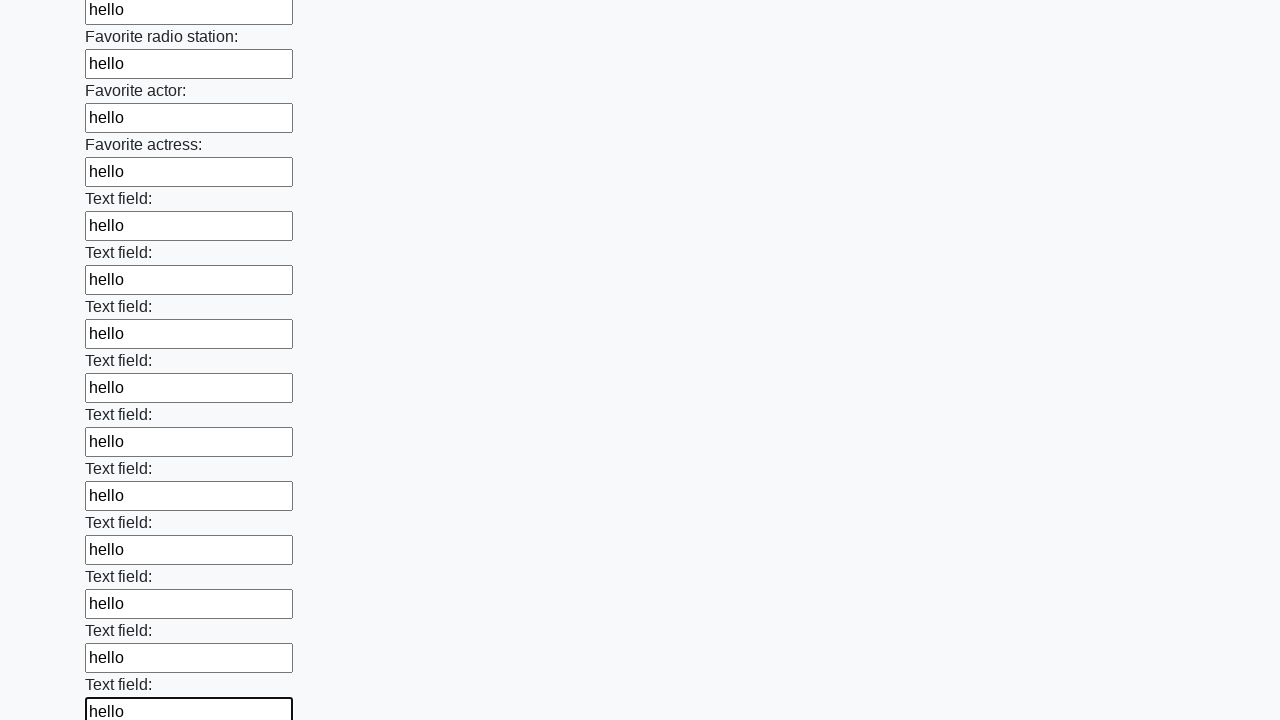

Filled input field with 'hello' on input >> nth=36
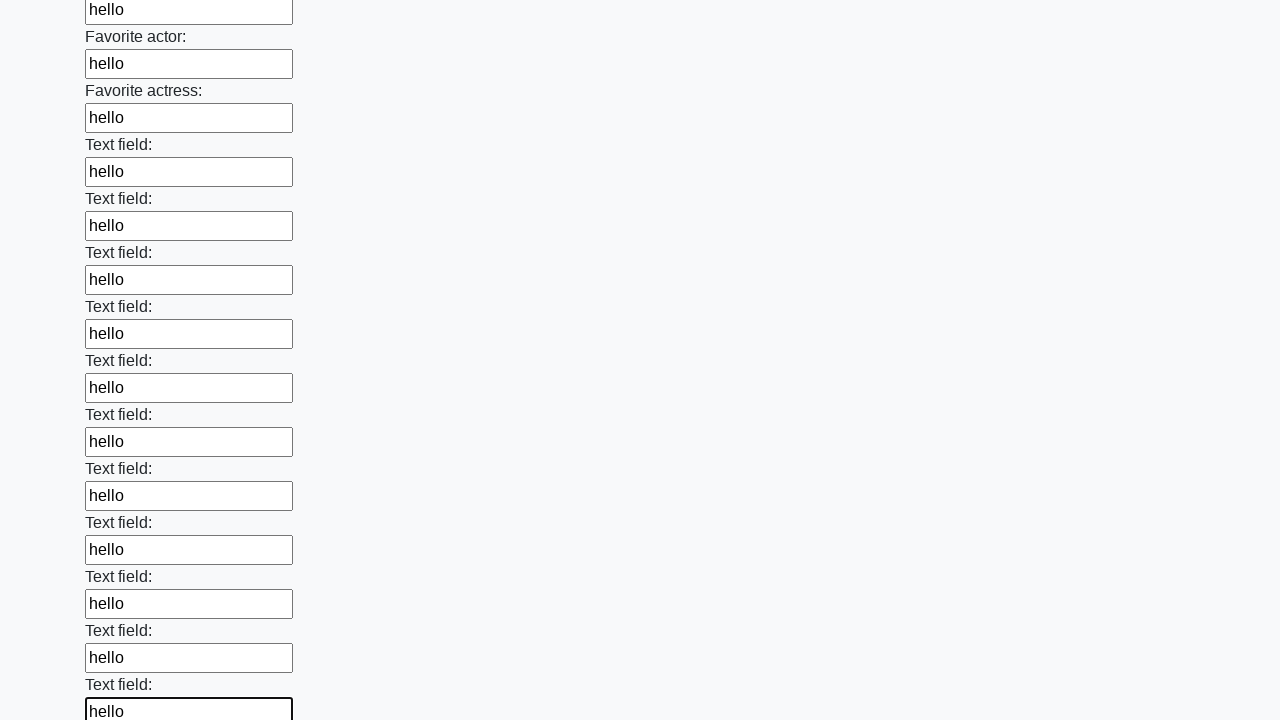

Filled input field with 'hello' on input >> nth=37
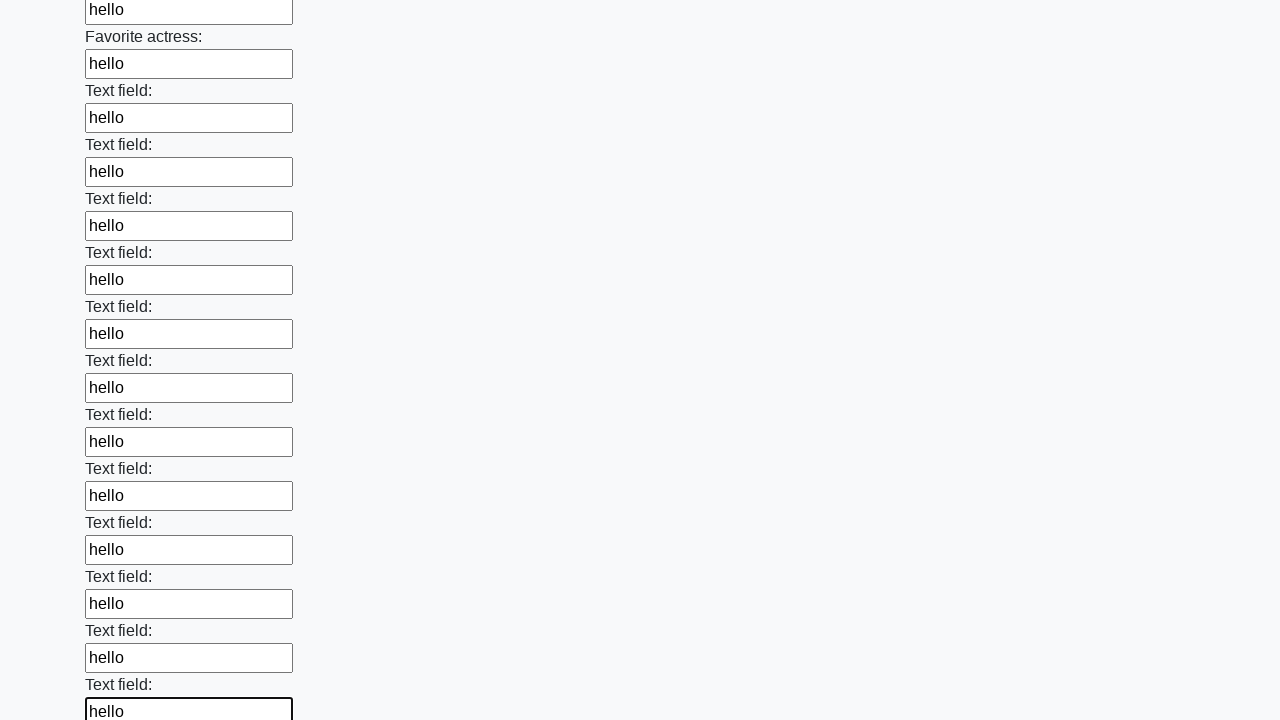

Filled input field with 'hello' on input >> nth=38
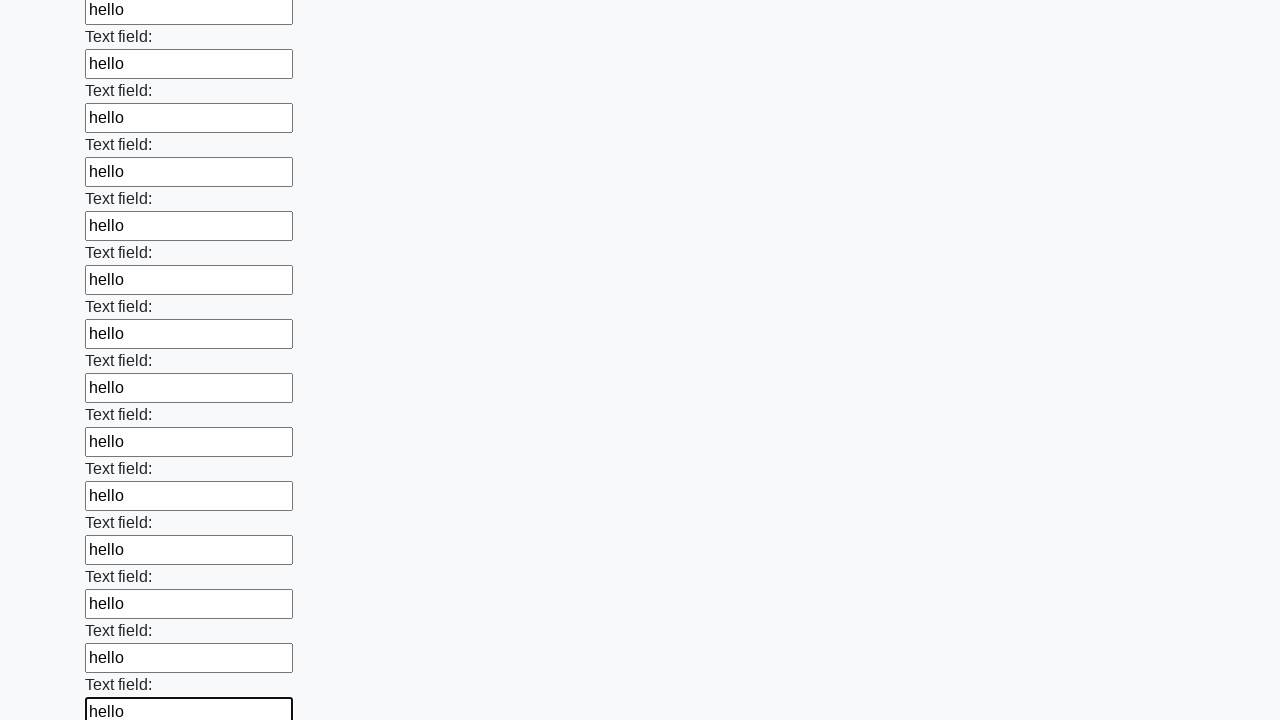

Filled input field with 'hello' on input >> nth=39
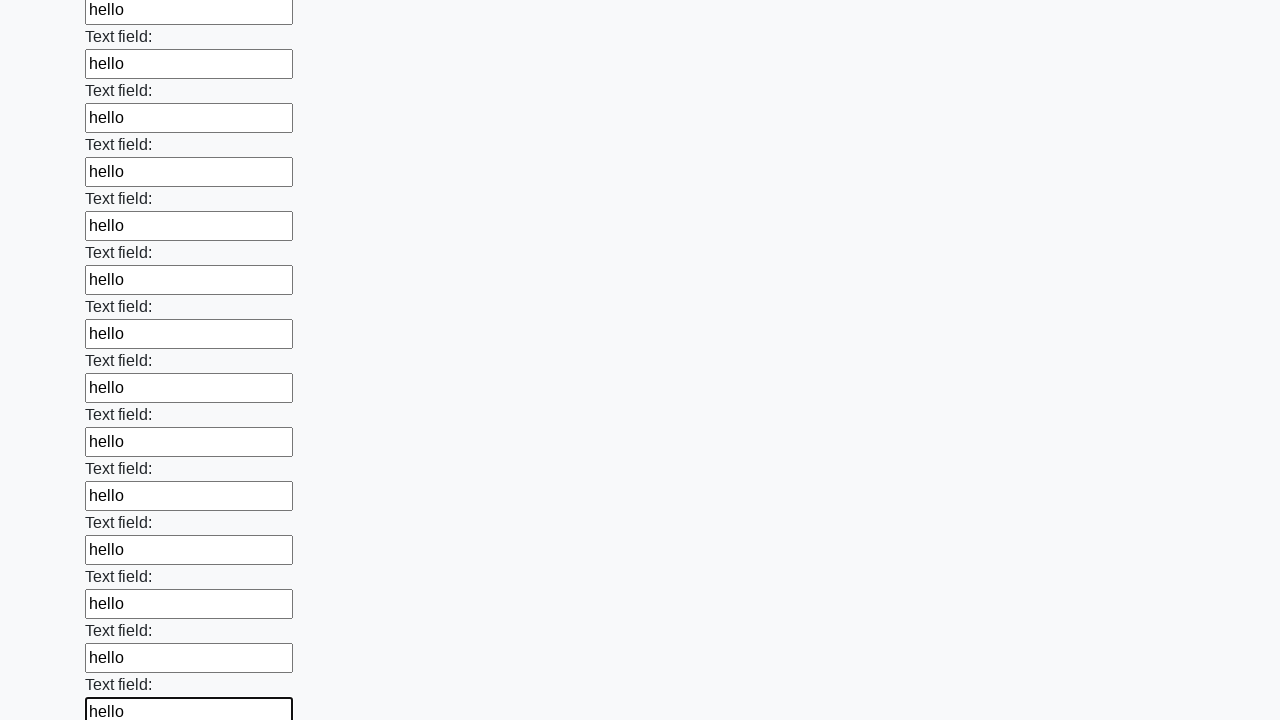

Filled input field with 'hello' on input >> nth=40
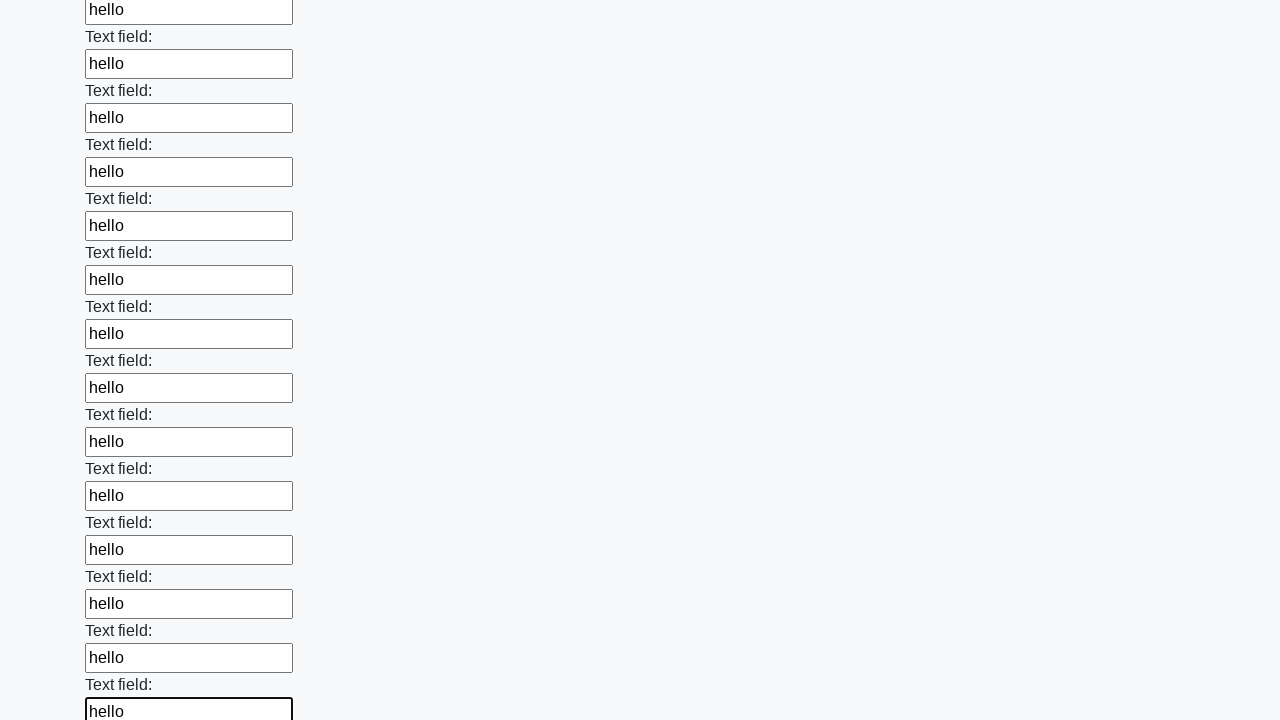

Filled input field with 'hello' on input >> nth=41
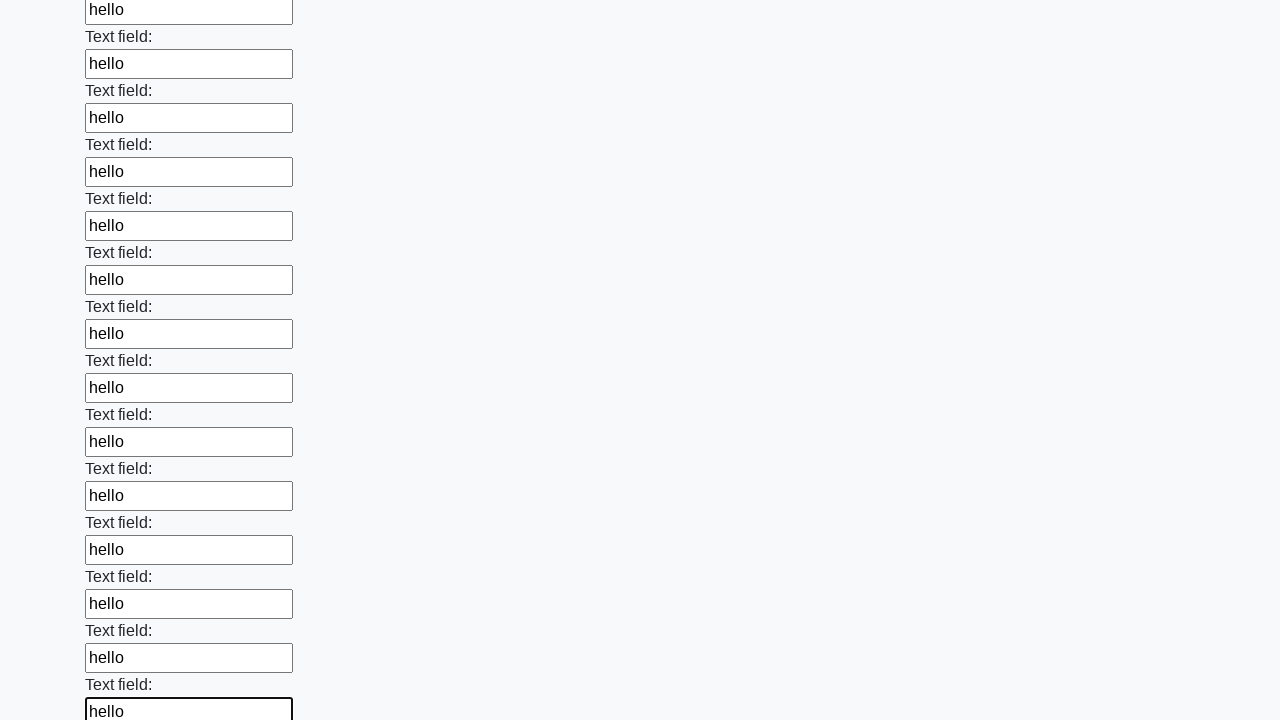

Filled input field with 'hello' on input >> nth=42
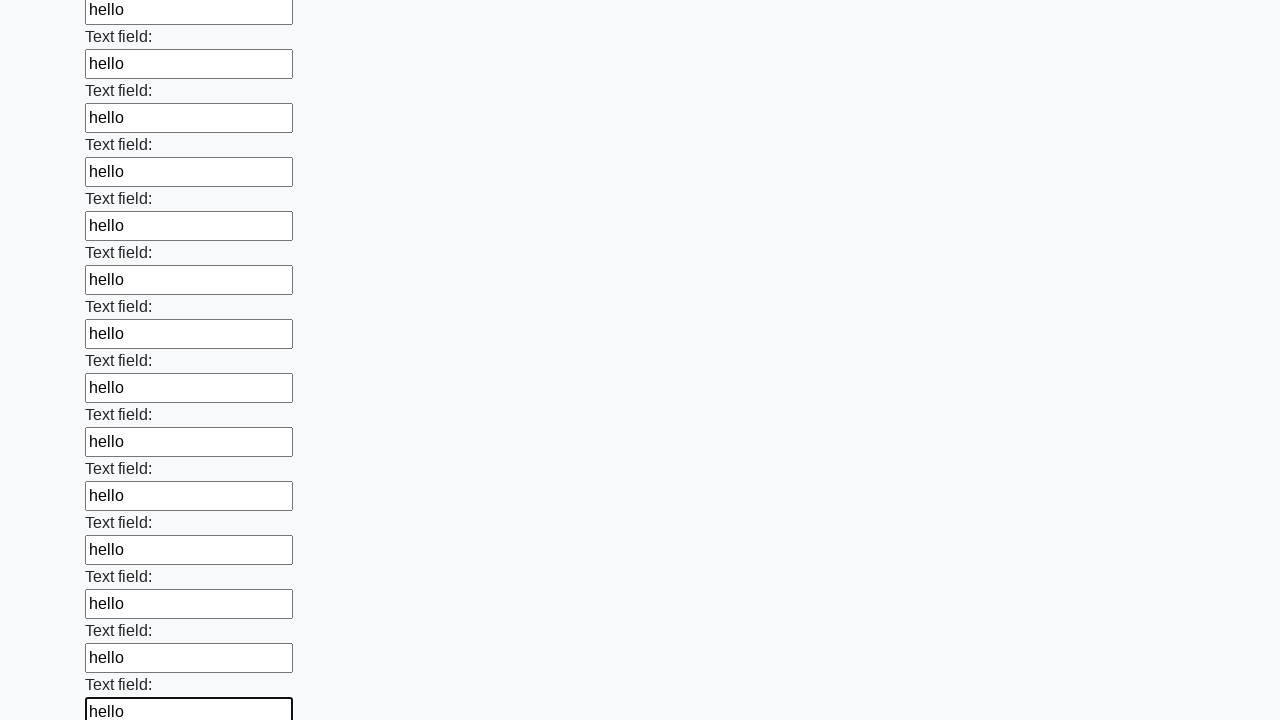

Filled input field with 'hello' on input >> nth=43
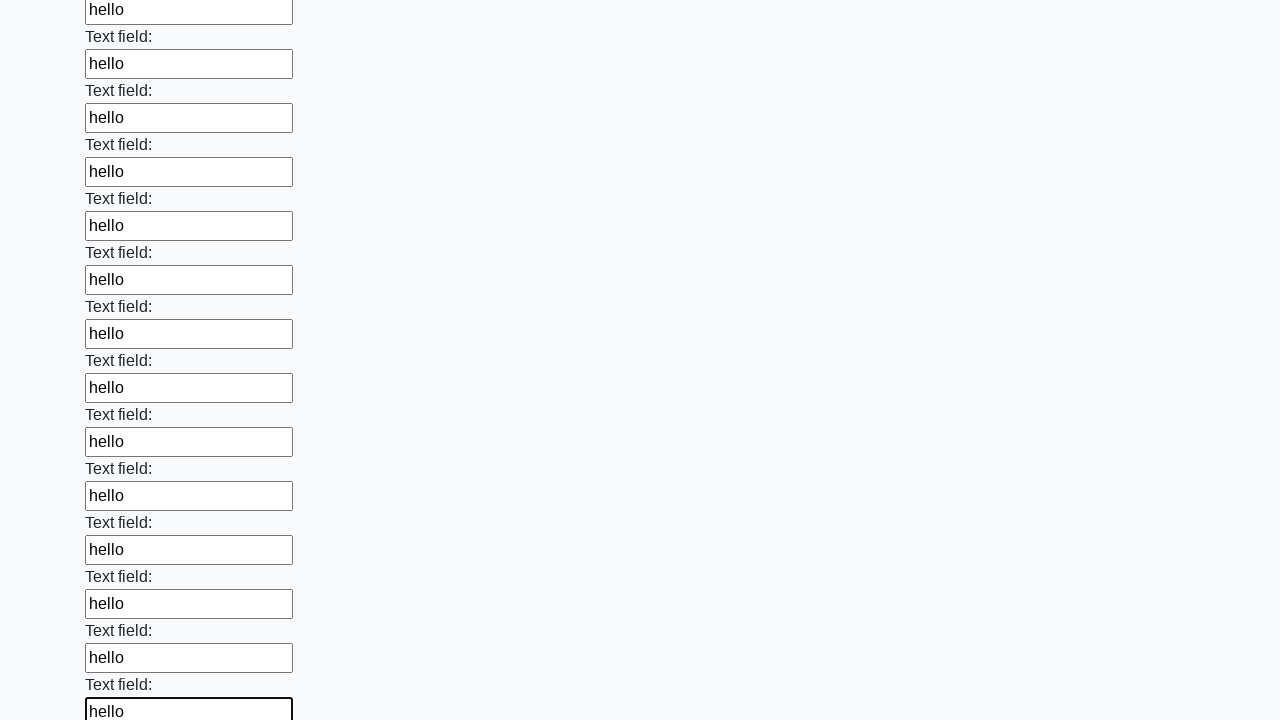

Filled input field with 'hello' on input >> nth=44
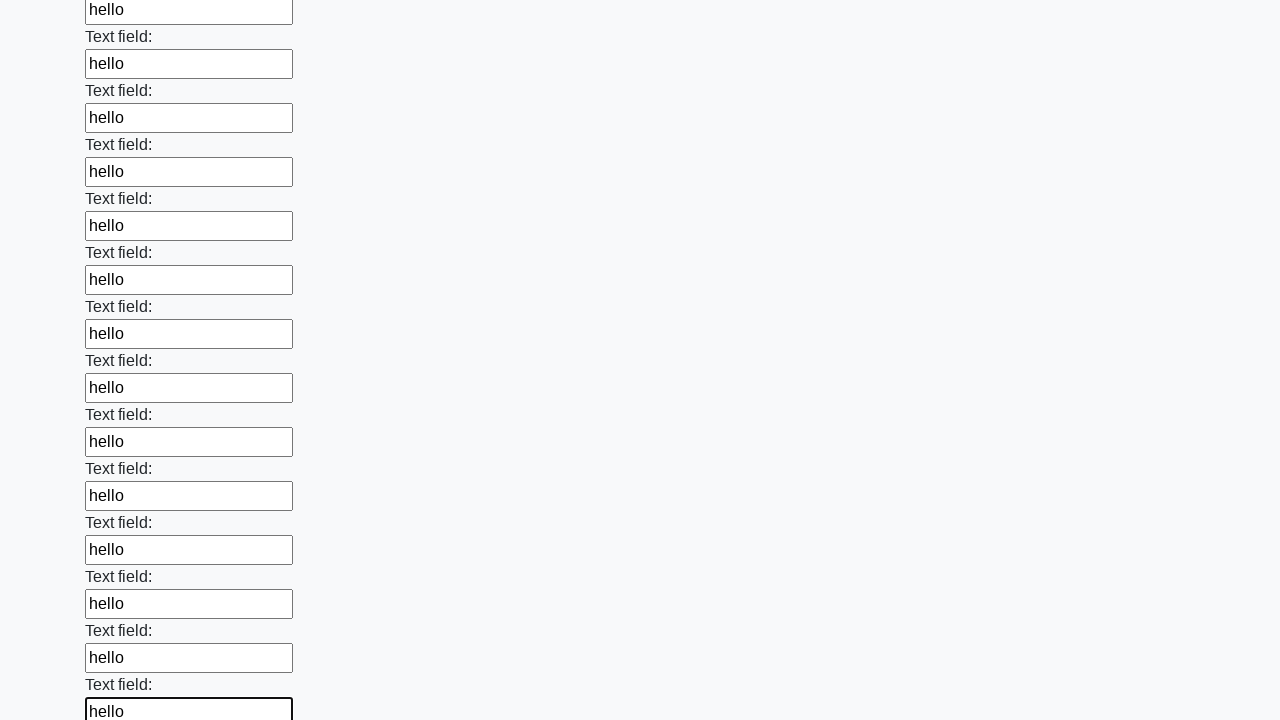

Filled input field with 'hello' on input >> nth=45
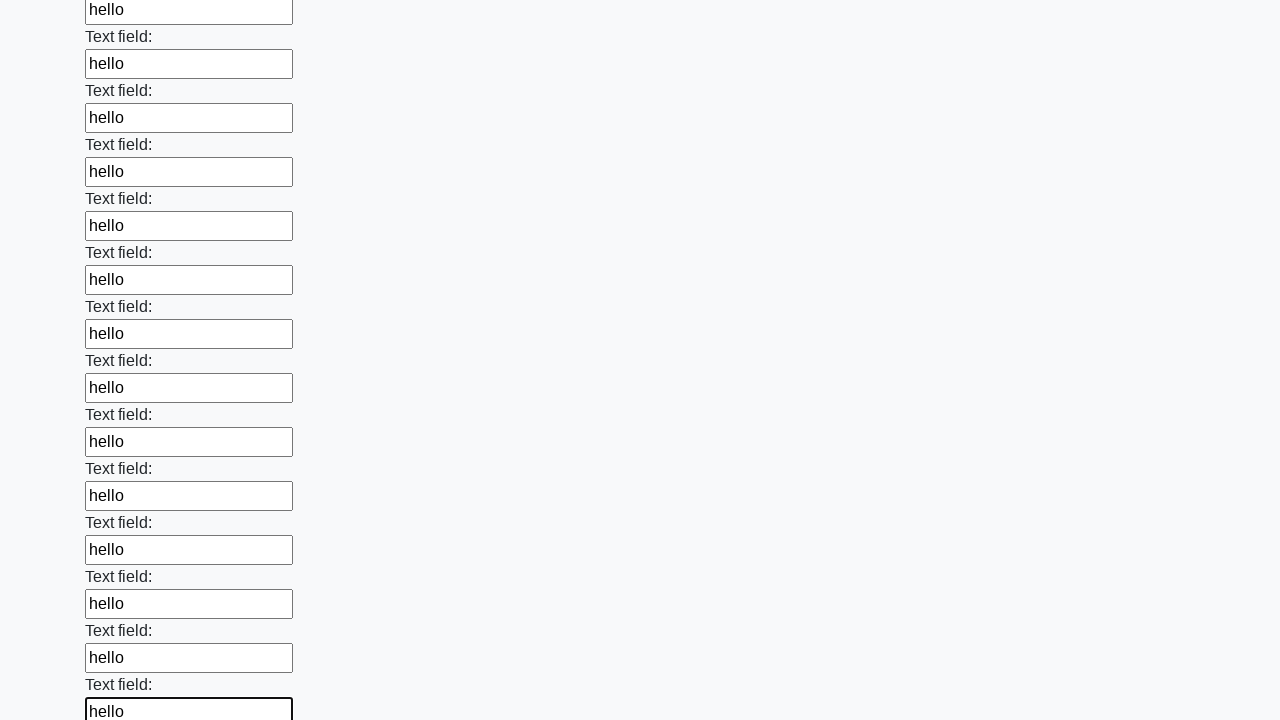

Filled input field with 'hello' on input >> nth=46
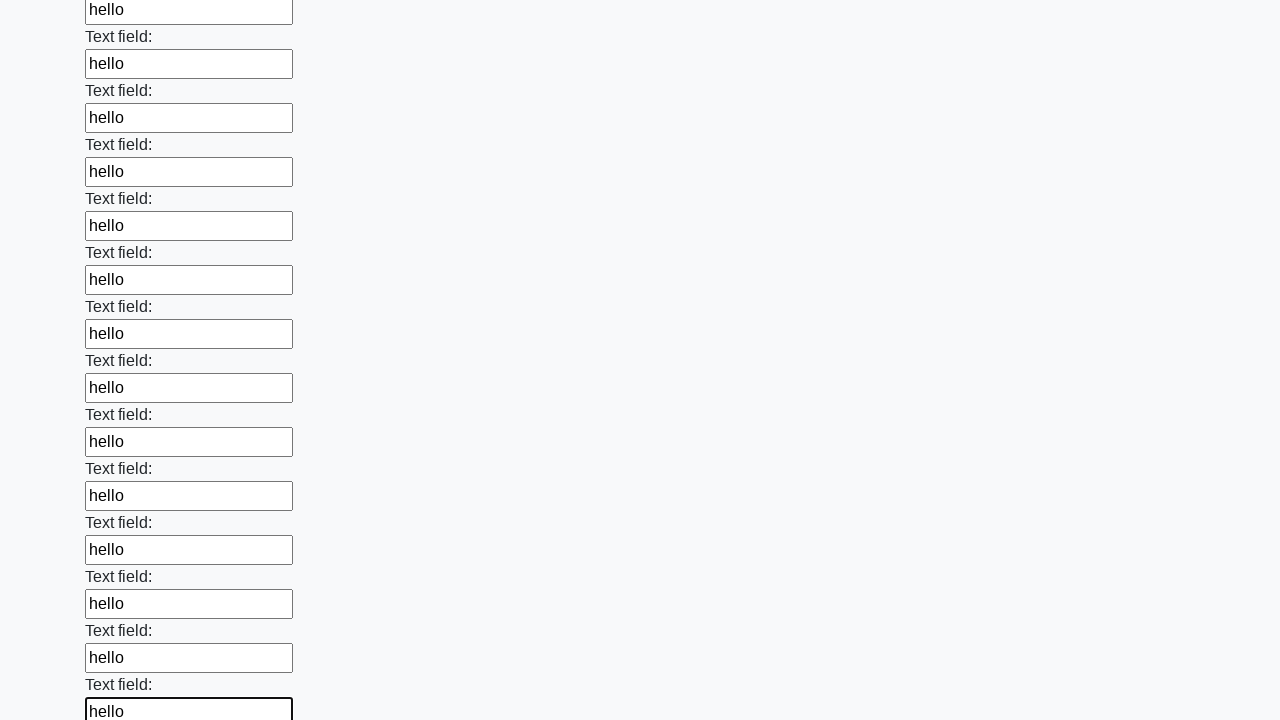

Filled input field with 'hello' on input >> nth=47
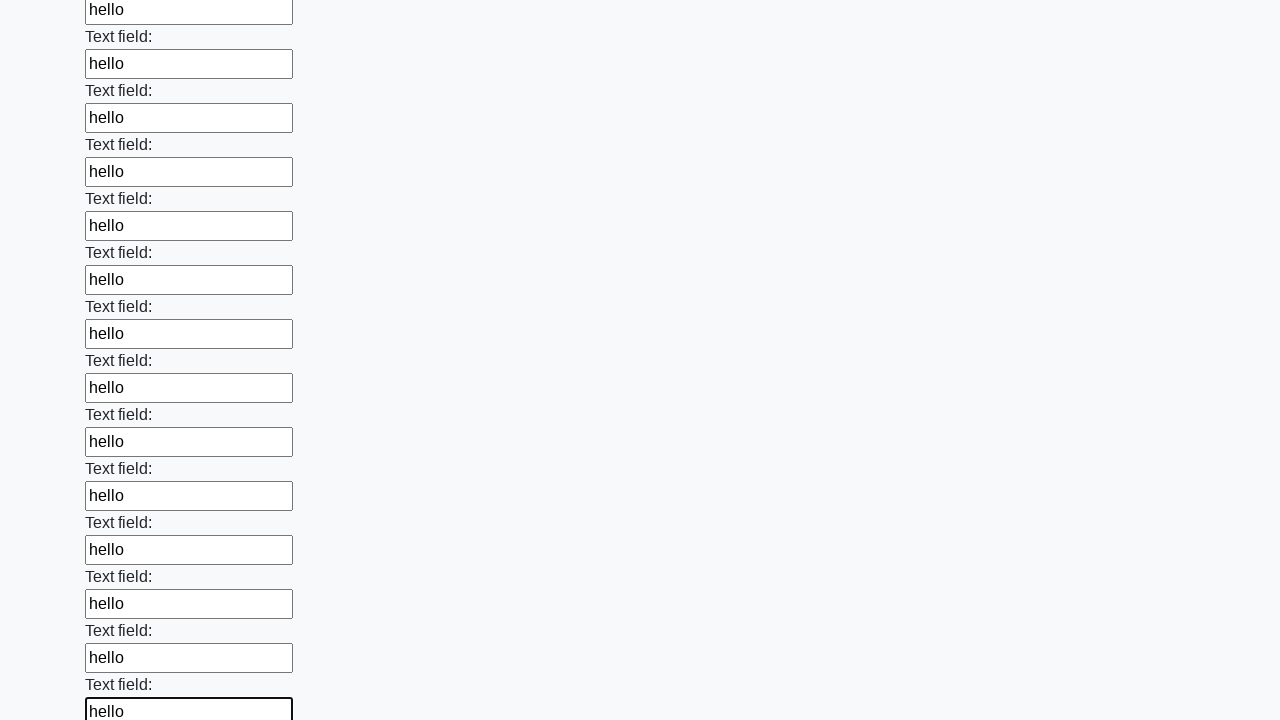

Filled input field with 'hello' on input >> nth=48
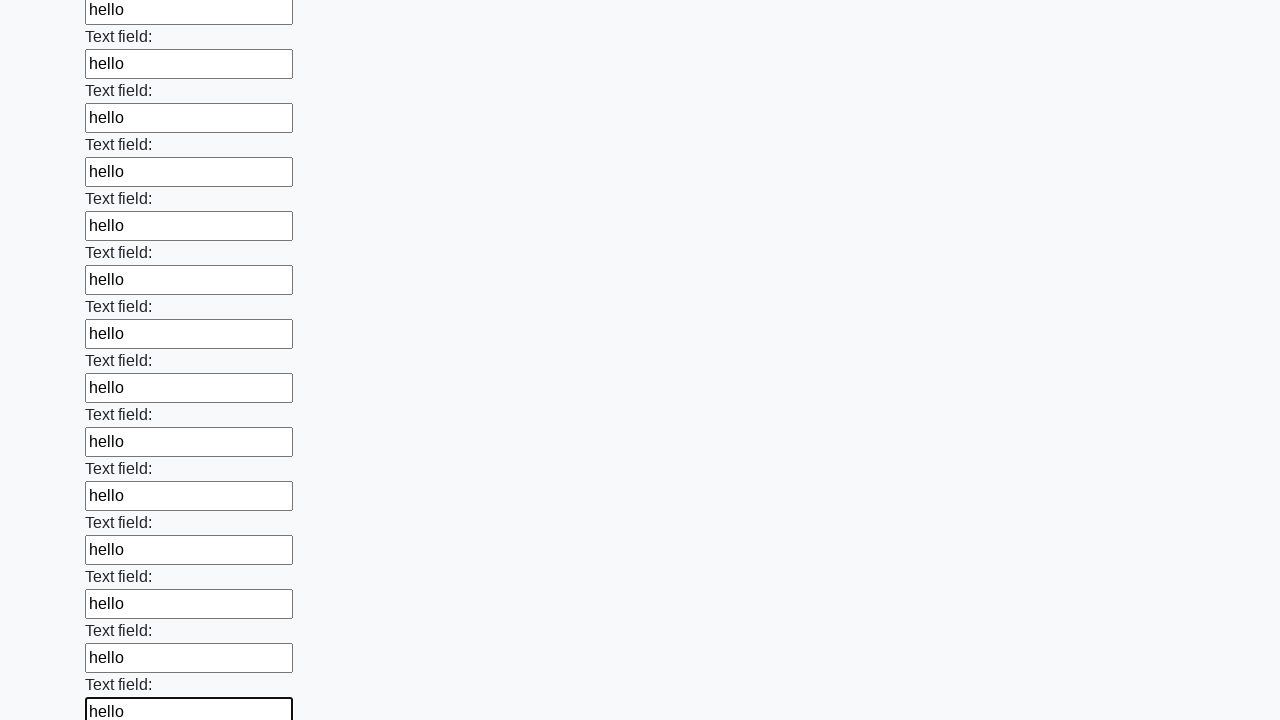

Filled input field with 'hello' on input >> nth=49
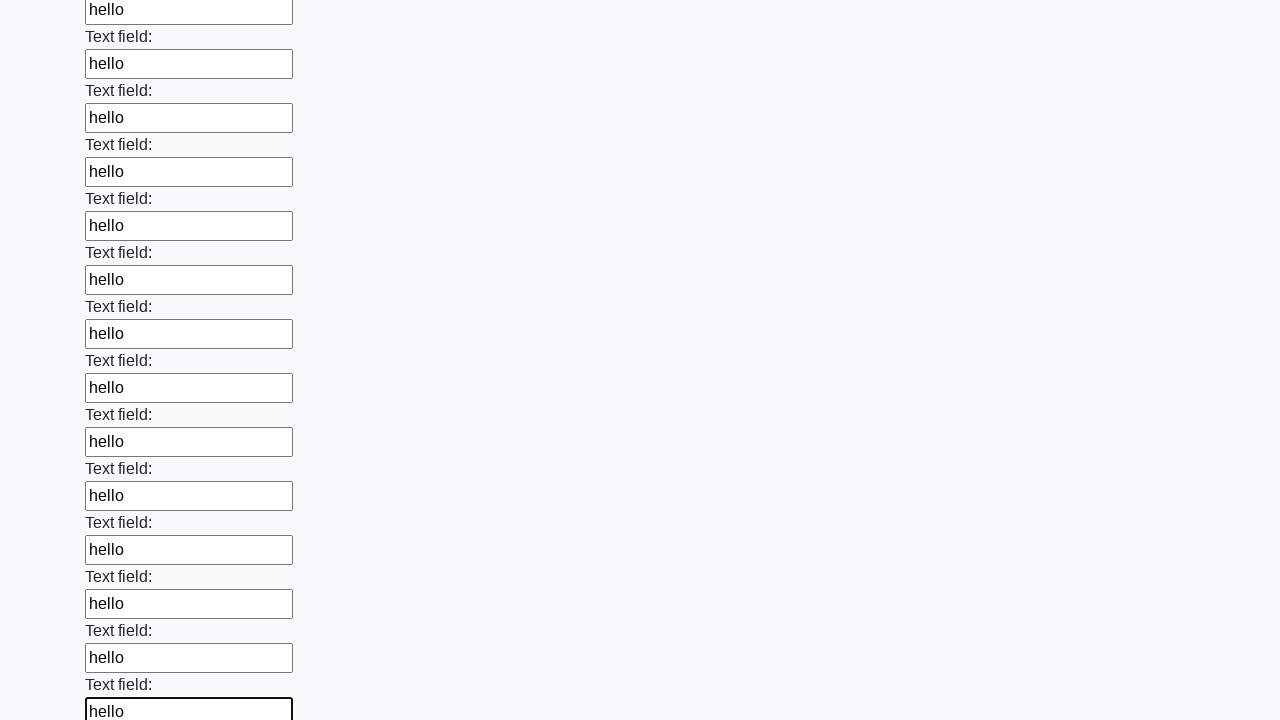

Filled input field with 'hello' on input >> nth=50
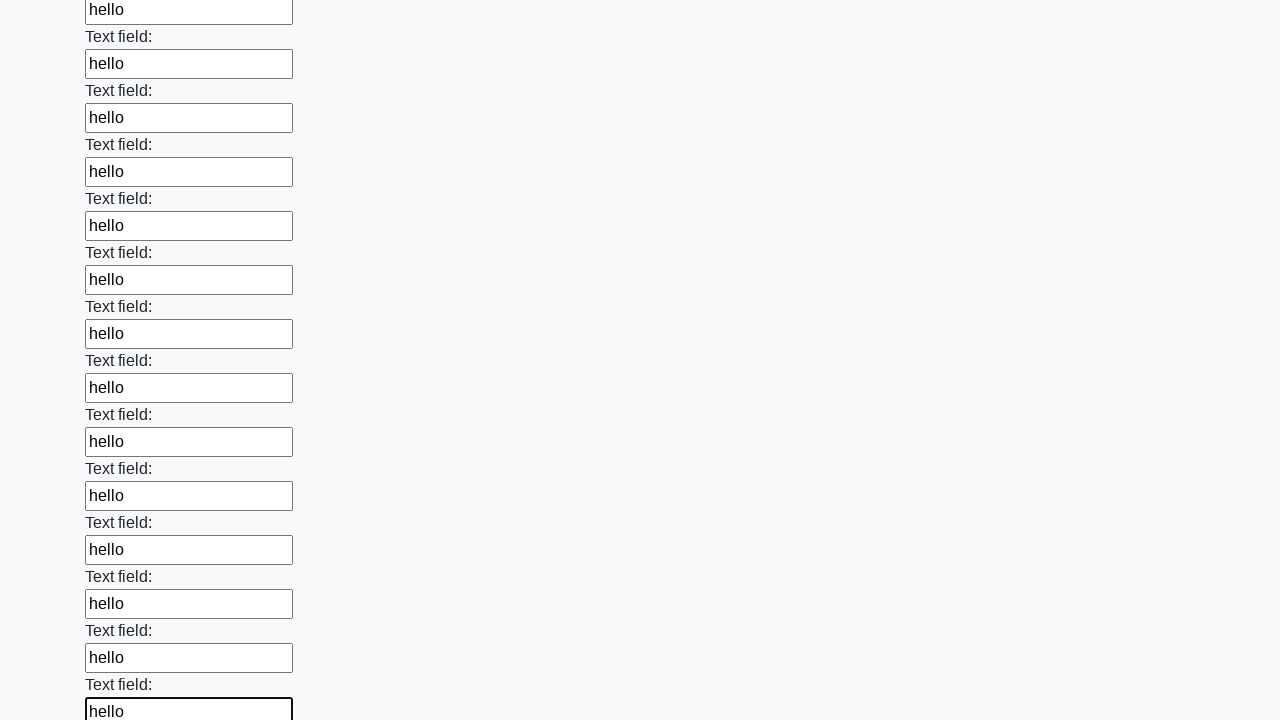

Filled input field with 'hello' on input >> nth=51
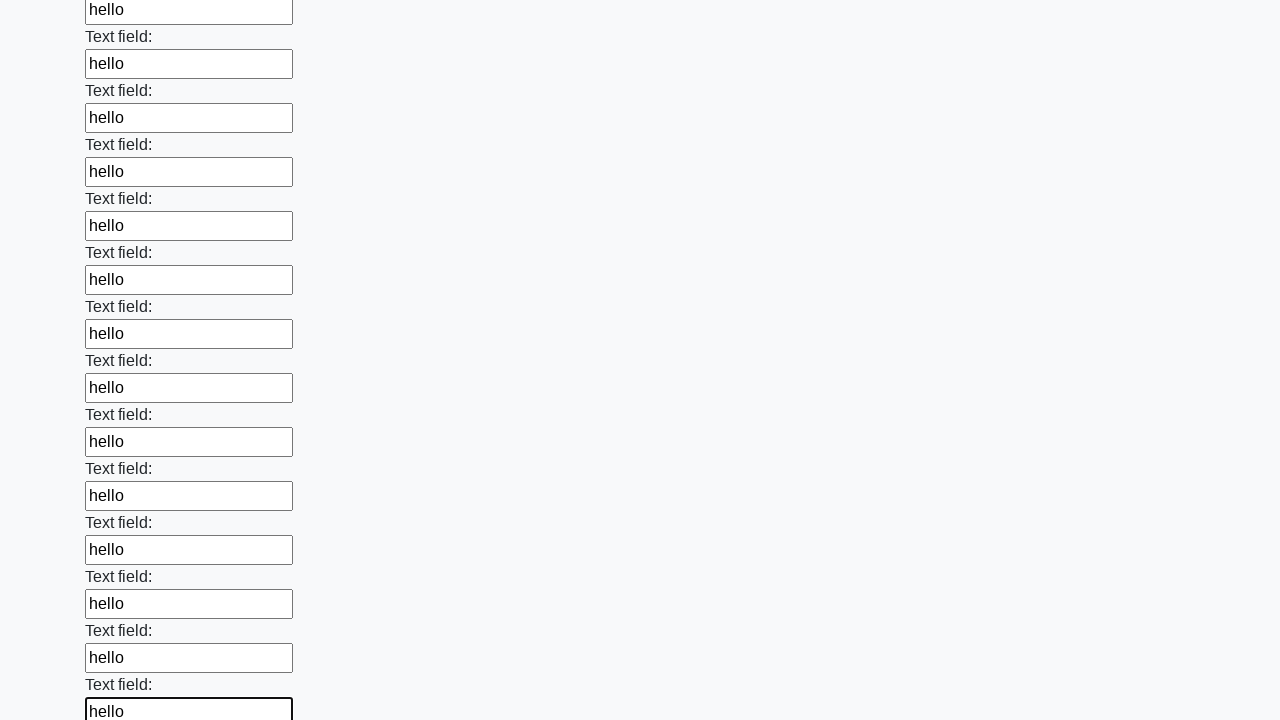

Filled input field with 'hello' on input >> nth=52
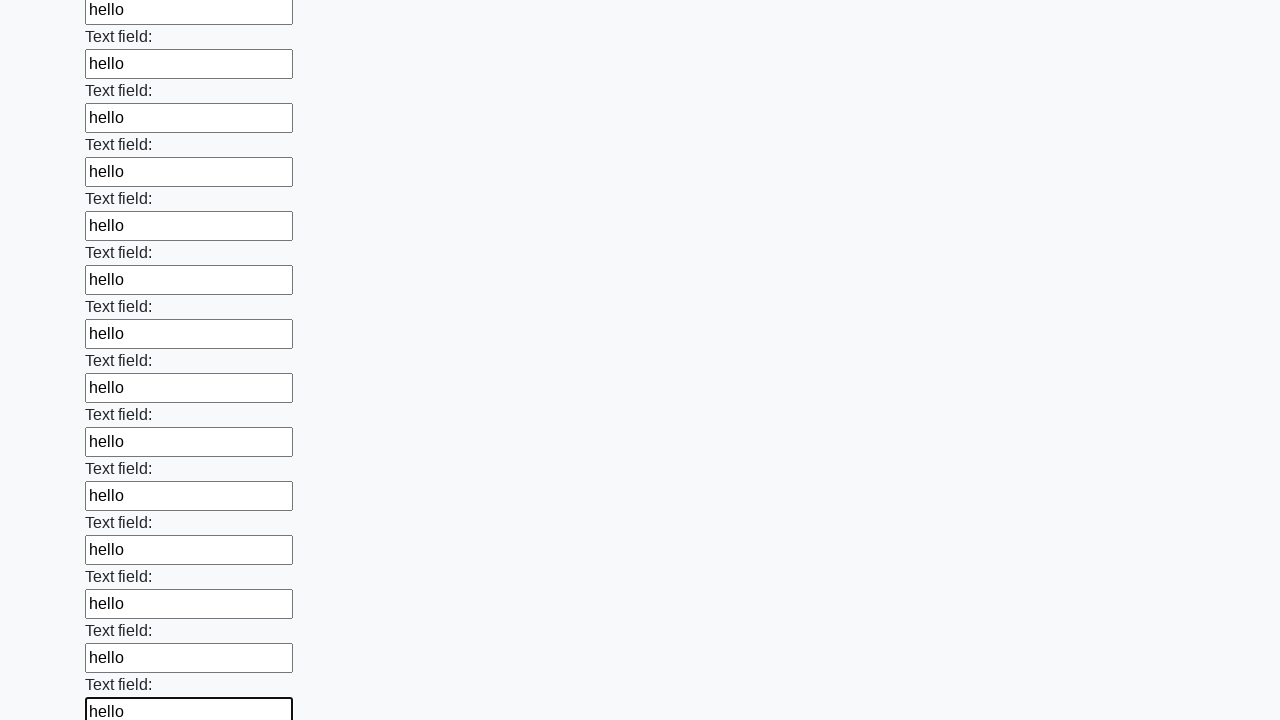

Filled input field with 'hello' on input >> nth=53
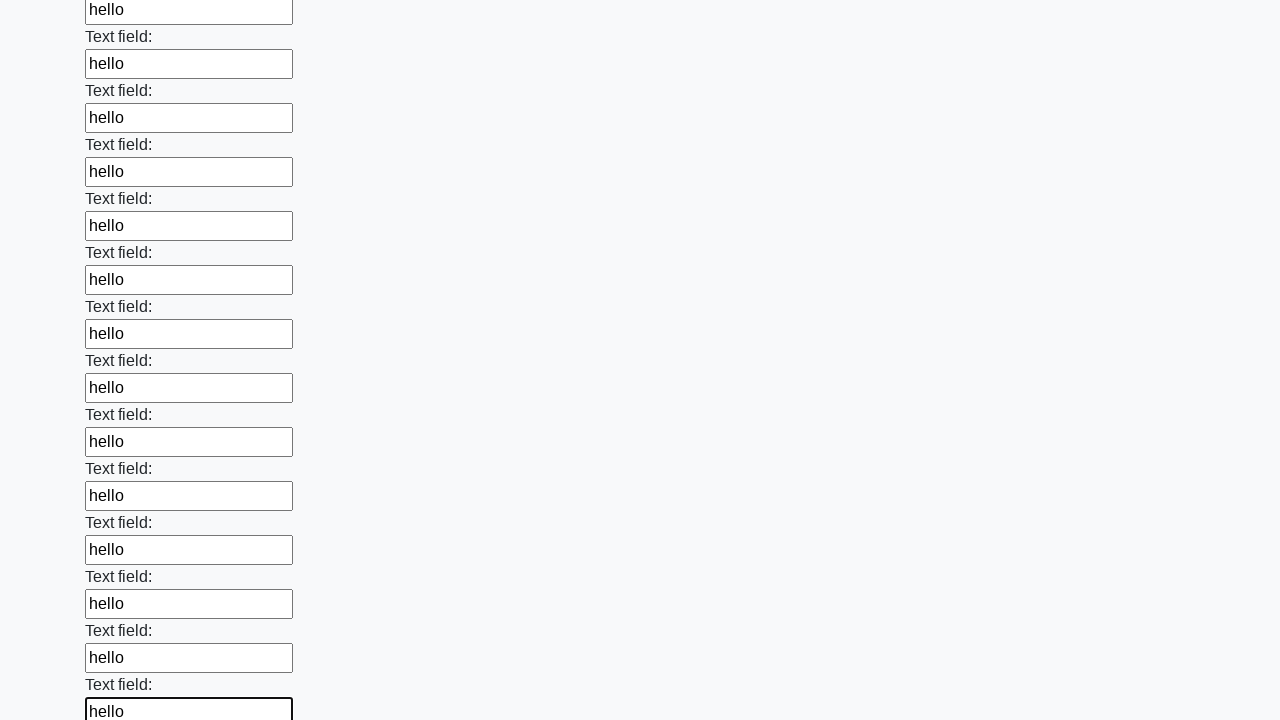

Filled input field with 'hello' on input >> nth=54
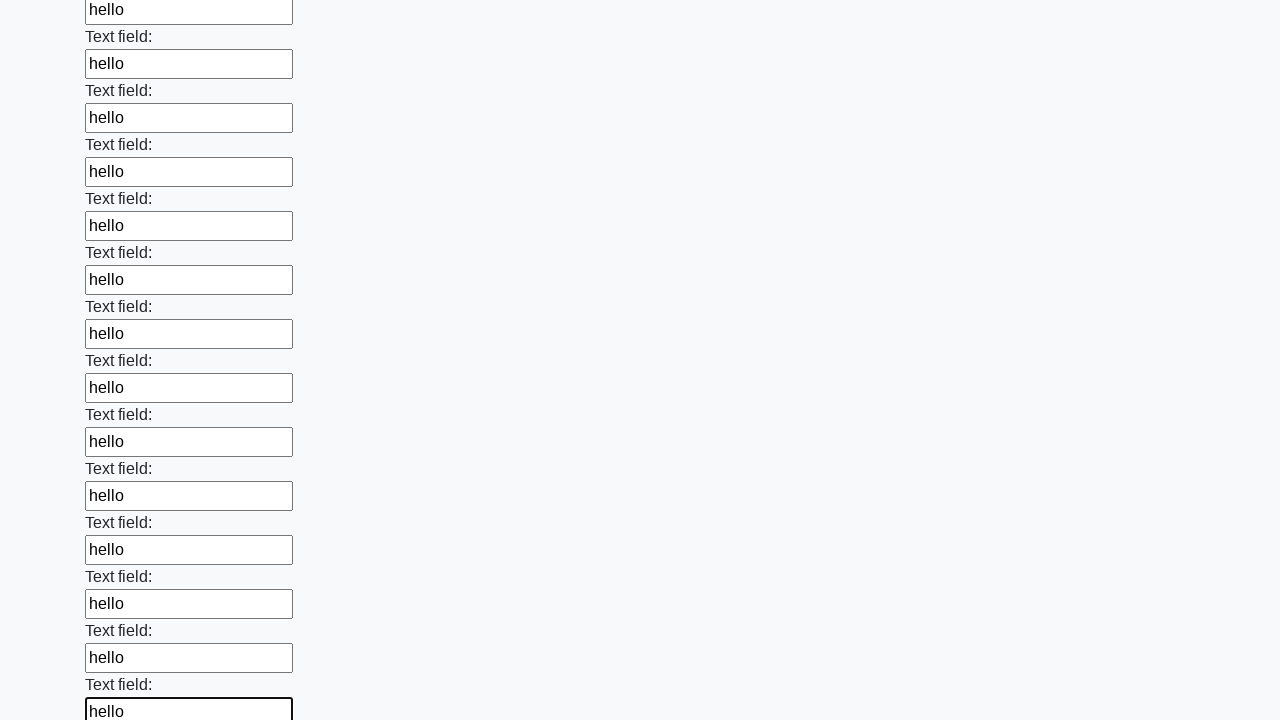

Filled input field with 'hello' on input >> nth=55
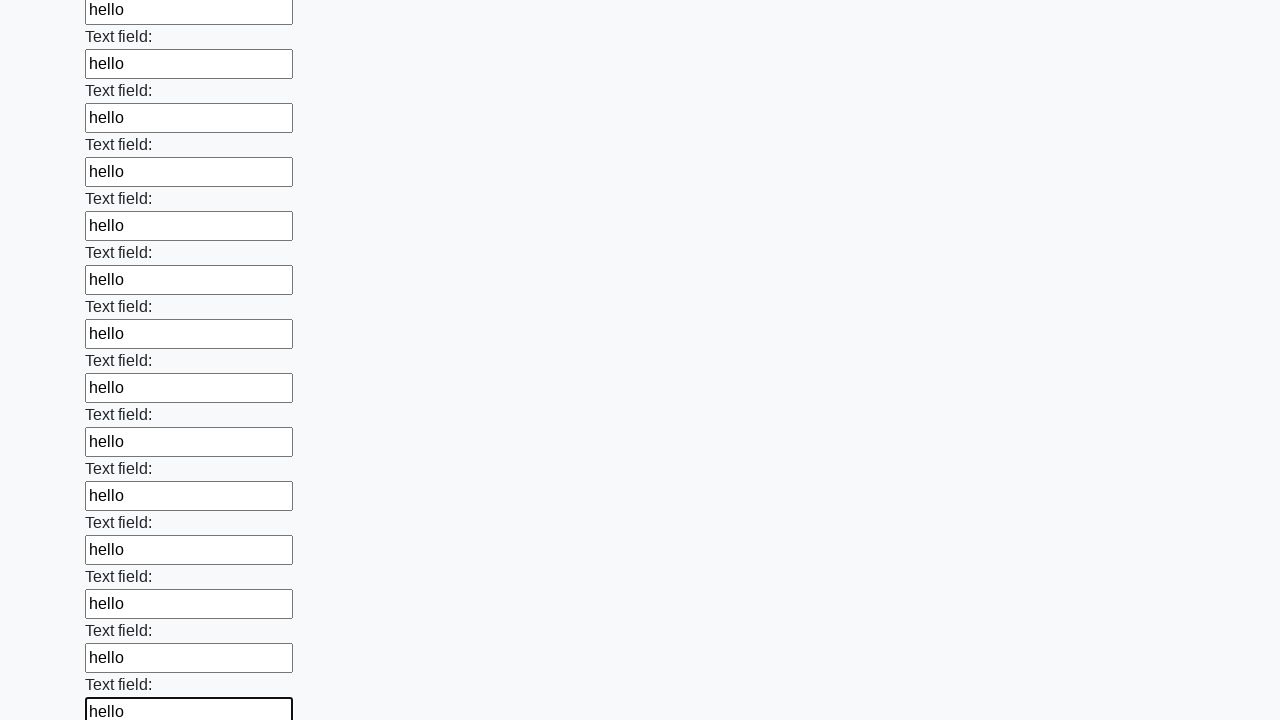

Filled input field with 'hello' on input >> nth=56
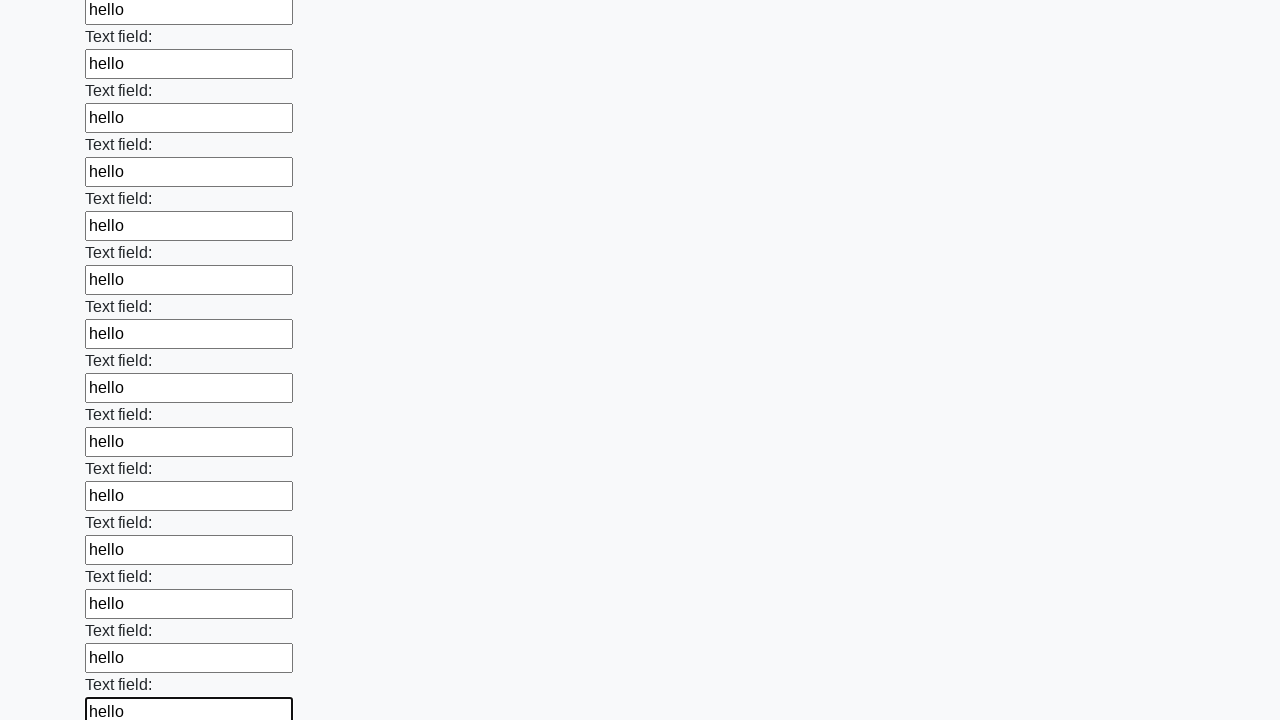

Filled input field with 'hello' on input >> nth=57
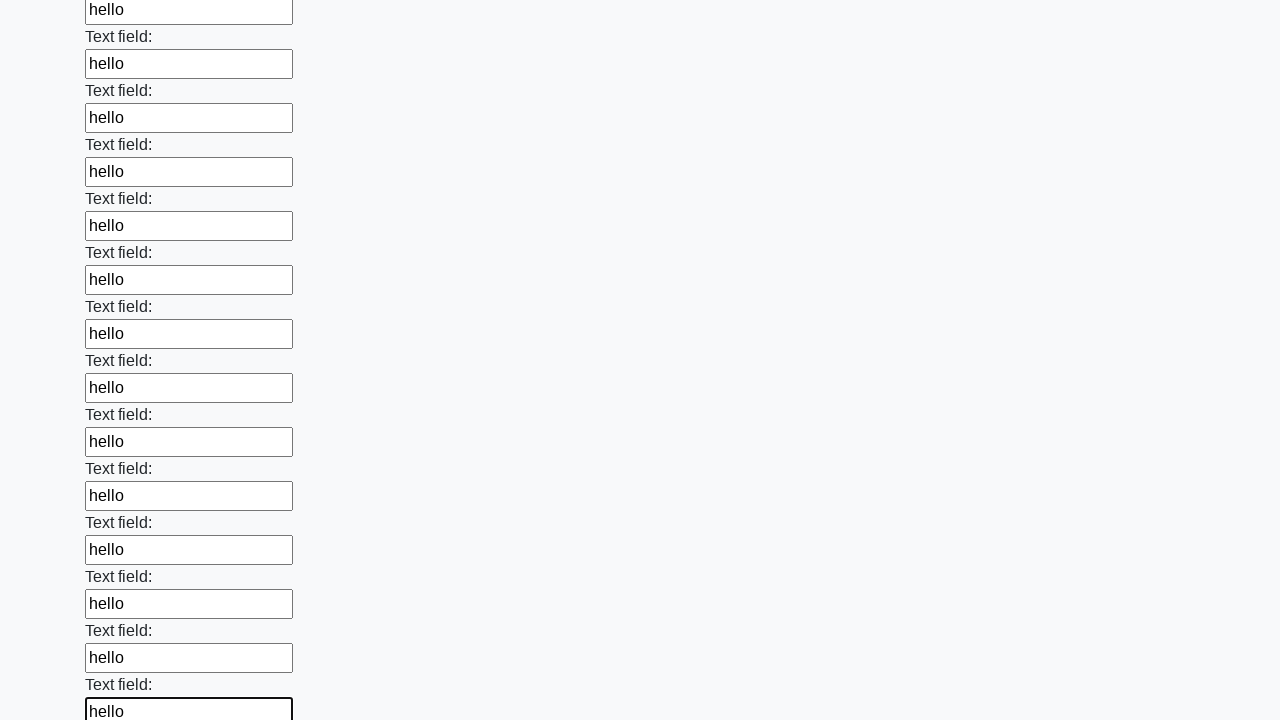

Filled input field with 'hello' on input >> nth=58
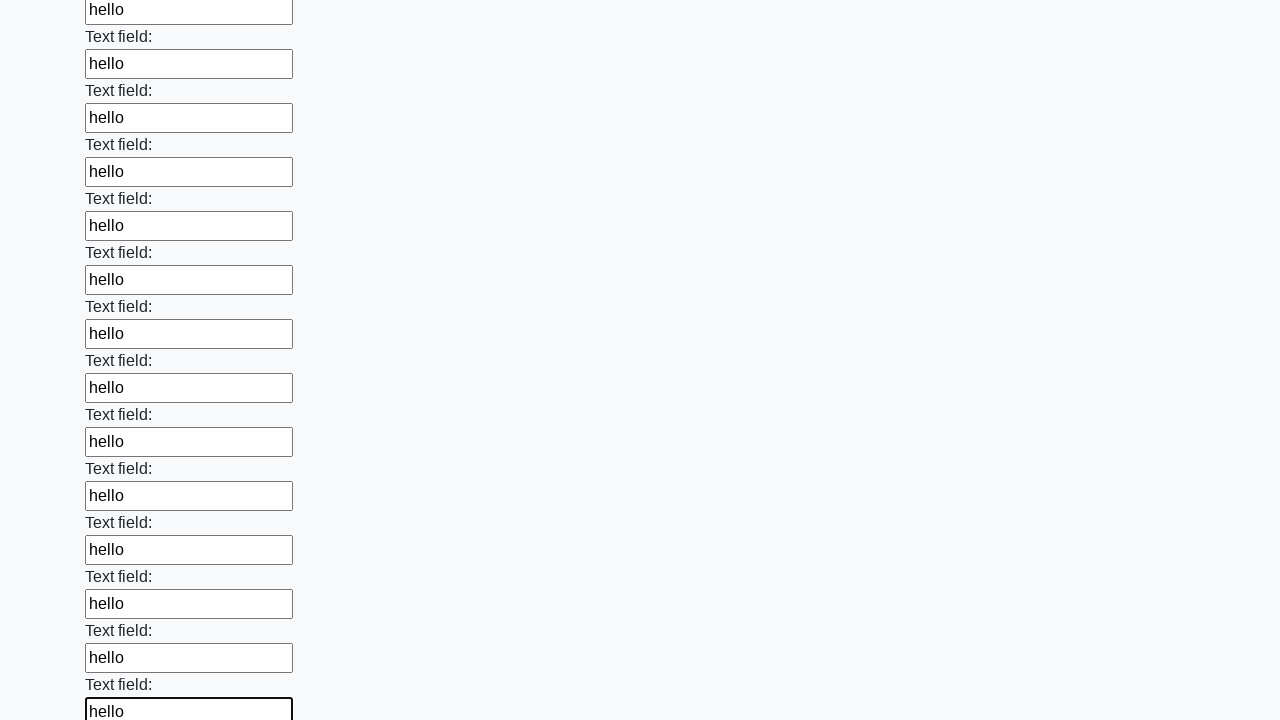

Filled input field with 'hello' on input >> nth=59
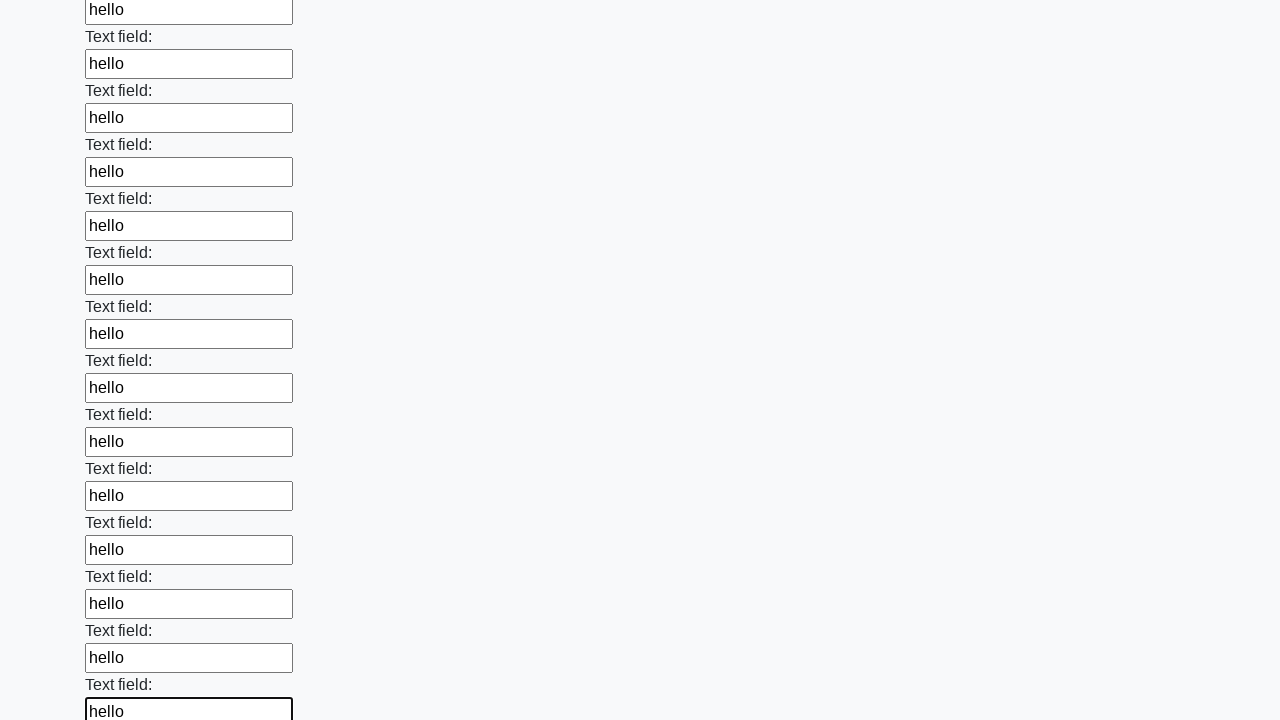

Filled input field with 'hello' on input >> nth=60
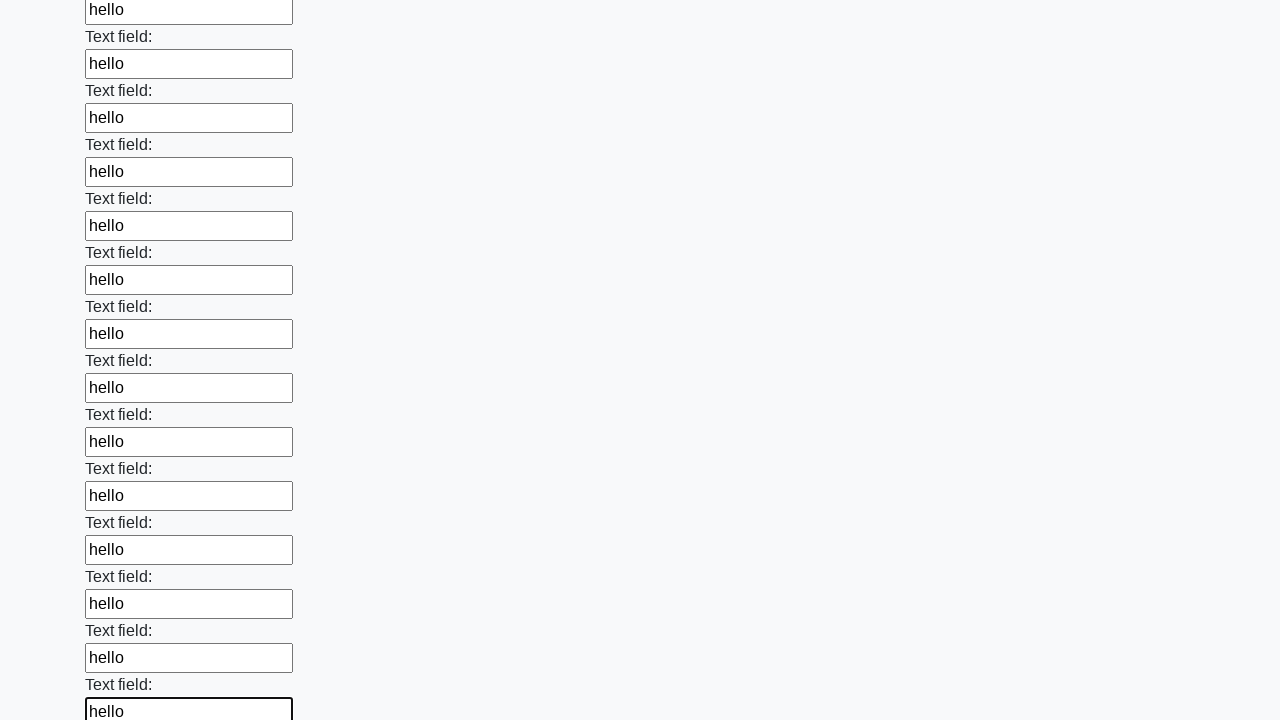

Filled input field with 'hello' on input >> nth=61
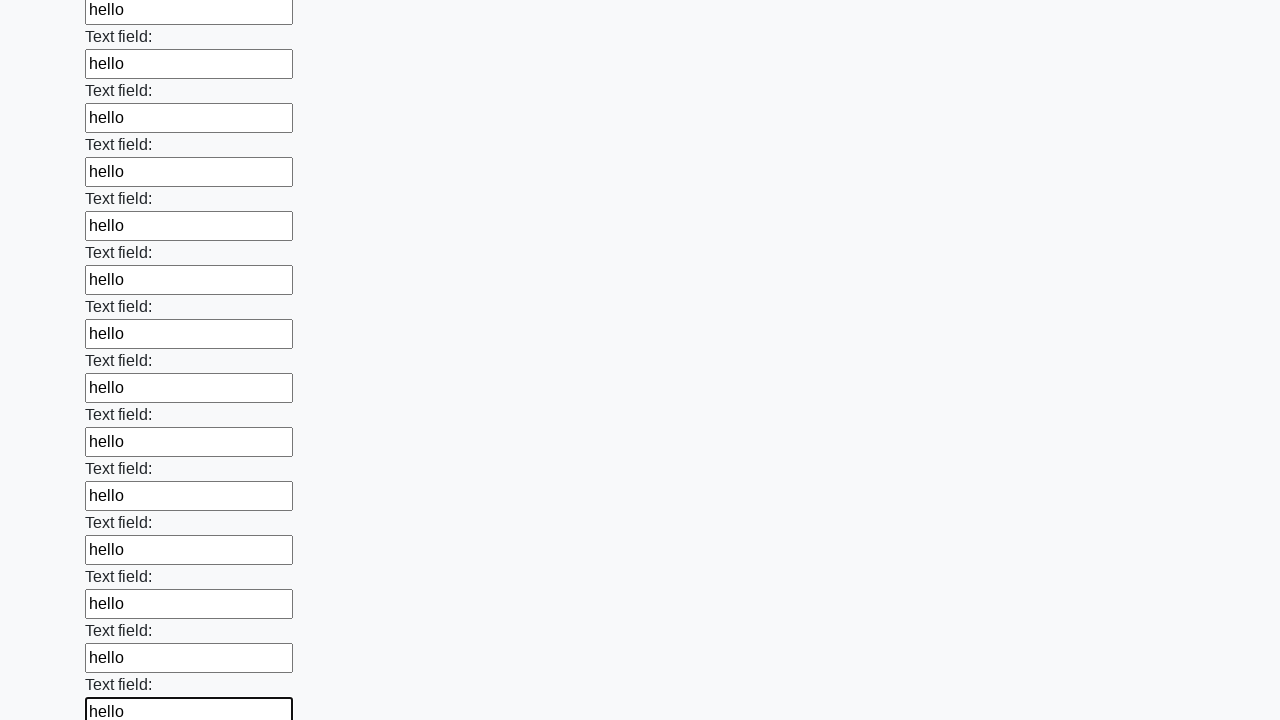

Filled input field with 'hello' on input >> nth=62
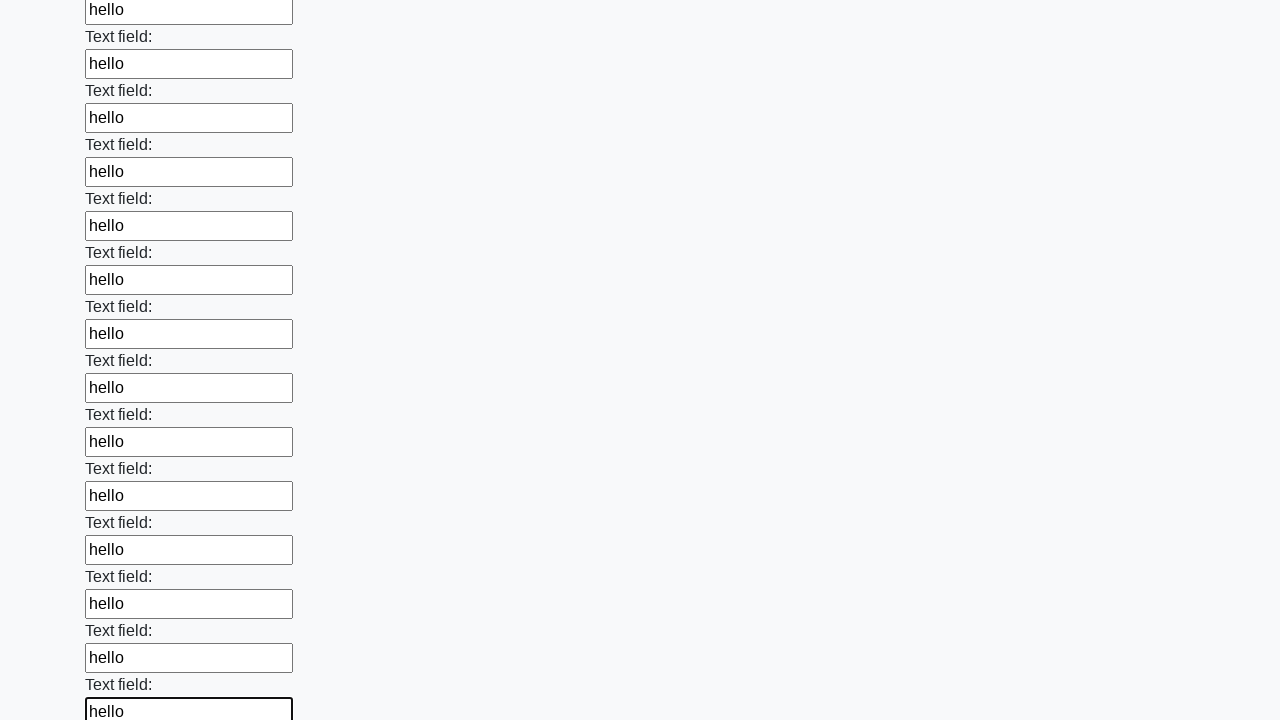

Filled input field with 'hello' on input >> nth=63
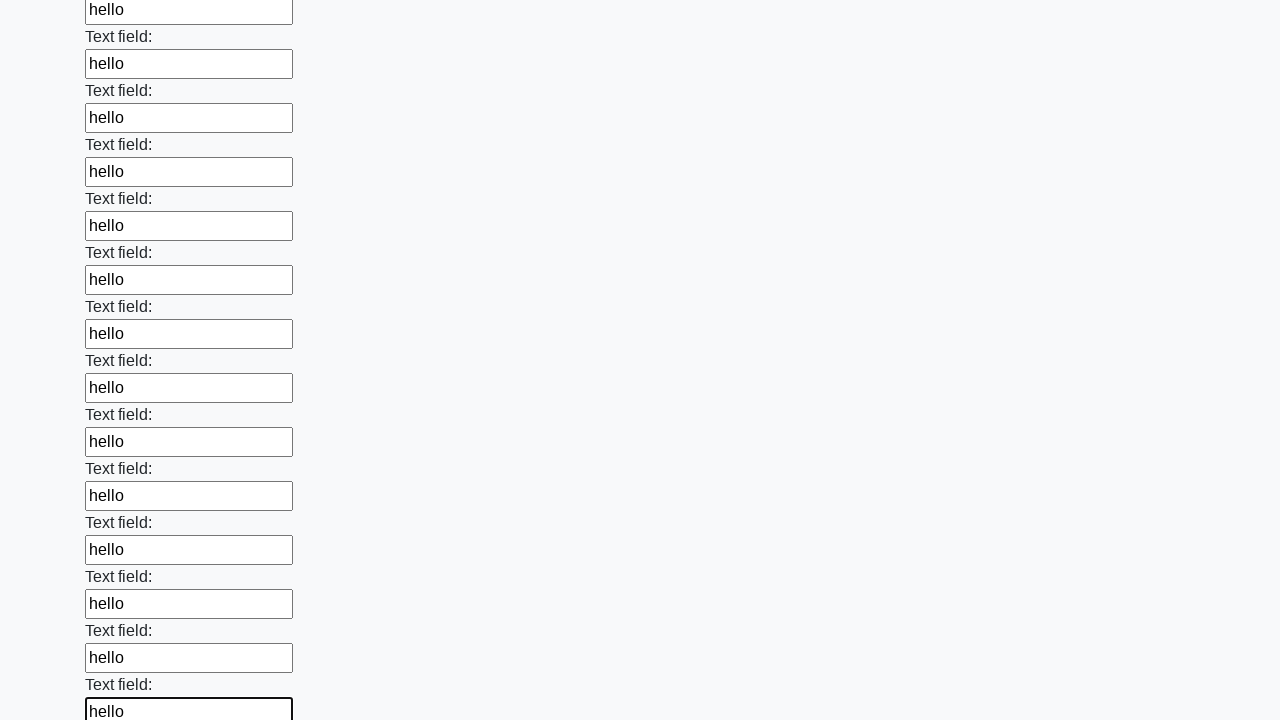

Filled input field with 'hello' on input >> nth=64
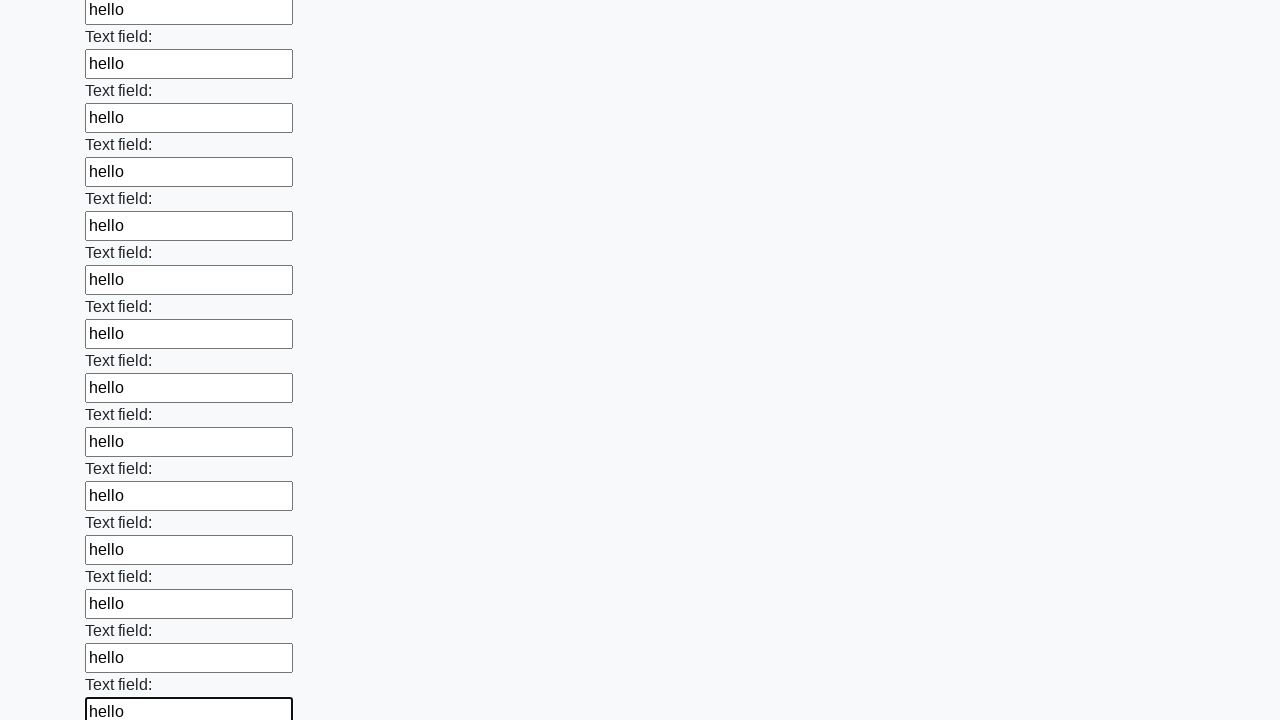

Filled input field with 'hello' on input >> nth=65
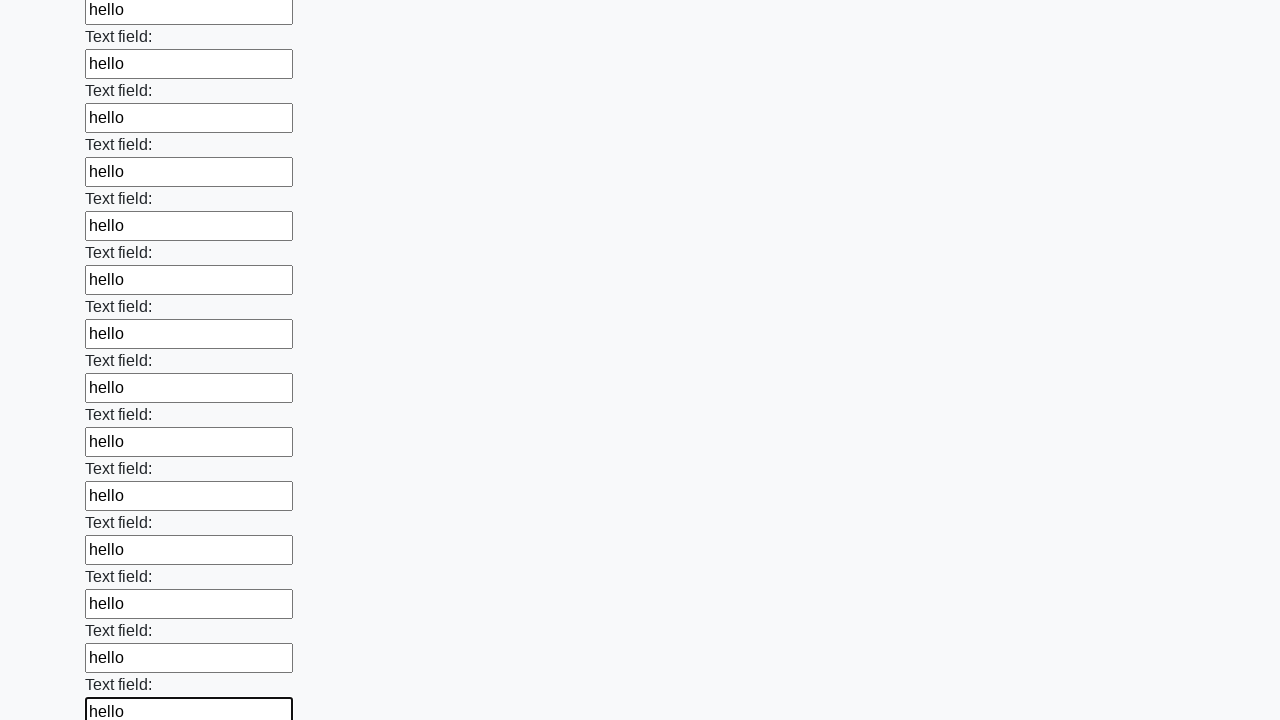

Filled input field with 'hello' on input >> nth=66
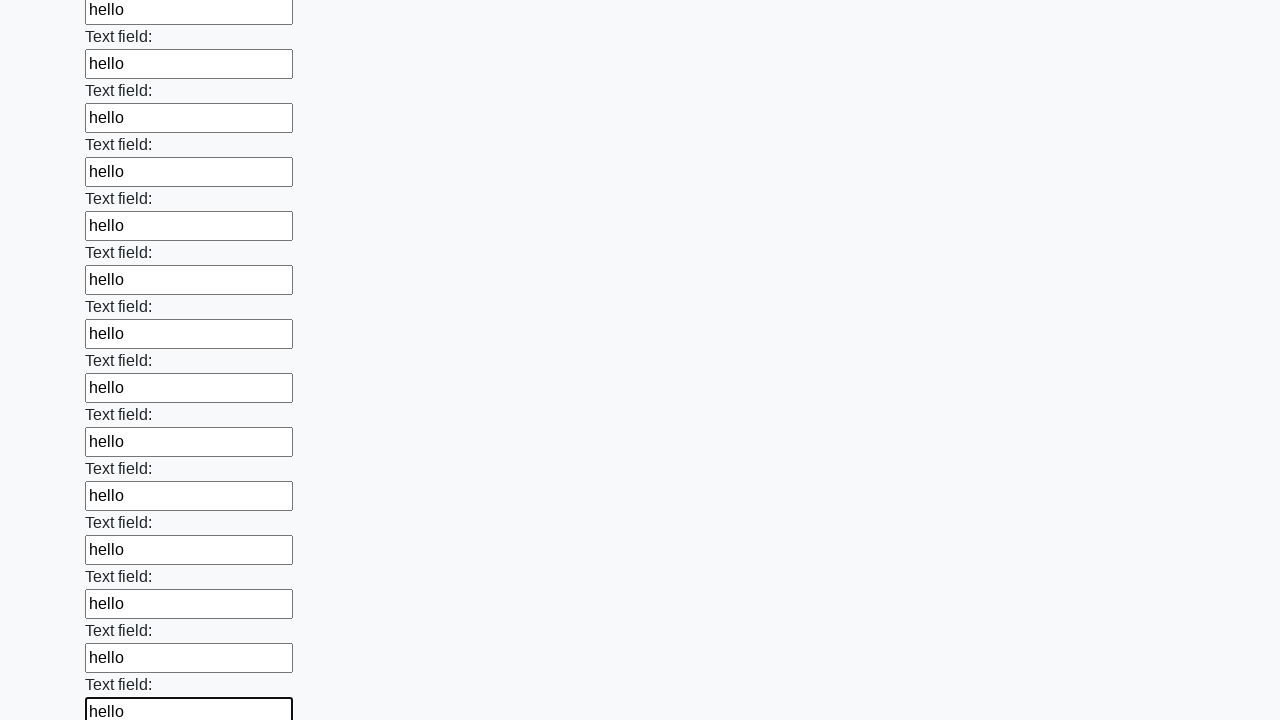

Filled input field with 'hello' on input >> nth=67
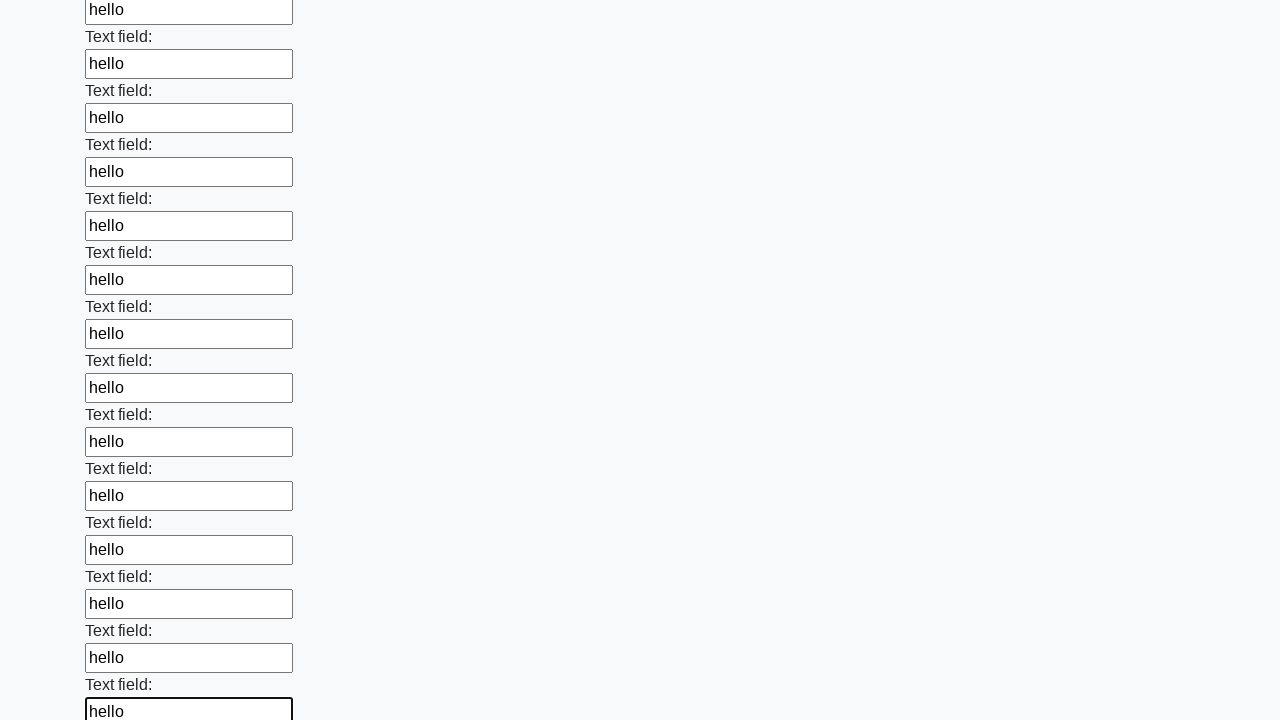

Filled input field with 'hello' on input >> nth=68
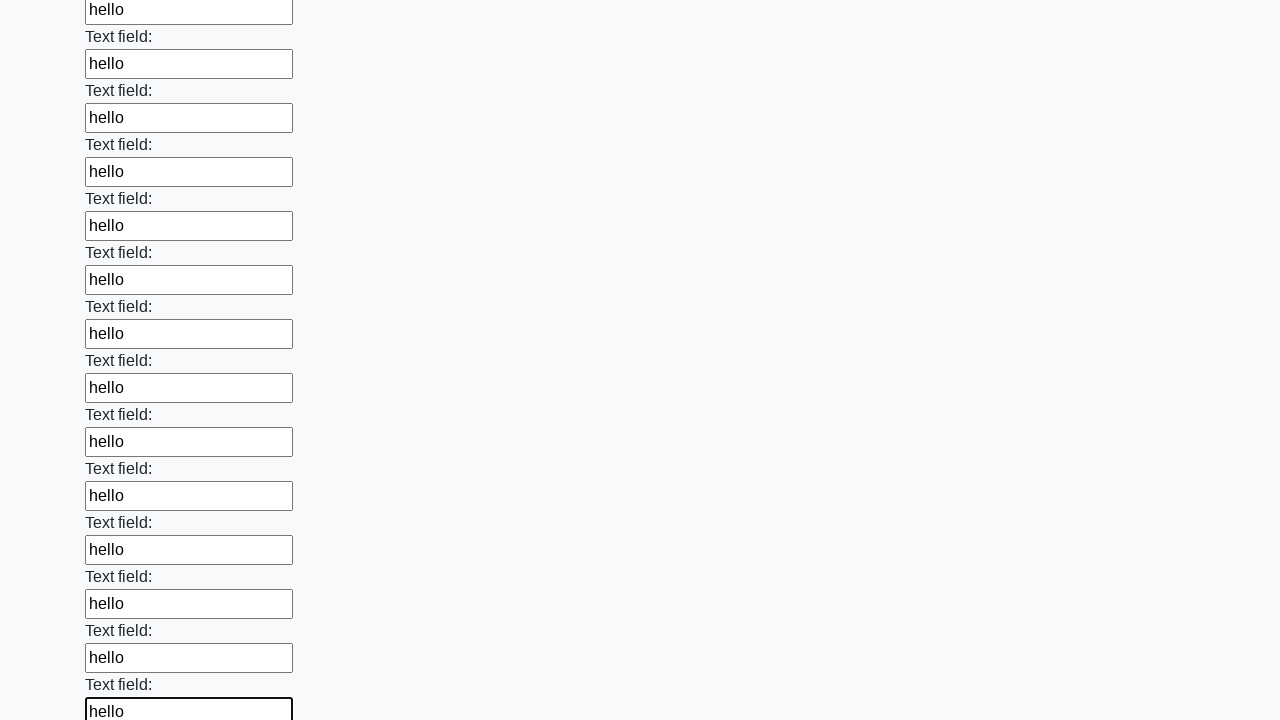

Filled input field with 'hello' on input >> nth=69
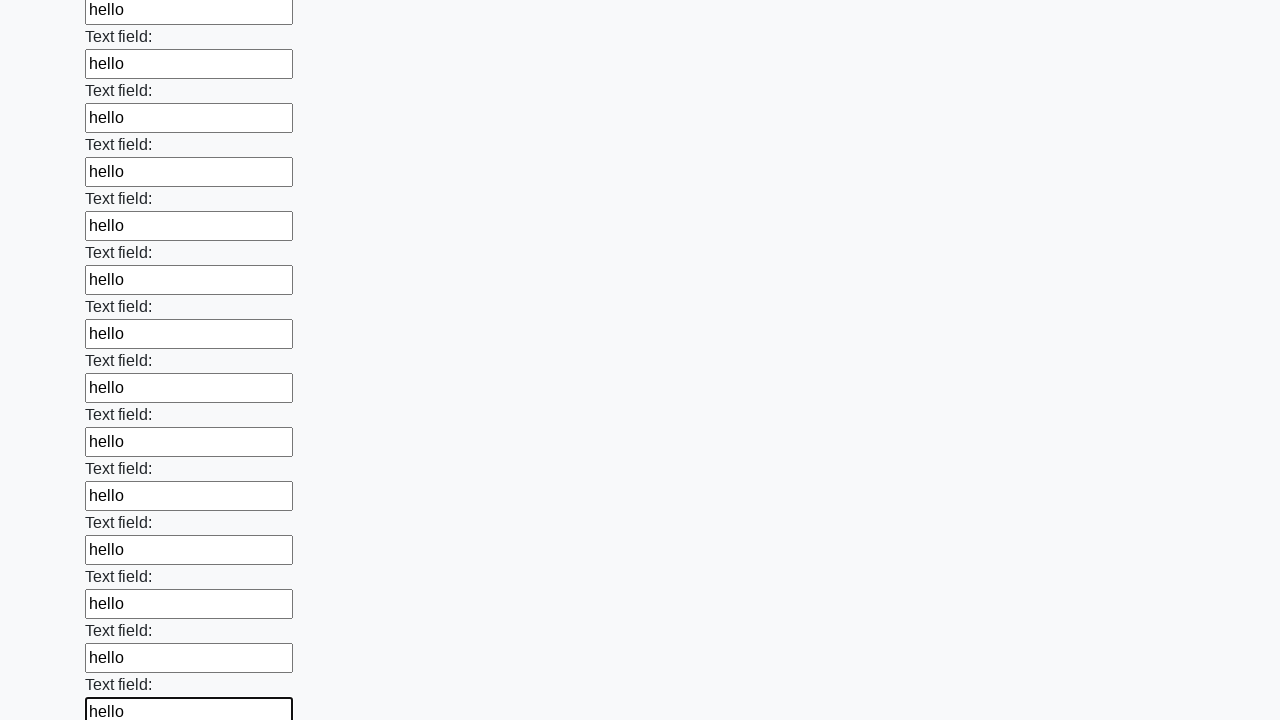

Filled input field with 'hello' on input >> nth=70
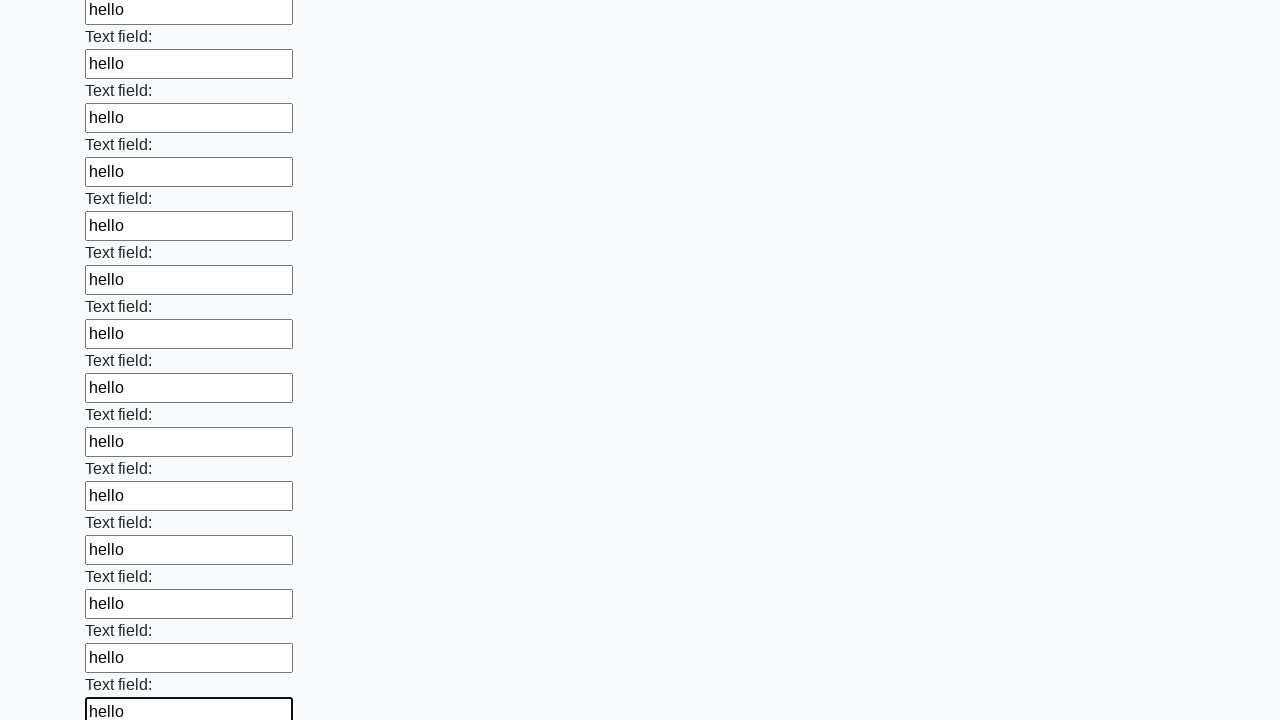

Filled input field with 'hello' on input >> nth=71
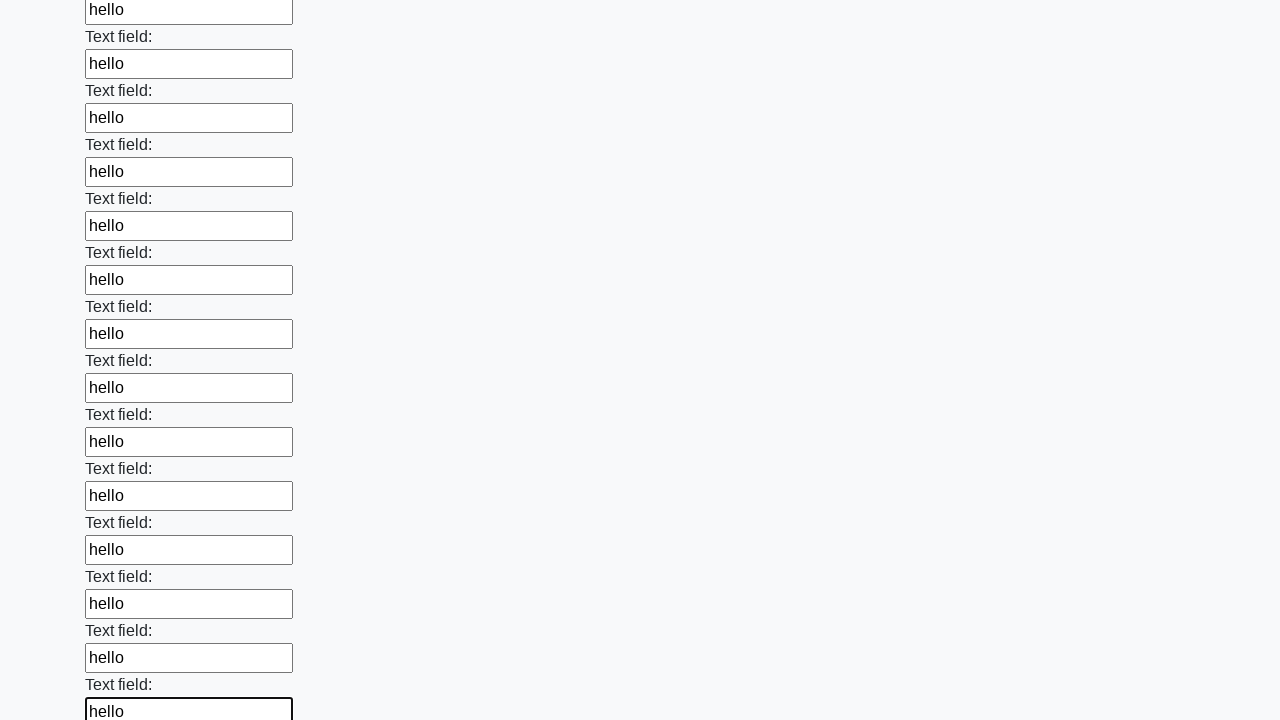

Filled input field with 'hello' on input >> nth=72
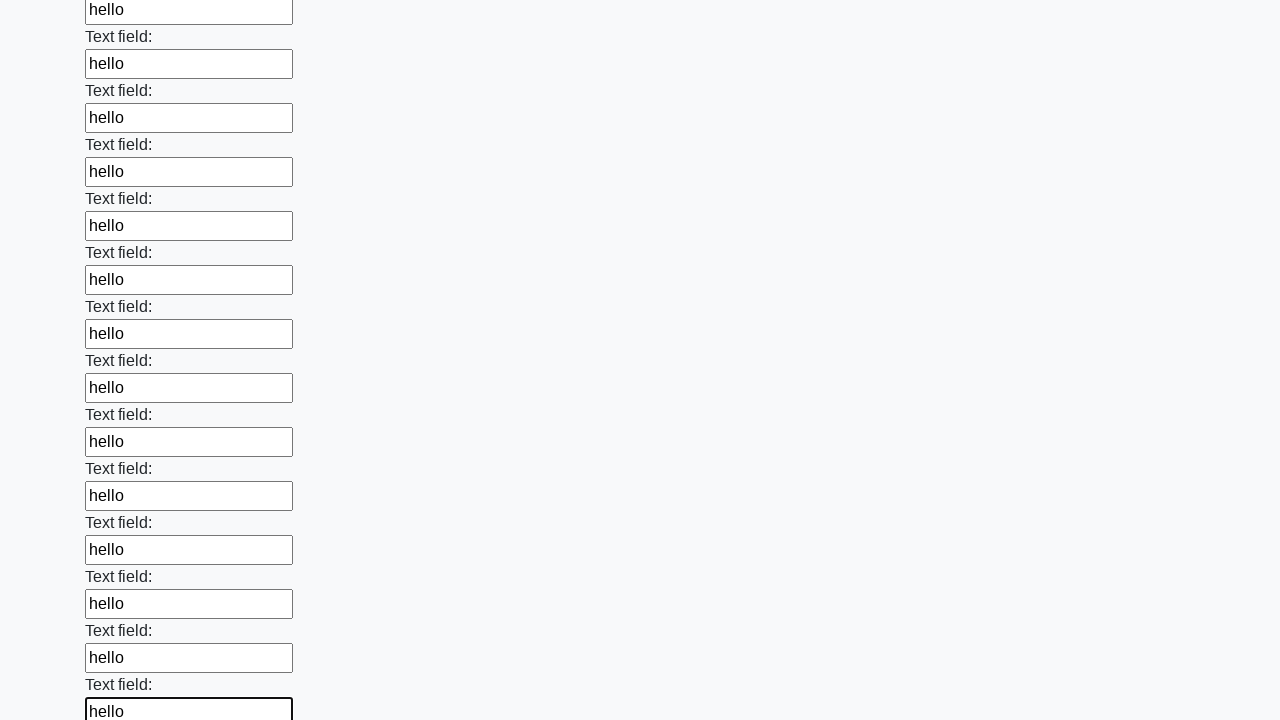

Filled input field with 'hello' on input >> nth=73
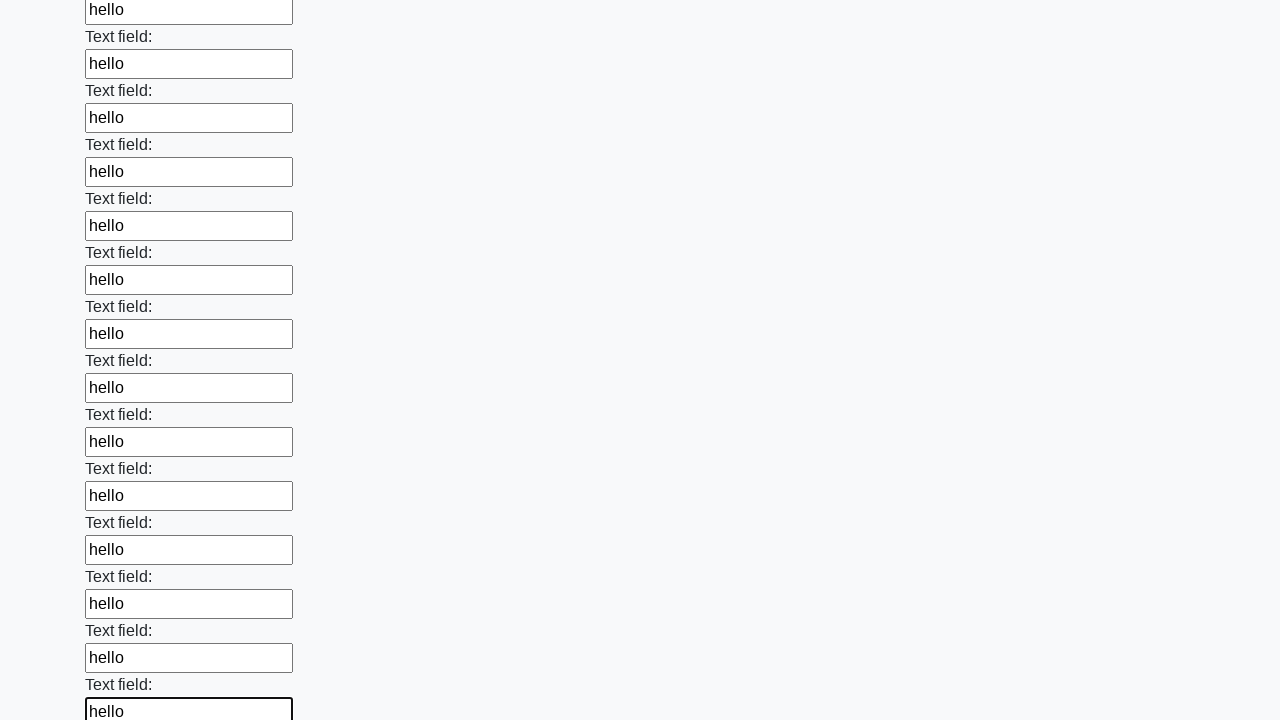

Filled input field with 'hello' on input >> nth=74
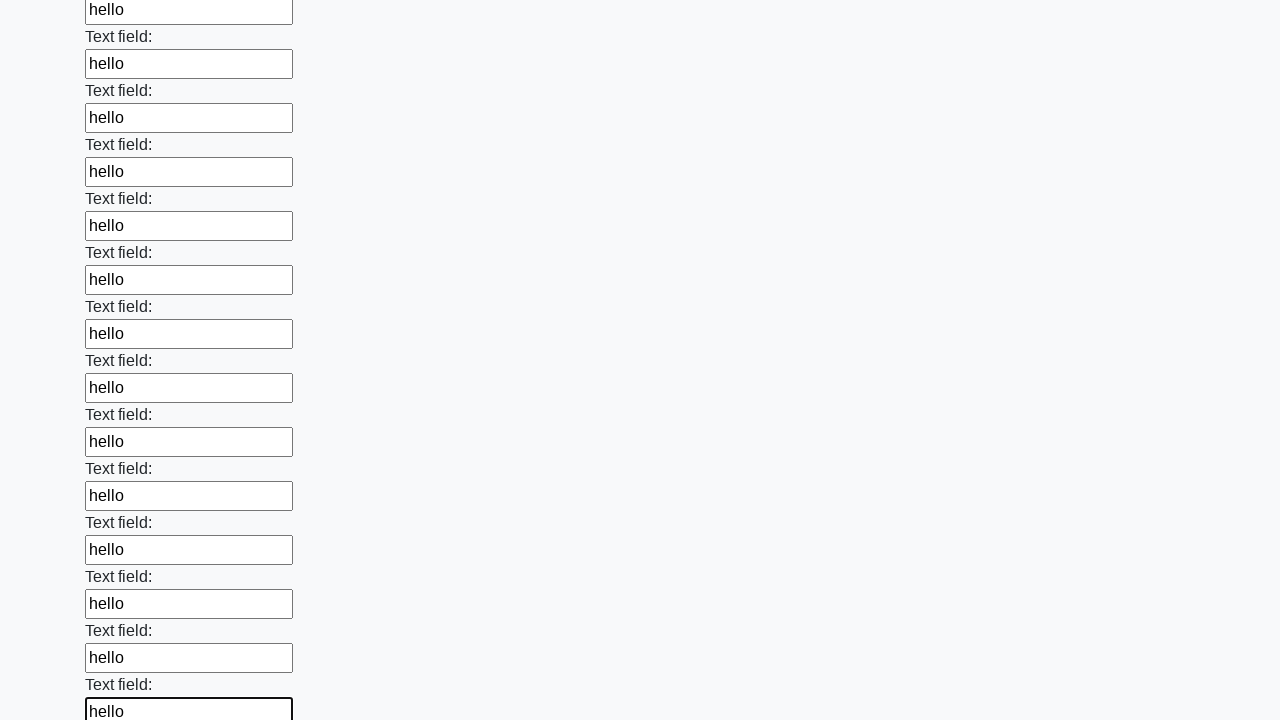

Filled input field with 'hello' on input >> nth=75
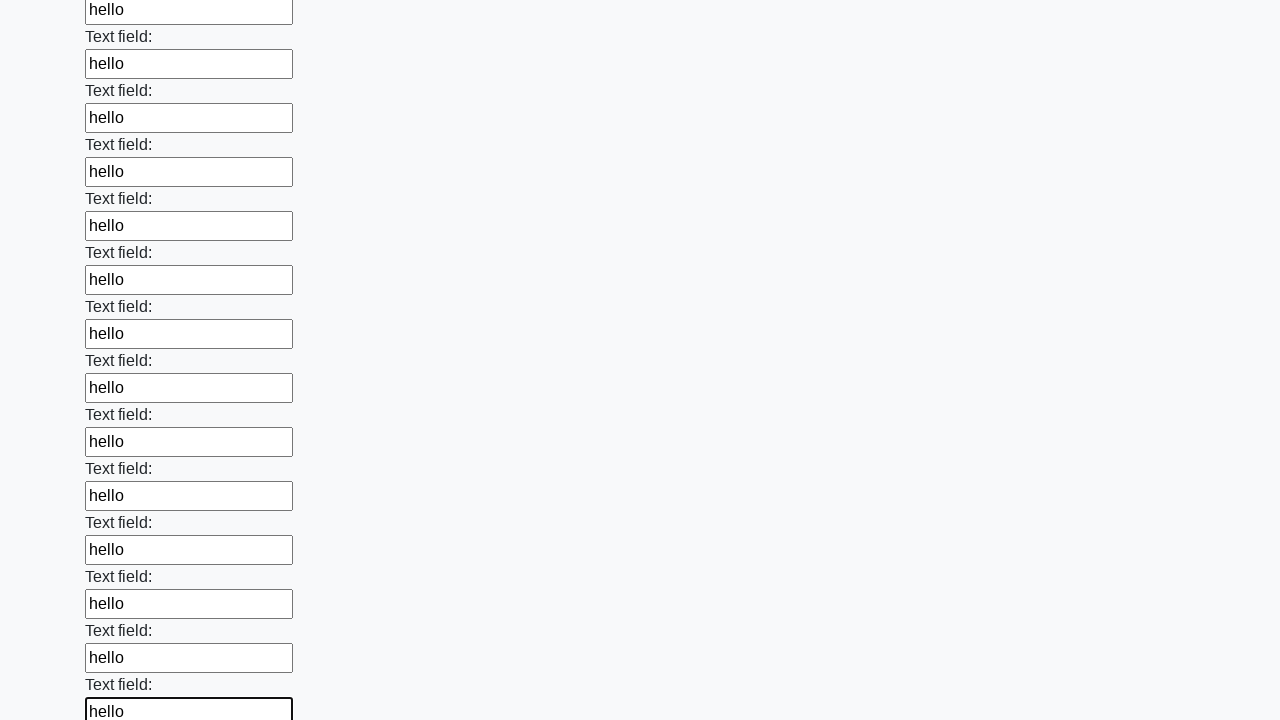

Filled input field with 'hello' on input >> nth=76
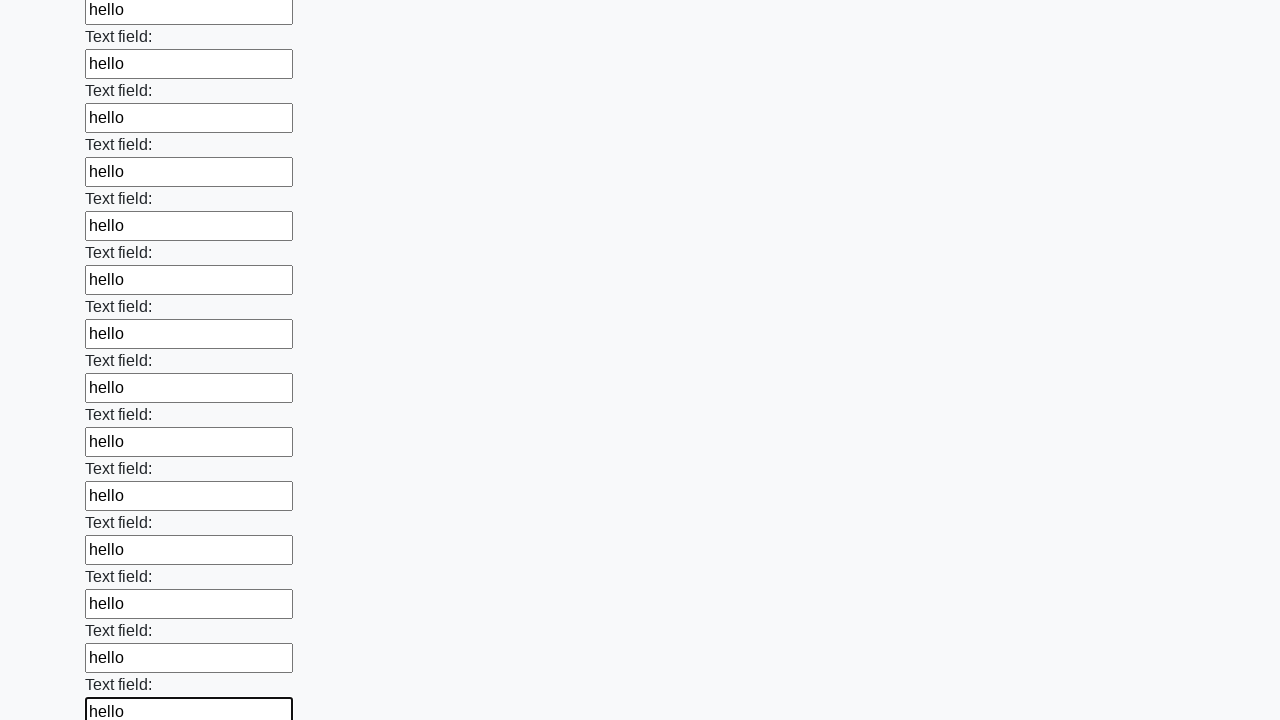

Filled input field with 'hello' on input >> nth=77
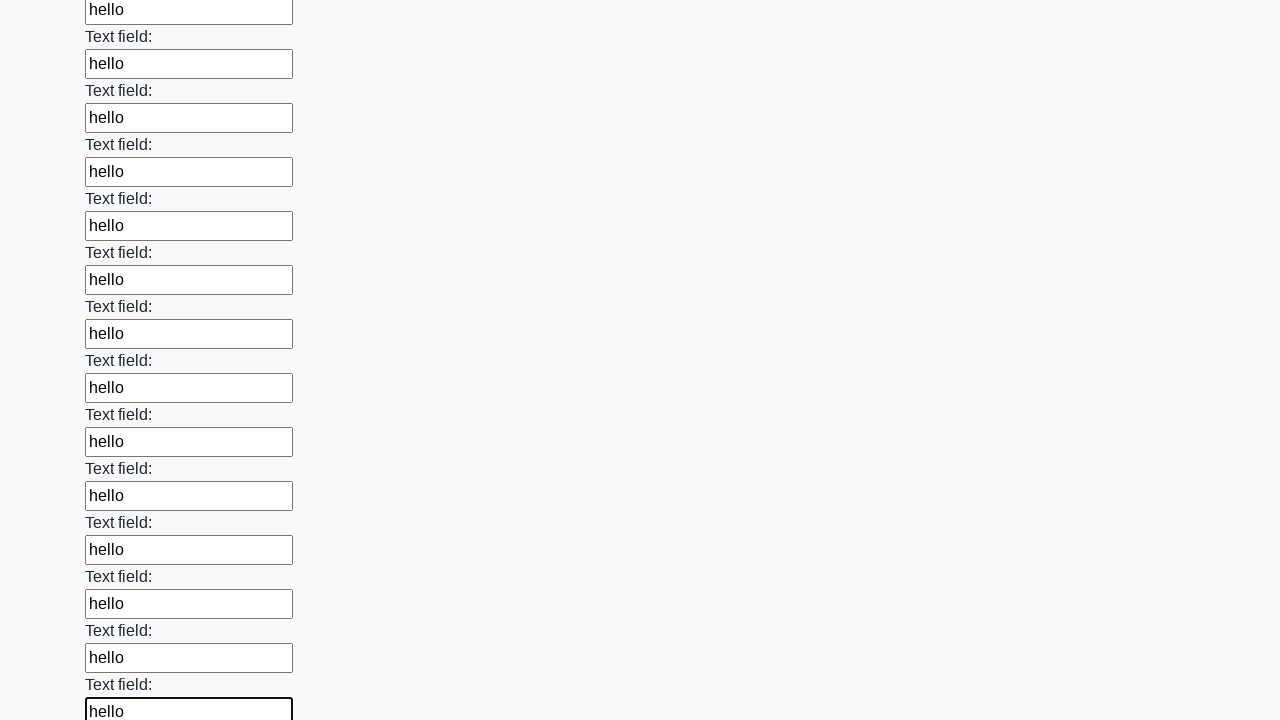

Filled input field with 'hello' on input >> nth=78
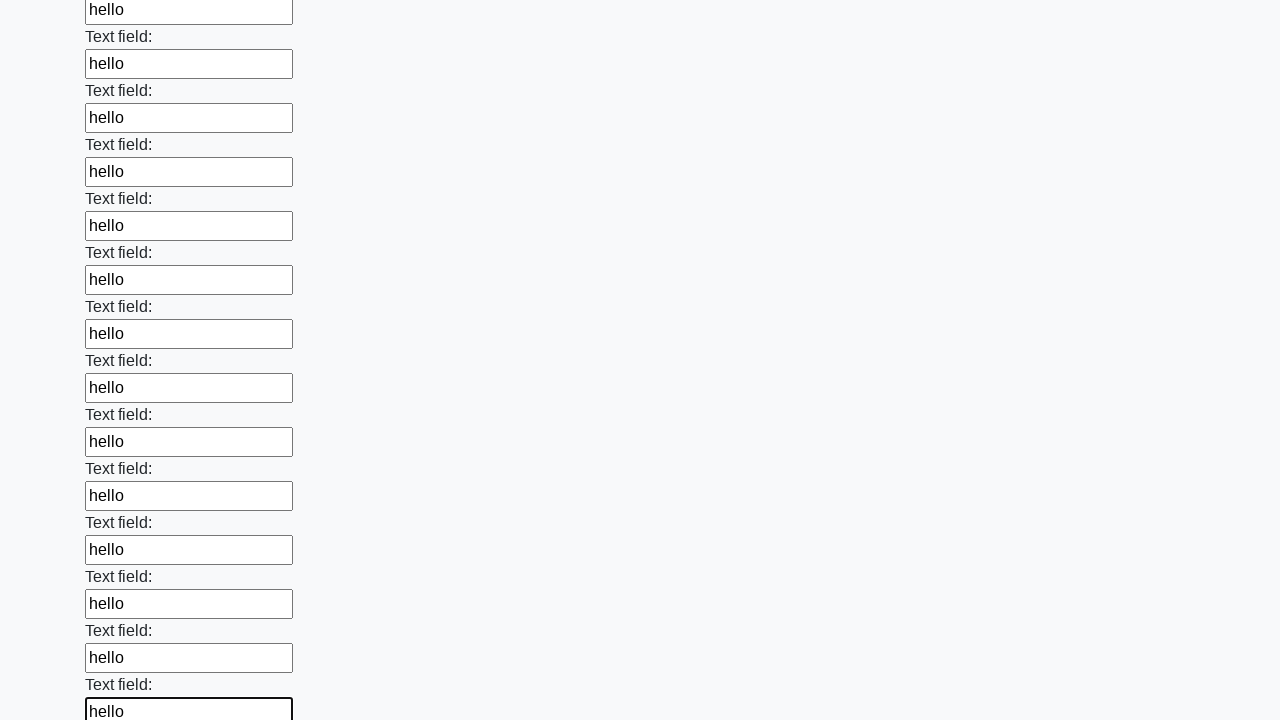

Filled input field with 'hello' on input >> nth=79
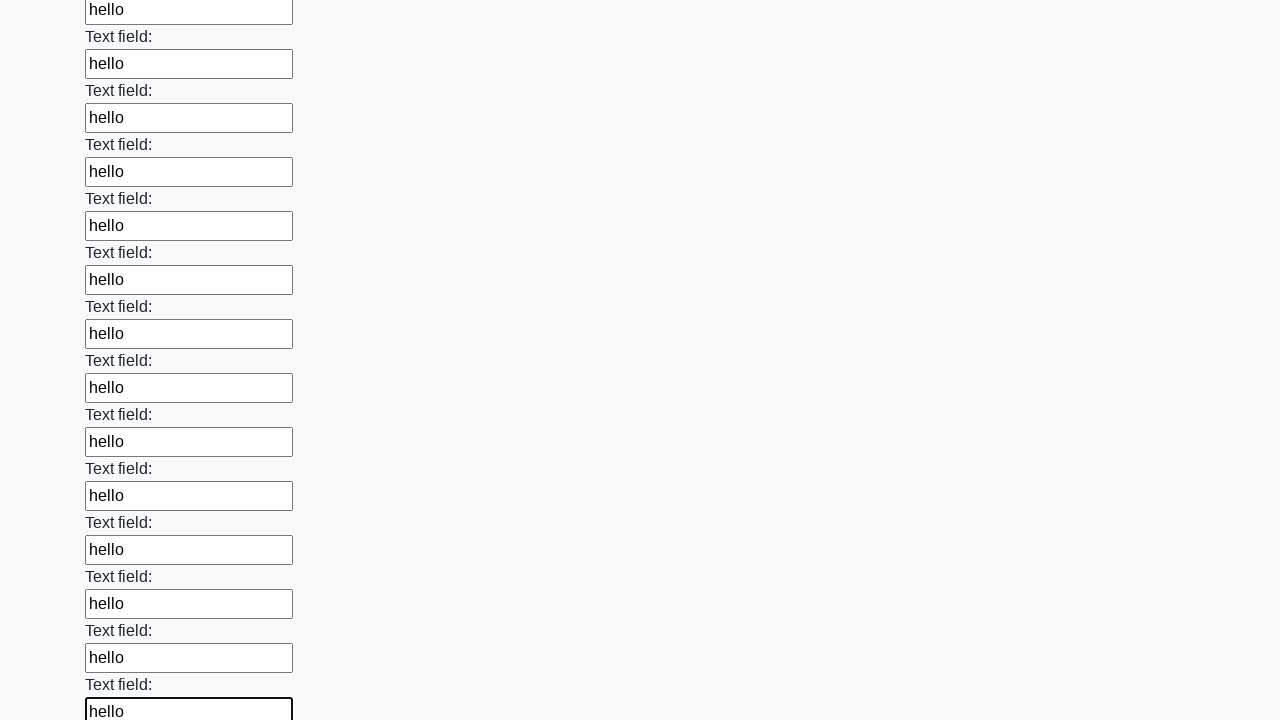

Filled input field with 'hello' on input >> nth=80
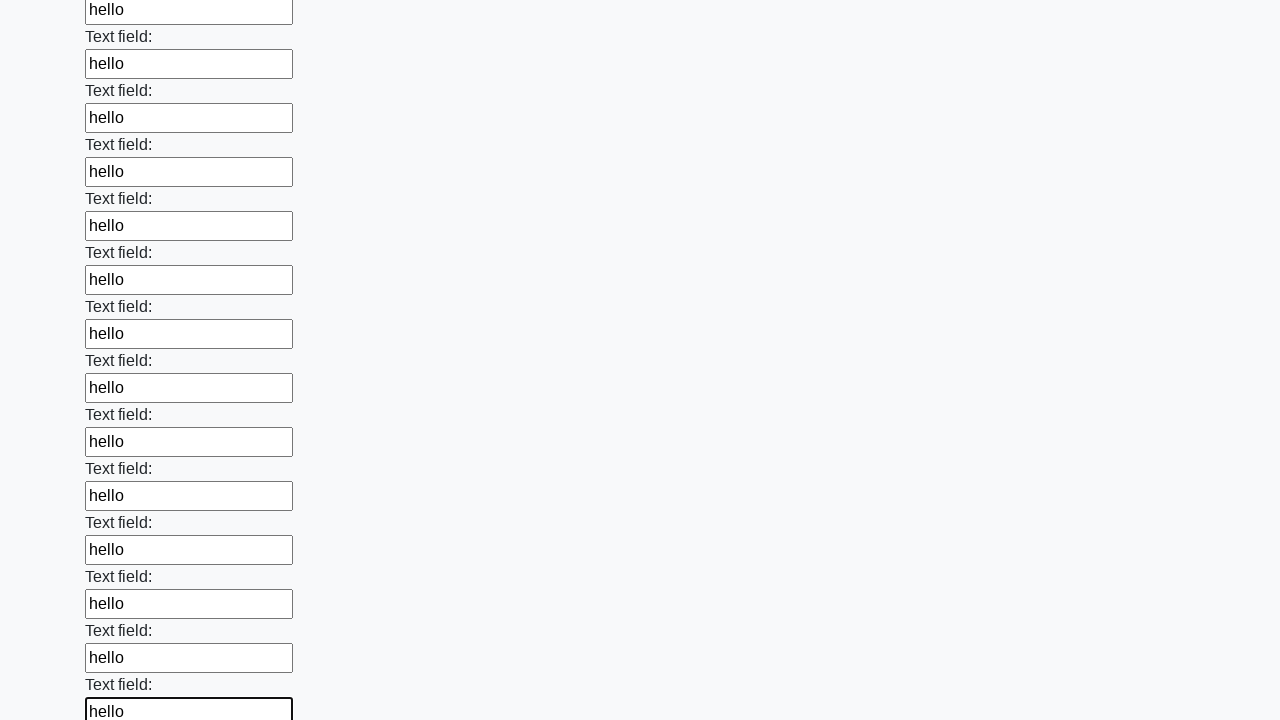

Filled input field with 'hello' on input >> nth=81
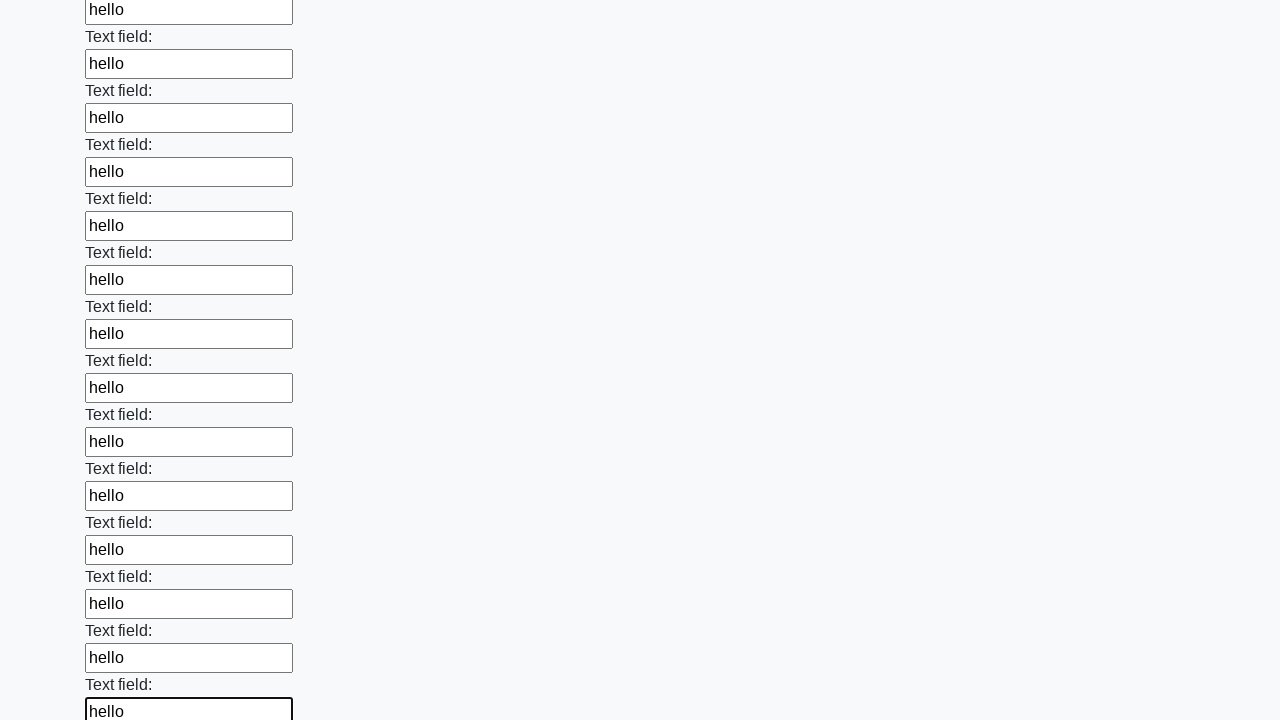

Filled input field with 'hello' on input >> nth=82
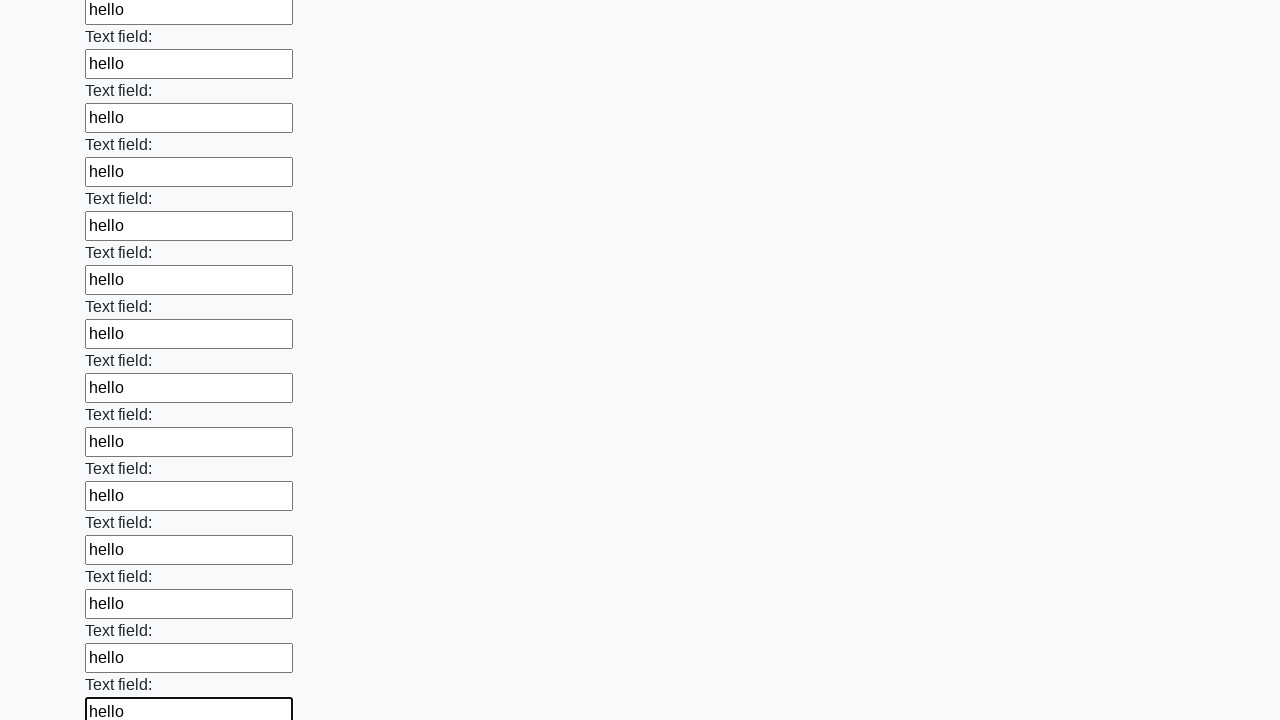

Filled input field with 'hello' on input >> nth=83
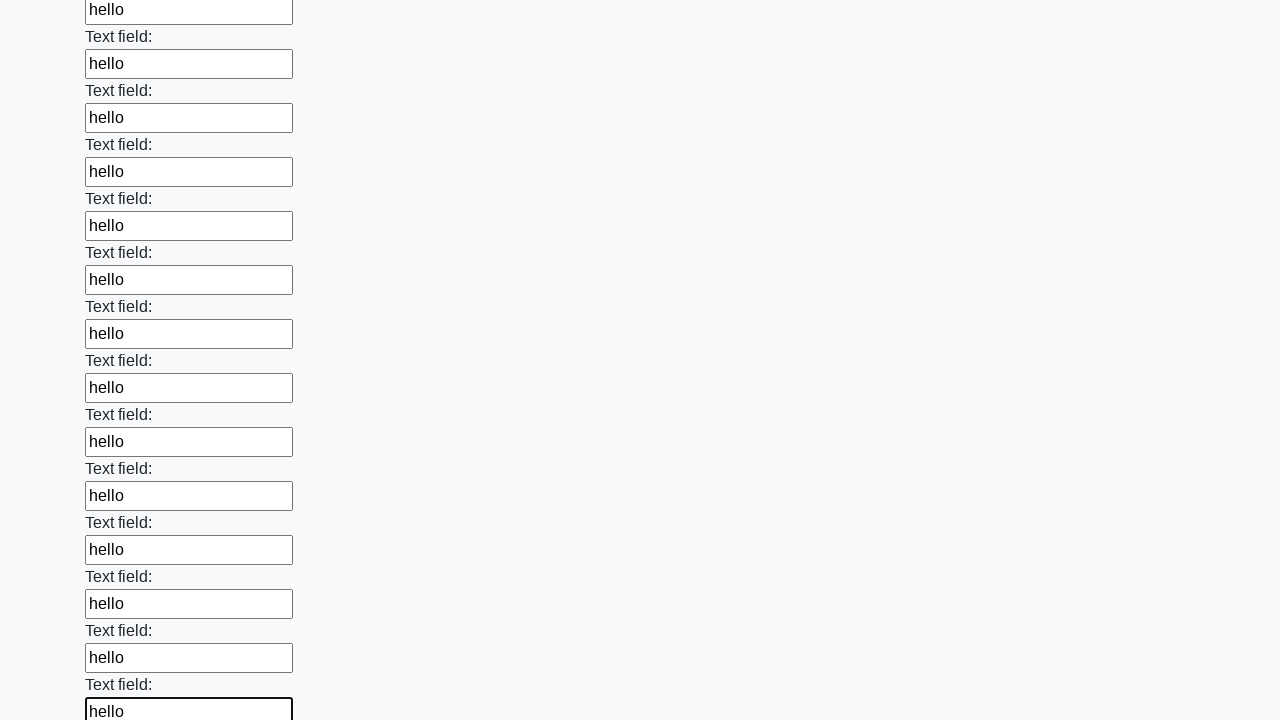

Filled input field with 'hello' on input >> nth=84
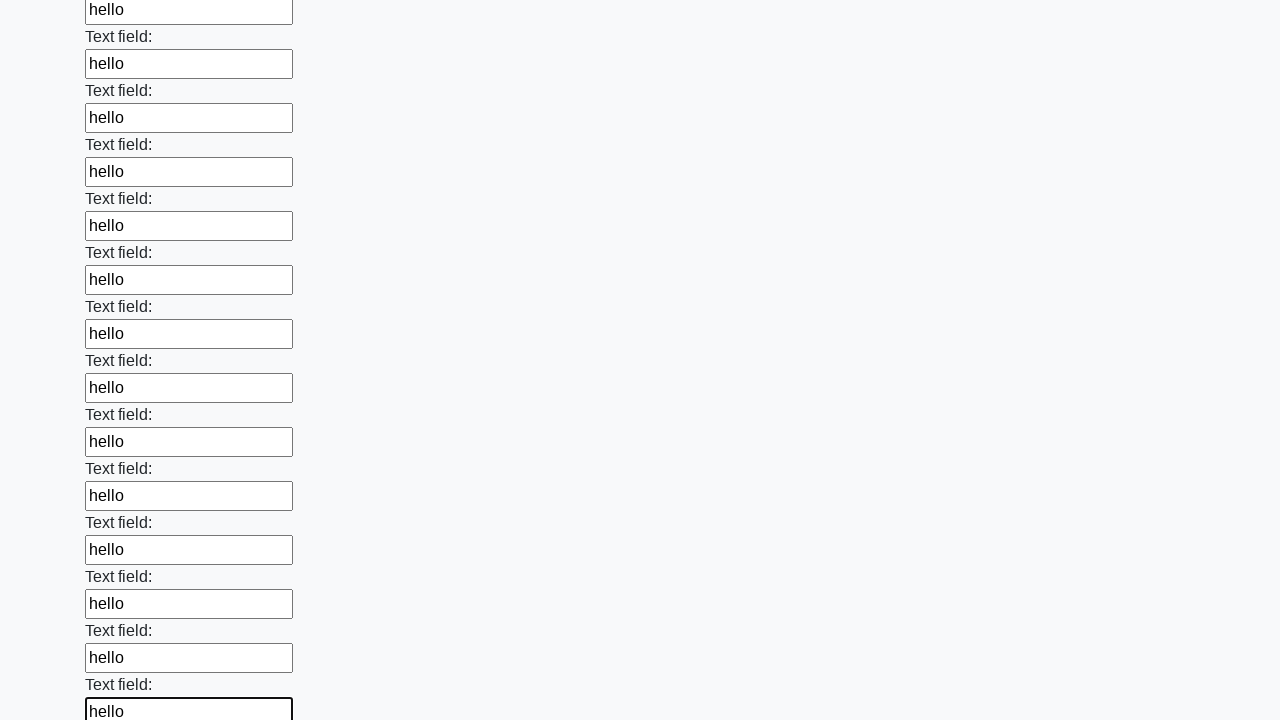

Filled input field with 'hello' on input >> nth=85
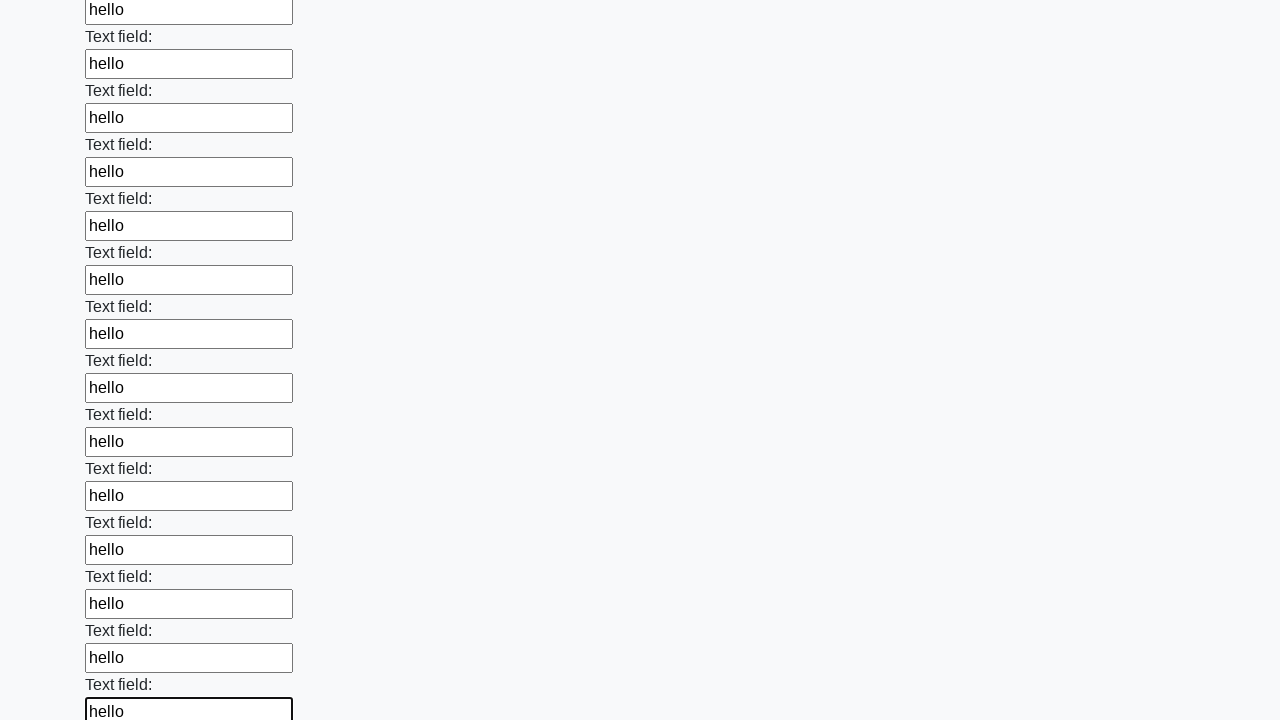

Filled input field with 'hello' on input >> nth=86
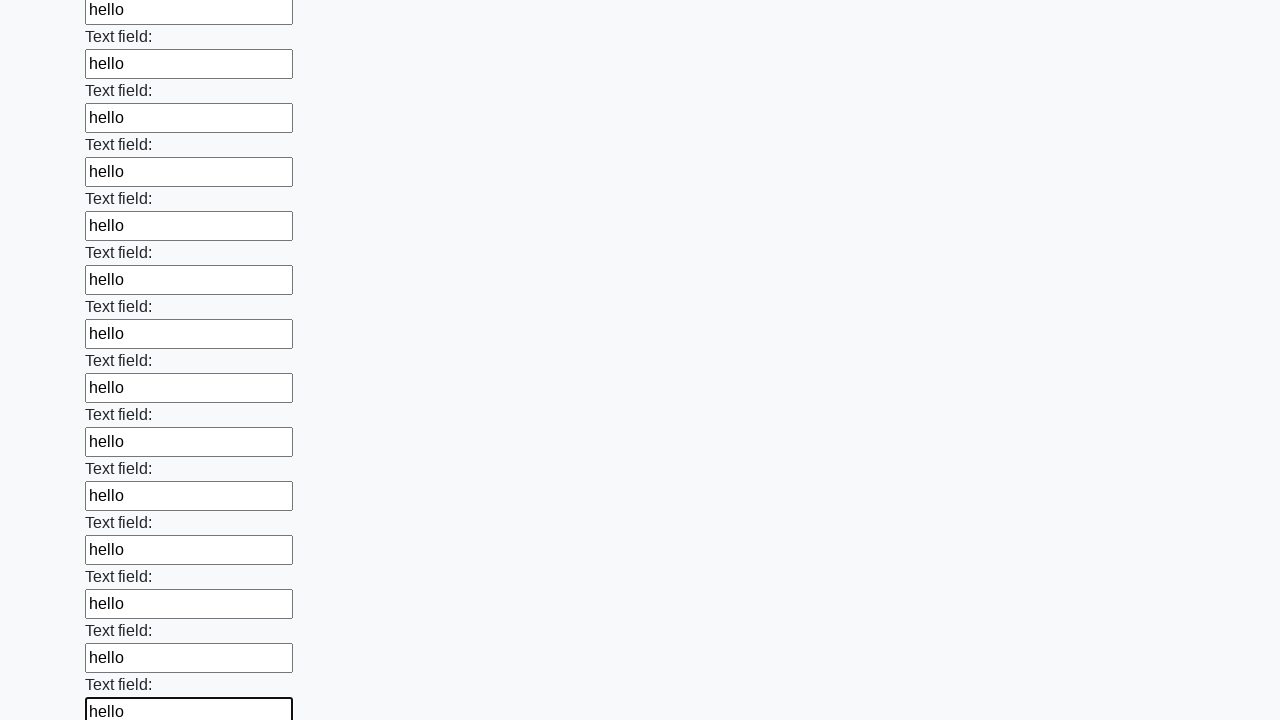

Filled input field with 'hello' on input >> nth=87
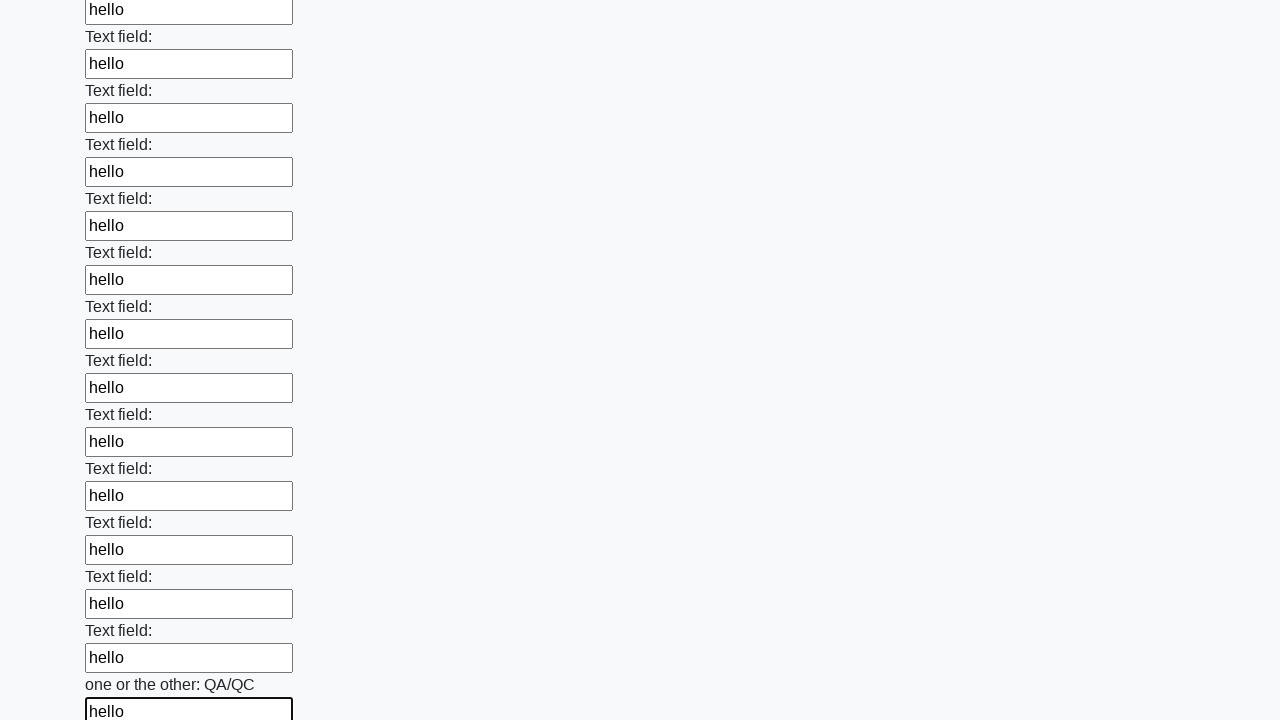

Filled input field with 'hello' on input >> nth=88
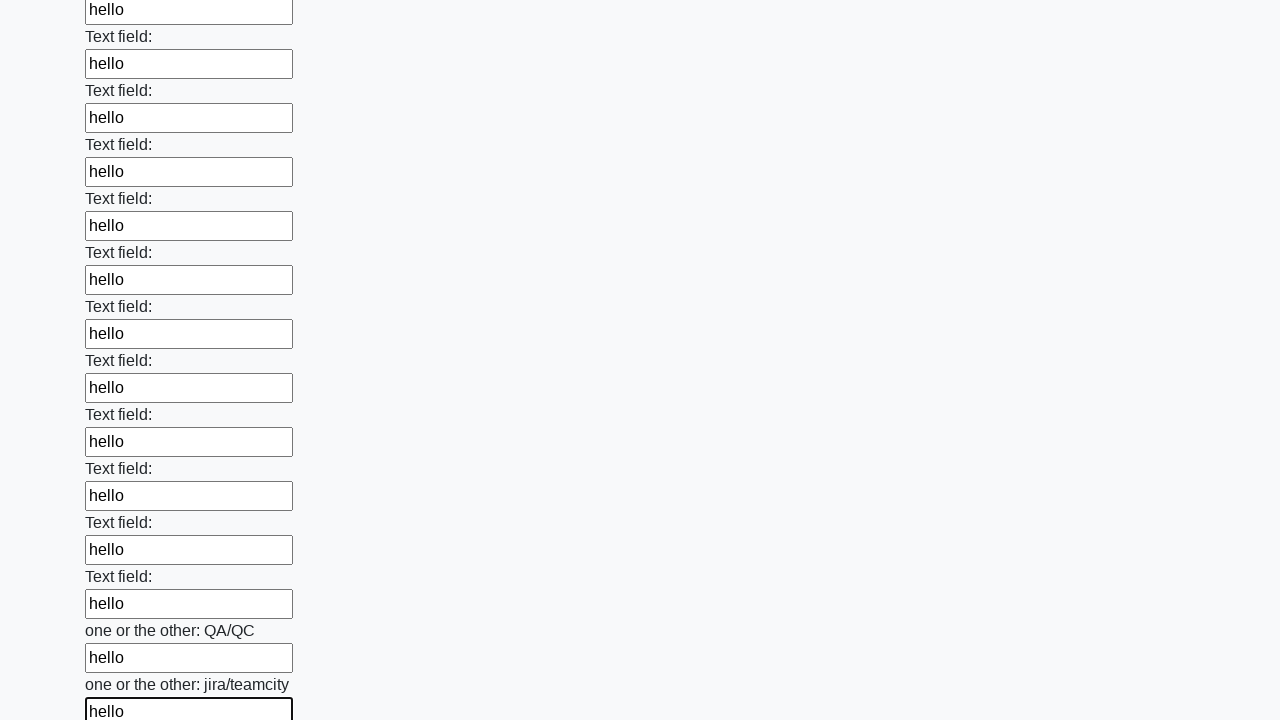

Filled input field with 'hello' on input >> nth=89
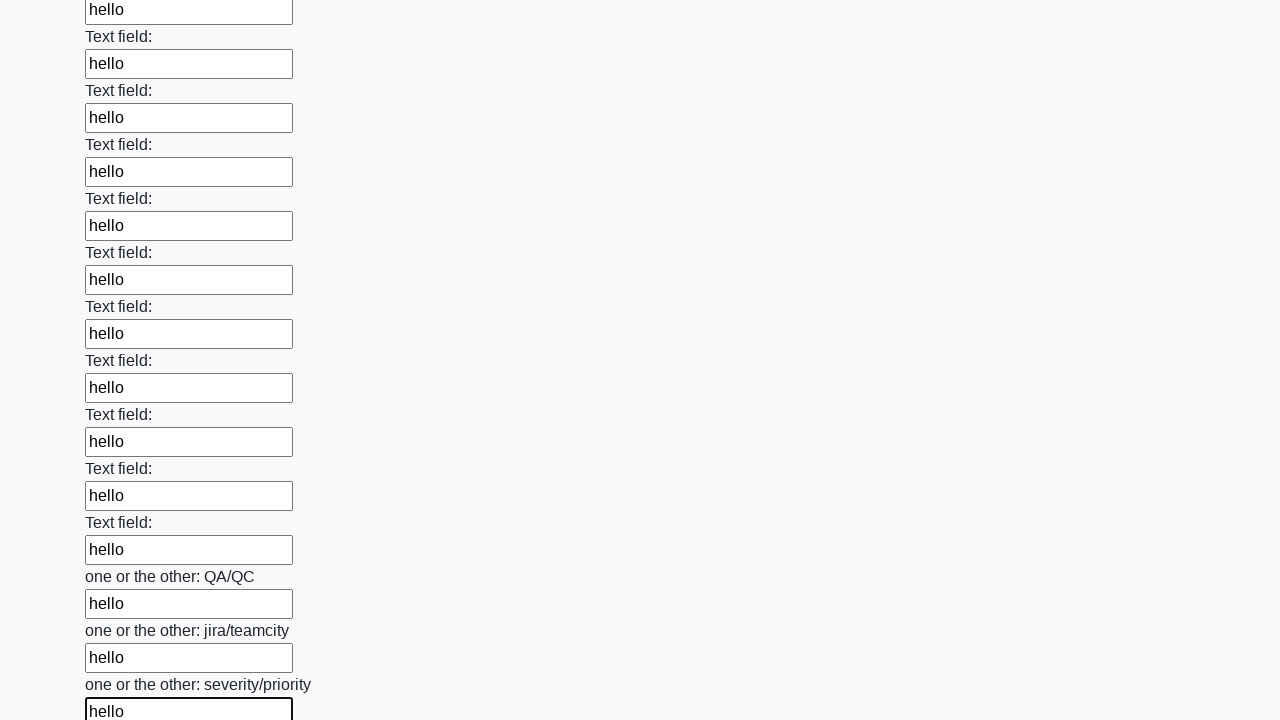

Filled input field with 'hello' on input >> nth=90
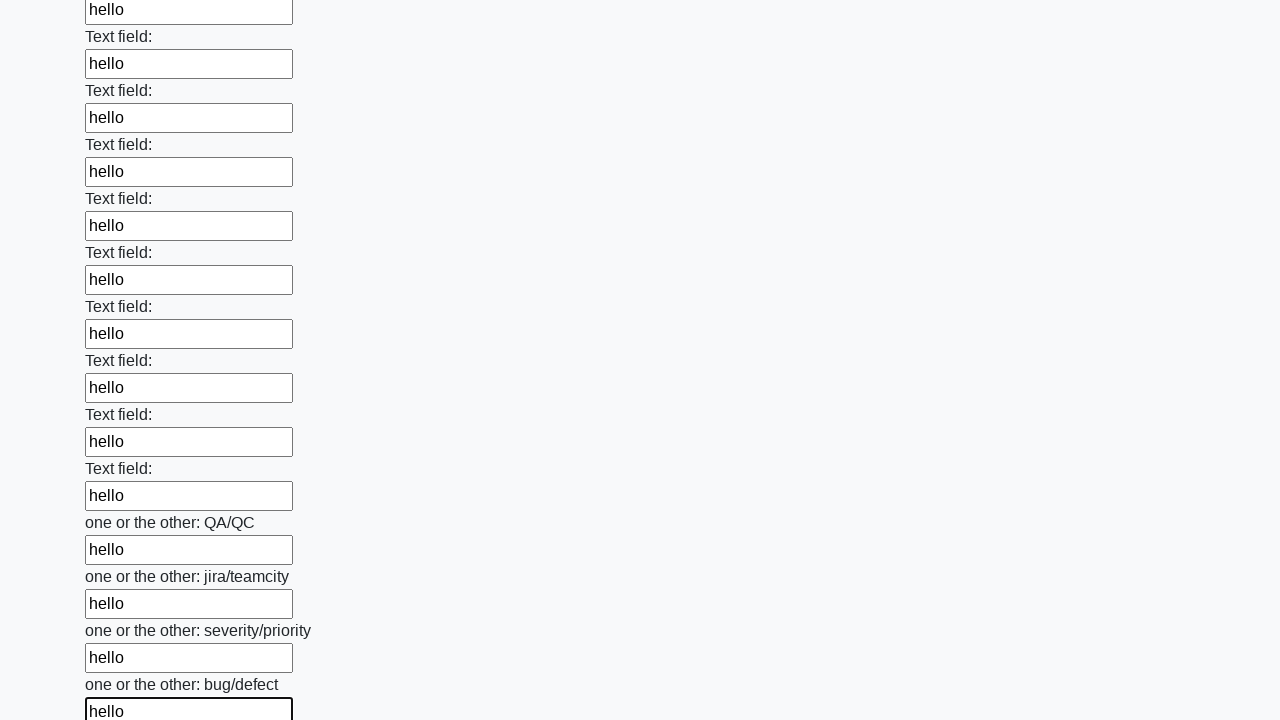

Filled input field with 'hello' on input >> nth=91
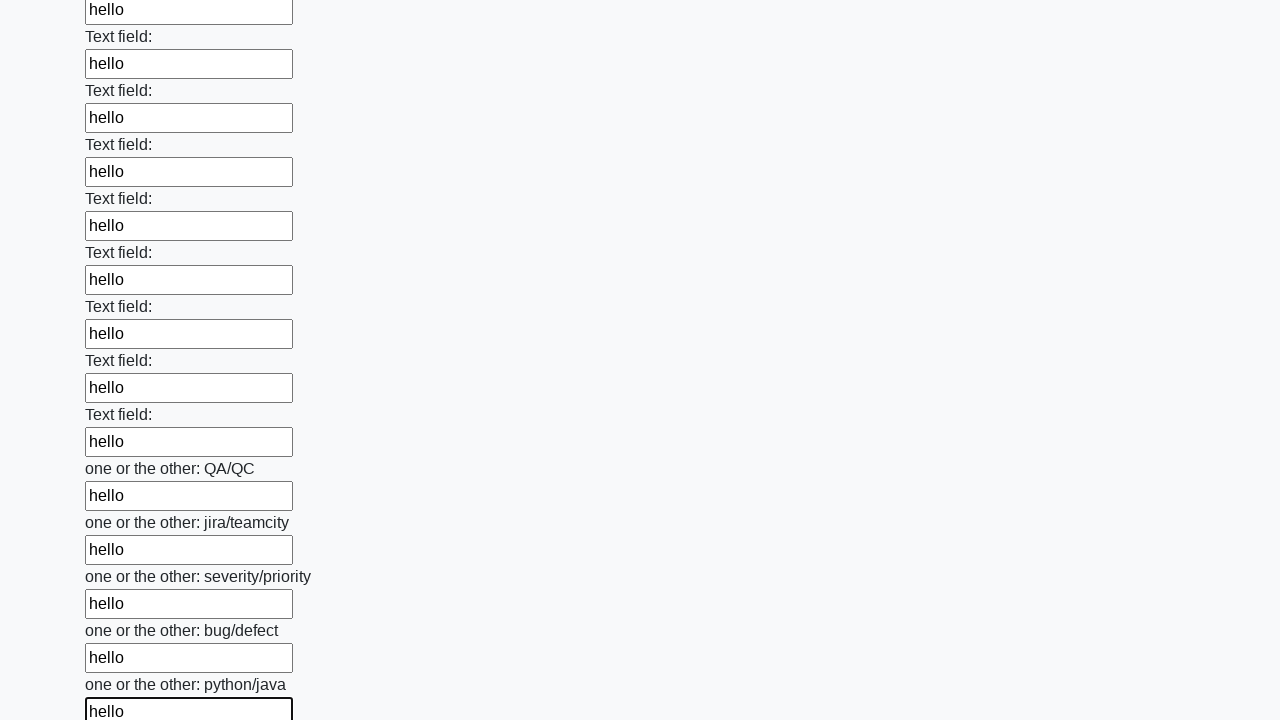

Filled input field with 'hello' on input >> nth=92
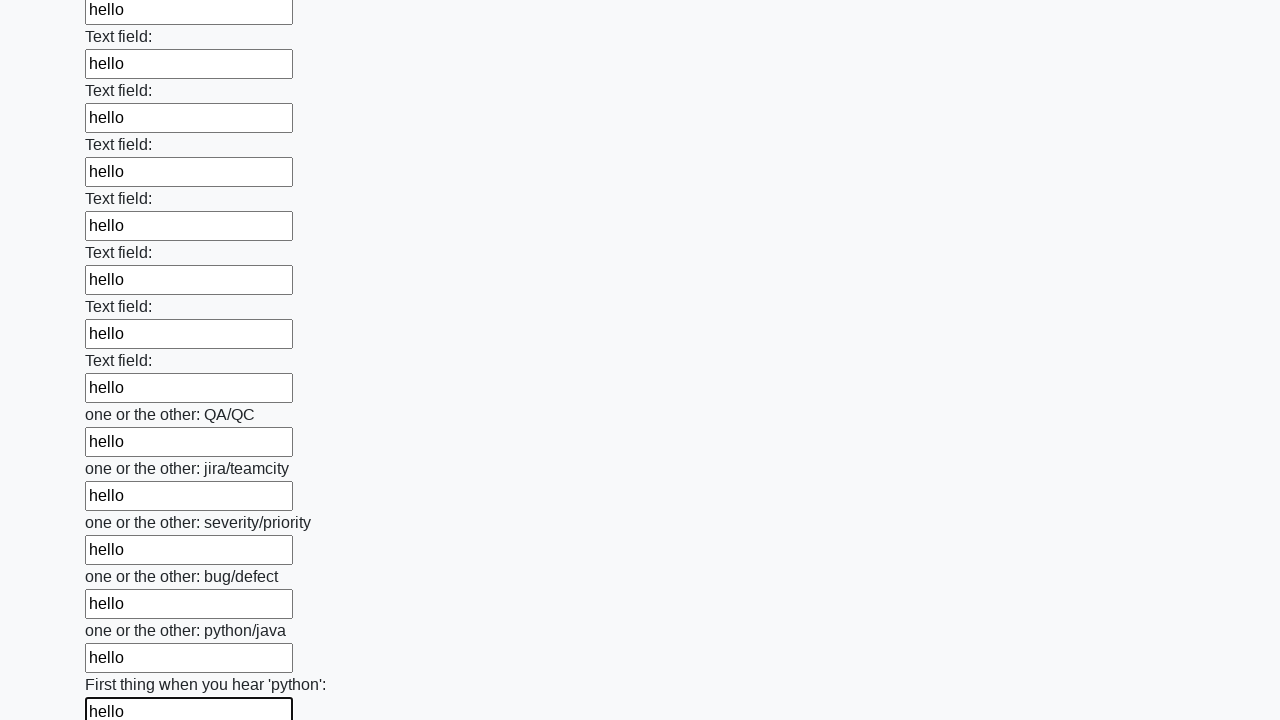

Filled input field with 'hello' on input >> nth=93
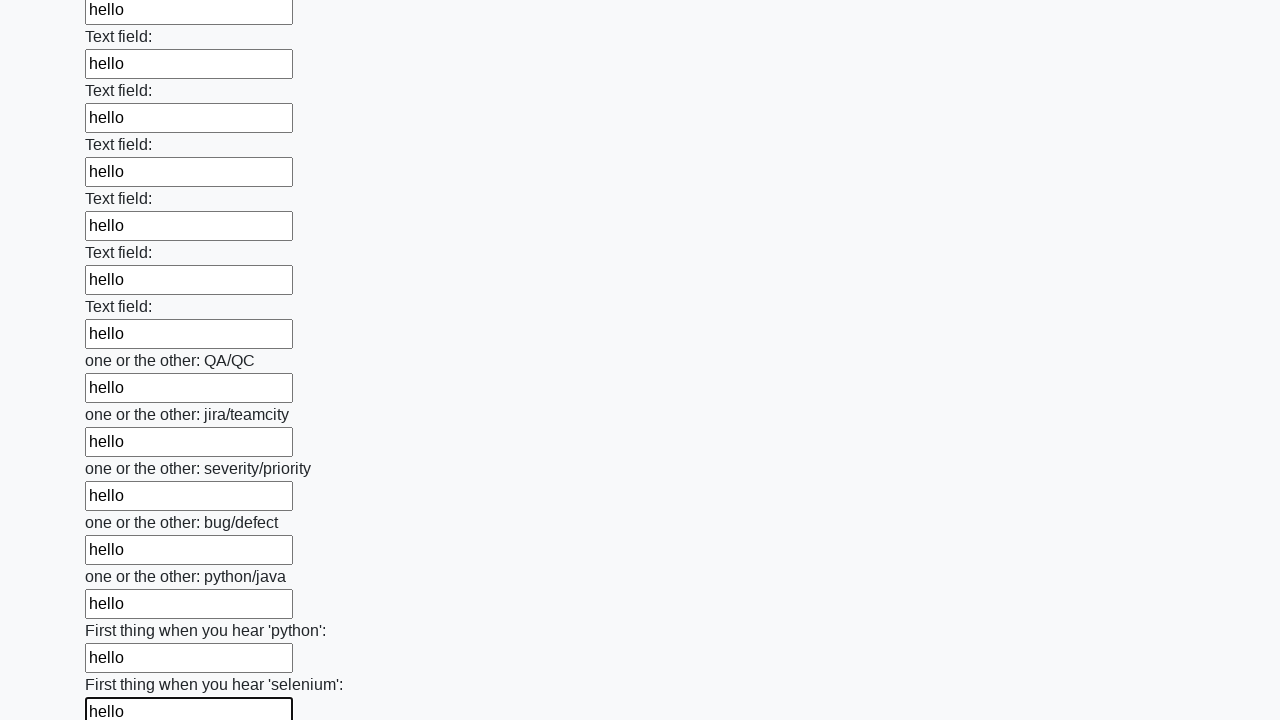

Filled input field with 'hello' on input >> nth=94
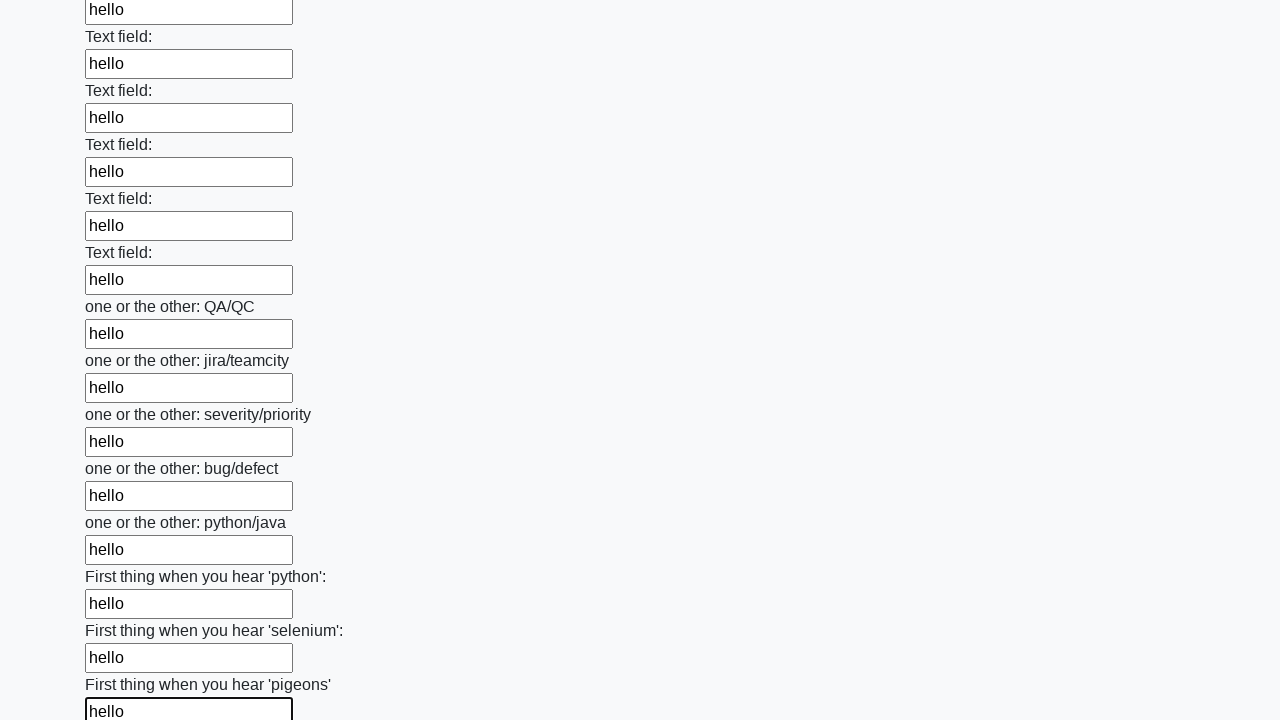

Filled input field with 'hello' on input >> nth=95
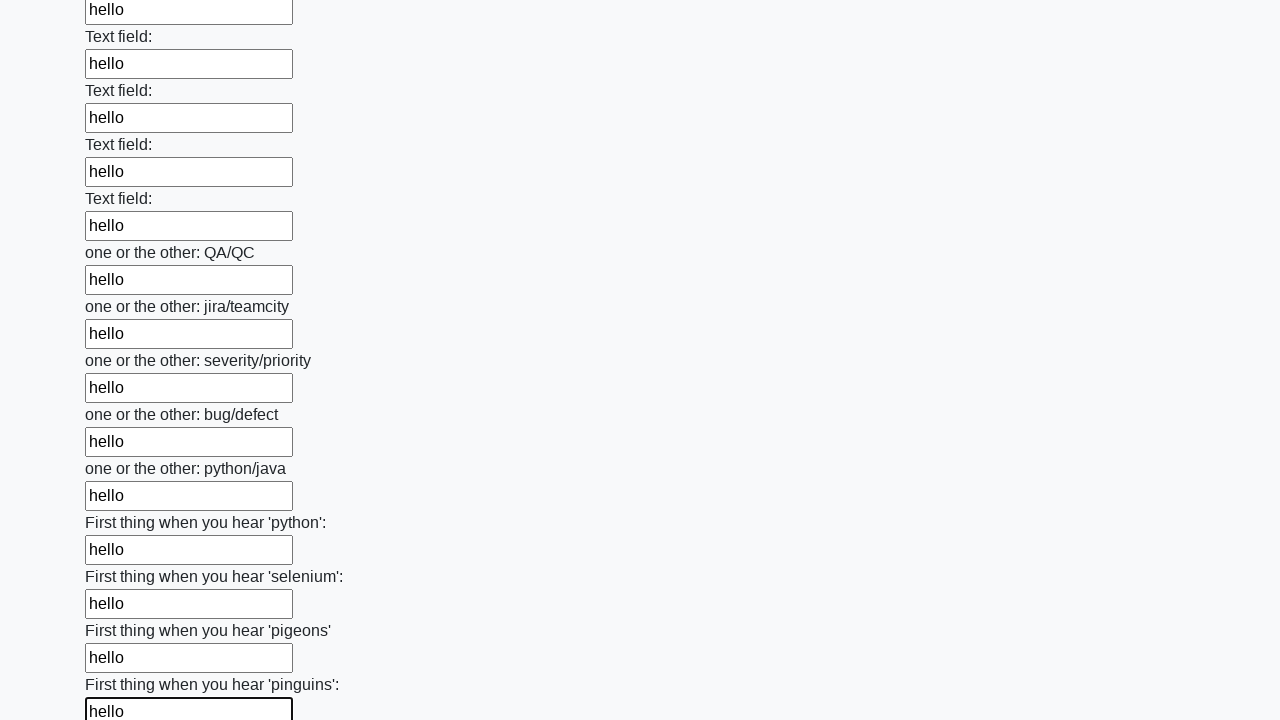

Filled input field with 'hello' on input >> nth=96
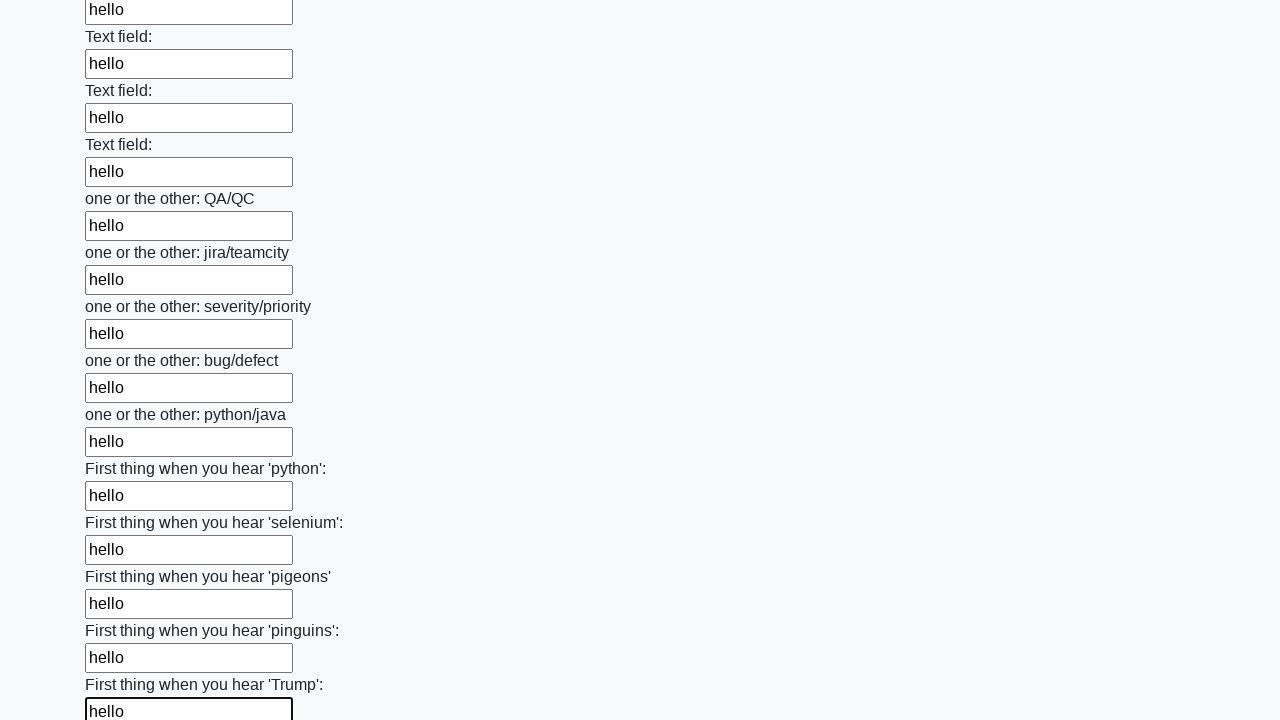

Filled input field with 'hello' on input >> nth=97
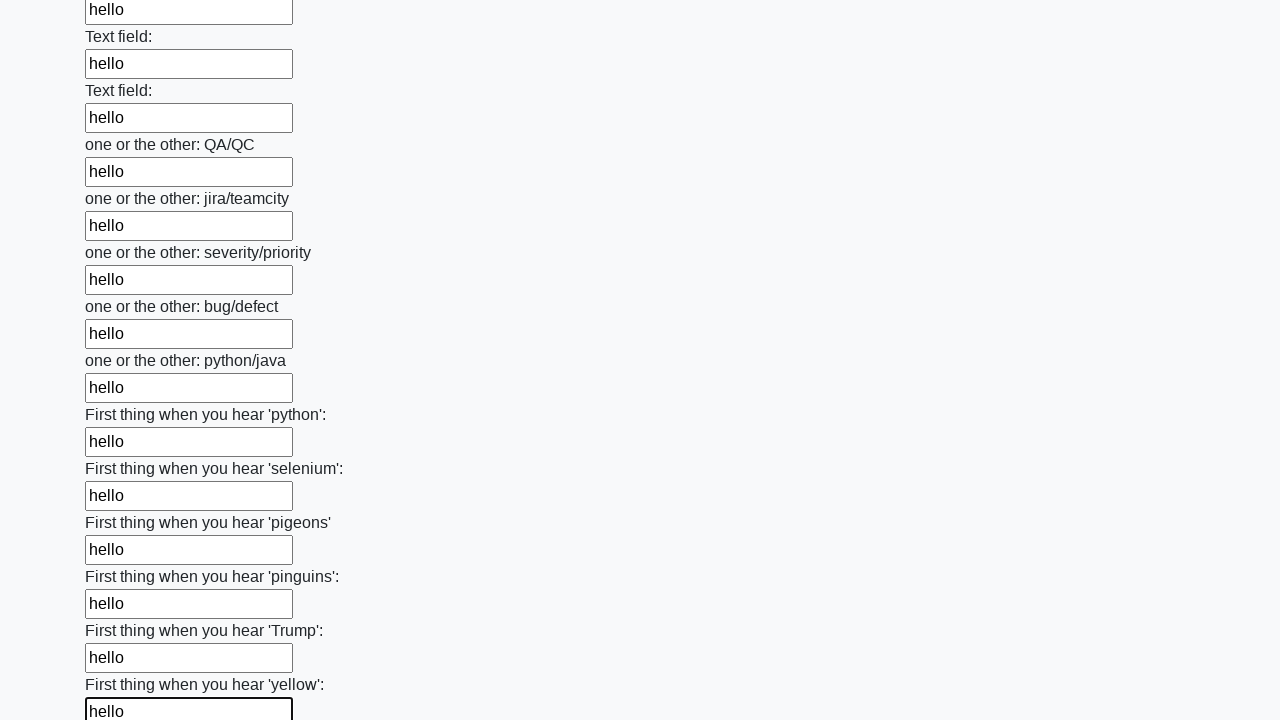

Filled input field with 'hello' on input >> nth=98
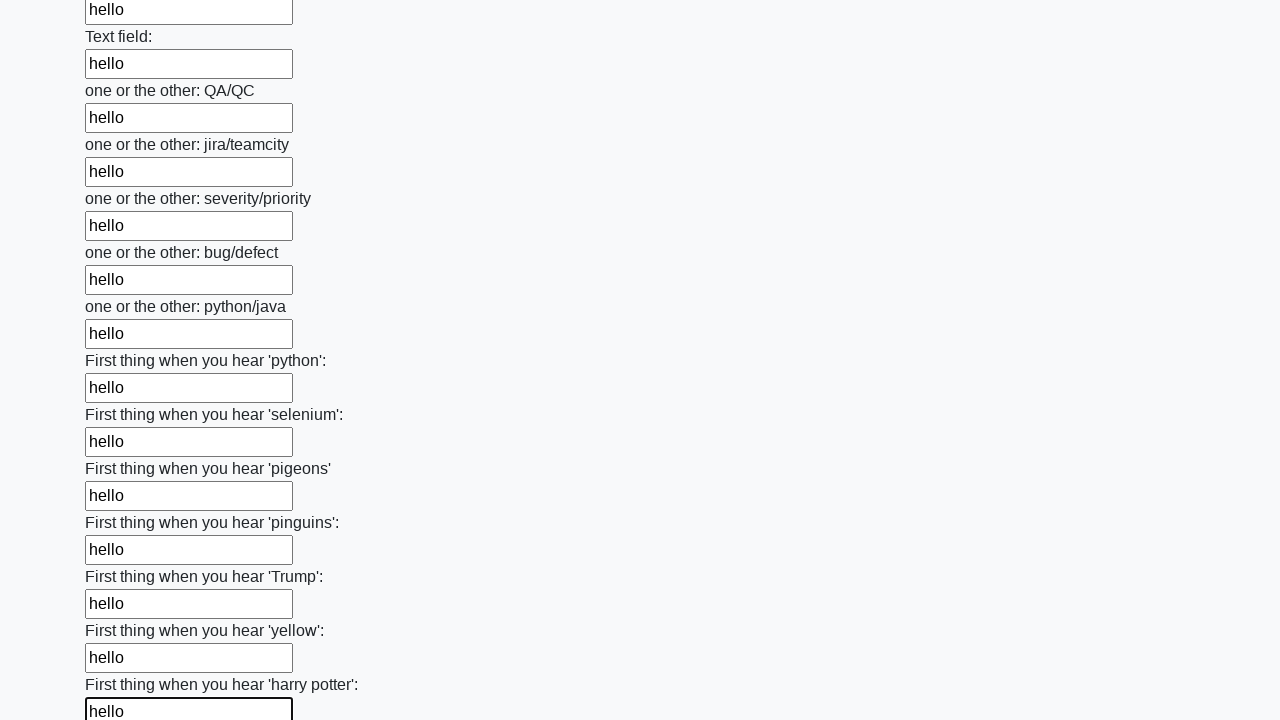

Filled input field with 'hello' on input >> nth=99
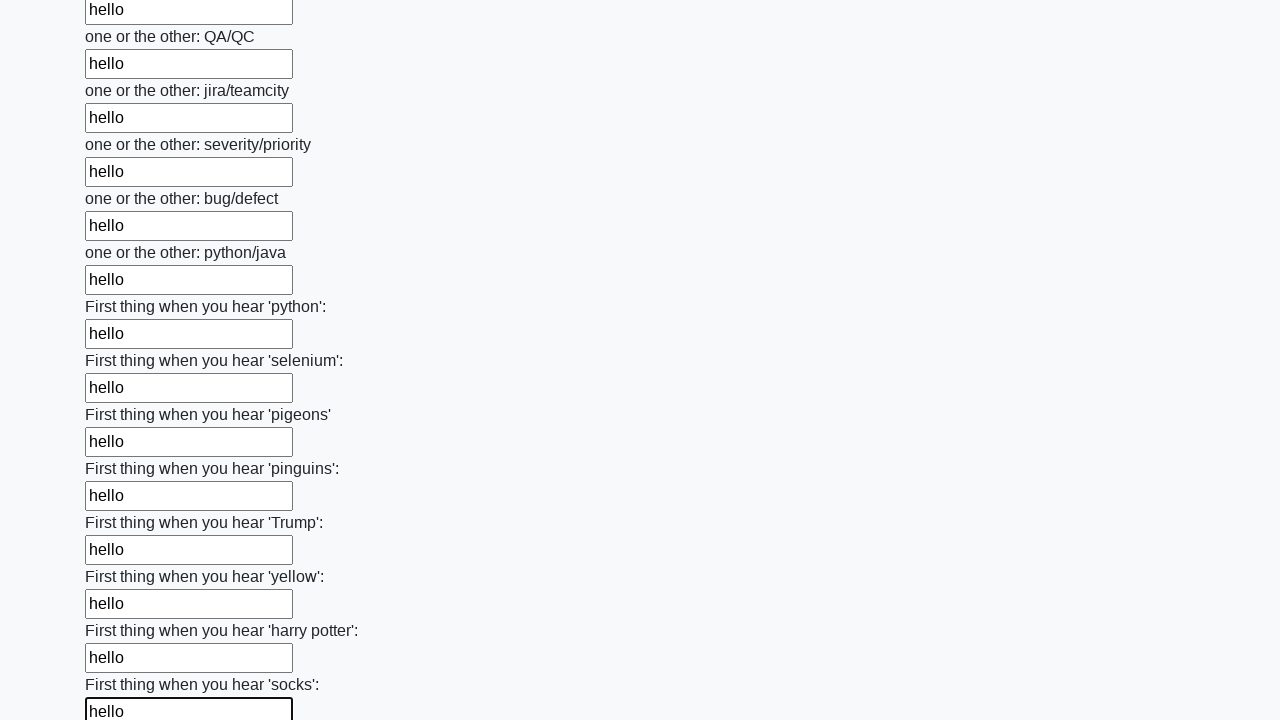

Clicked the submit button at (123, 611) on button.btn
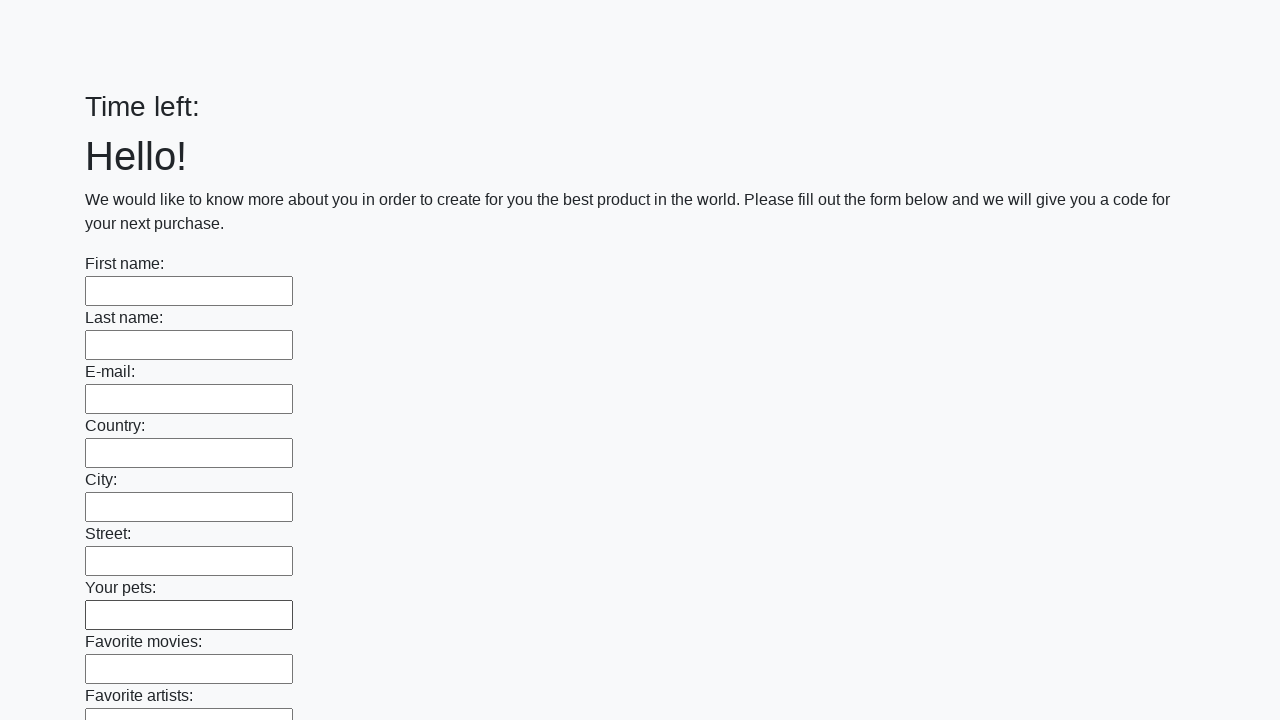

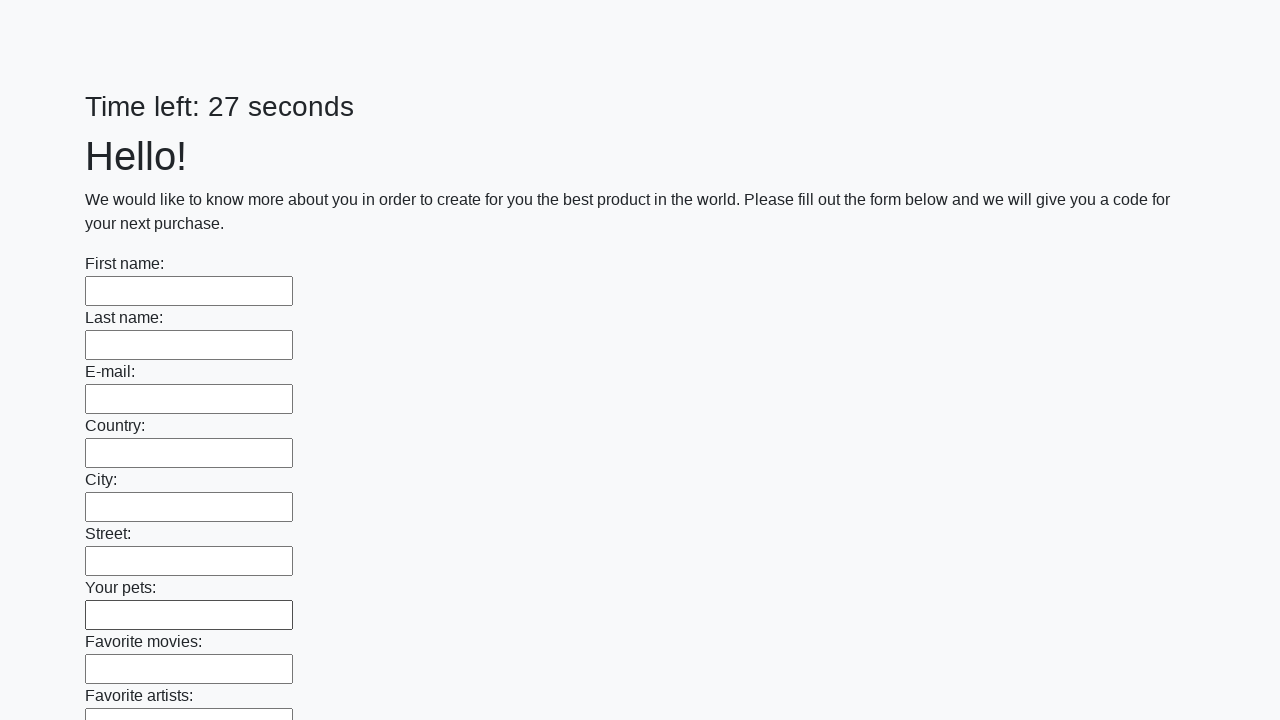